Tests filling a large form by entering text into all text input fields and submitting the form via a button click.

Starting URL: http://suninjuly.github.io/huge_form.html

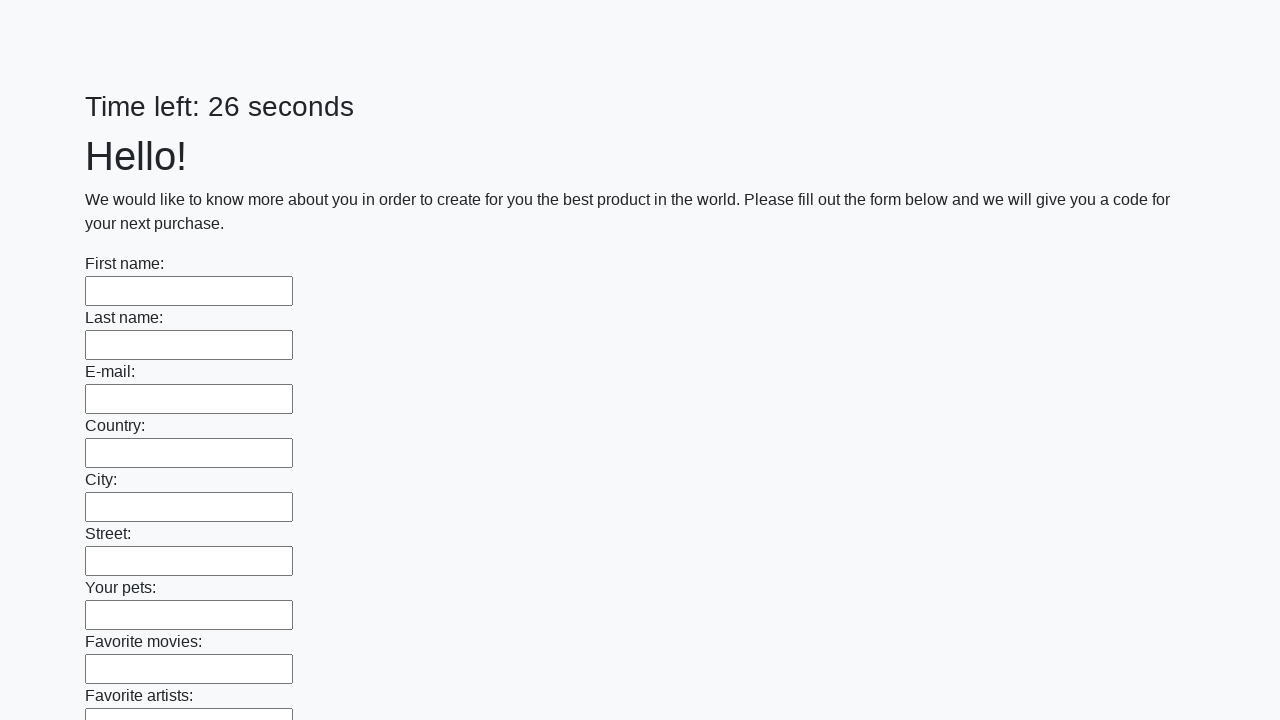

Located all text input fields on the form
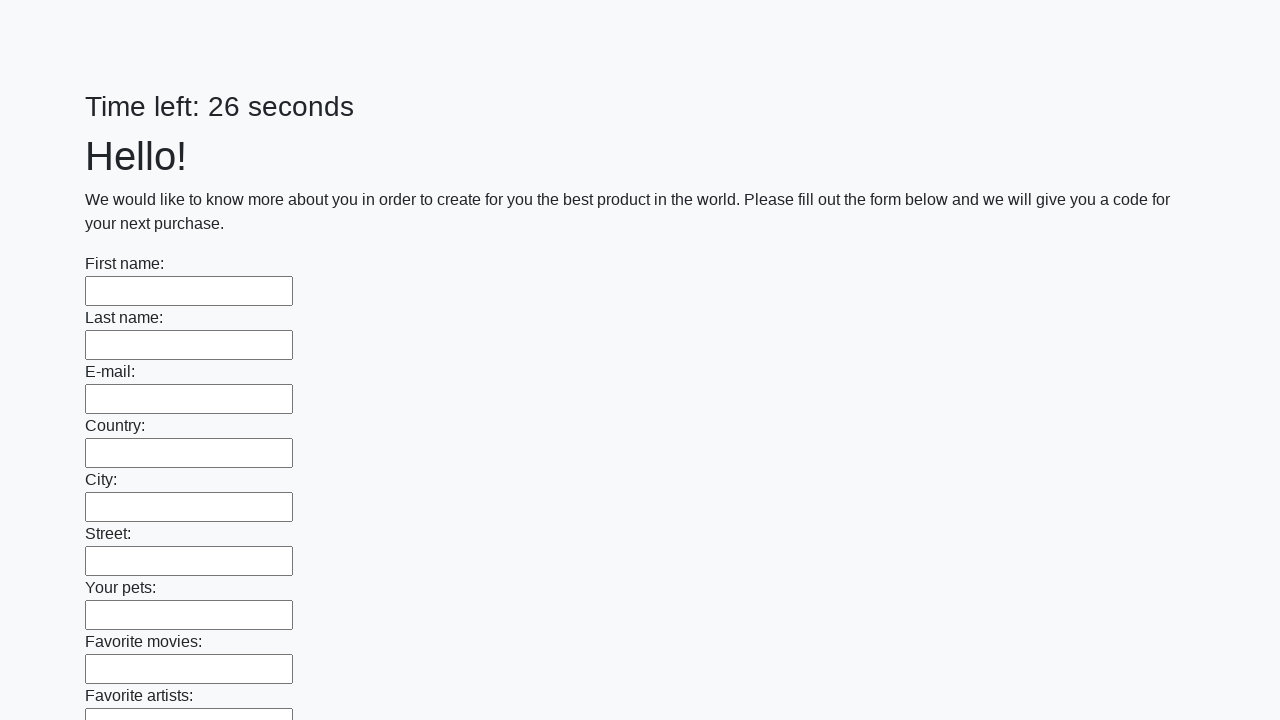

Filled a text input field with 'Test Response 2024' on input[type='text'] >> nth=0
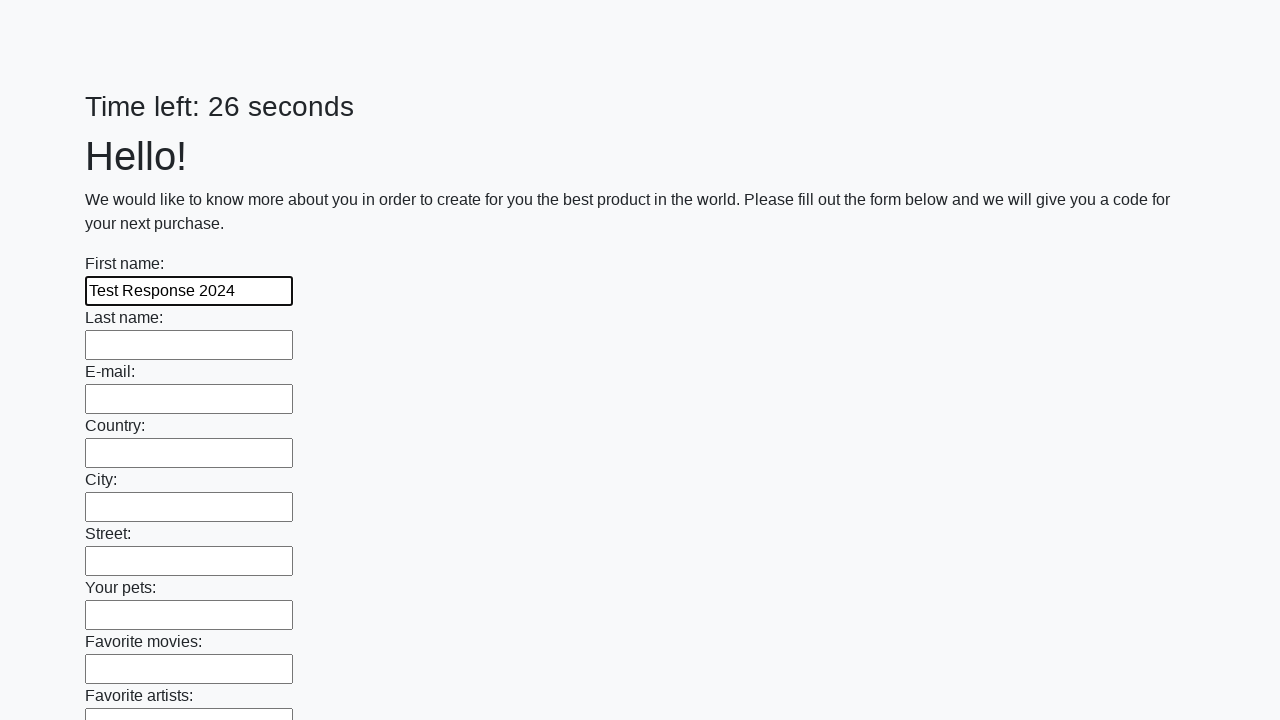

Filled a text input field with 'Test Response 2024' on input[type='text'] >> nth=1
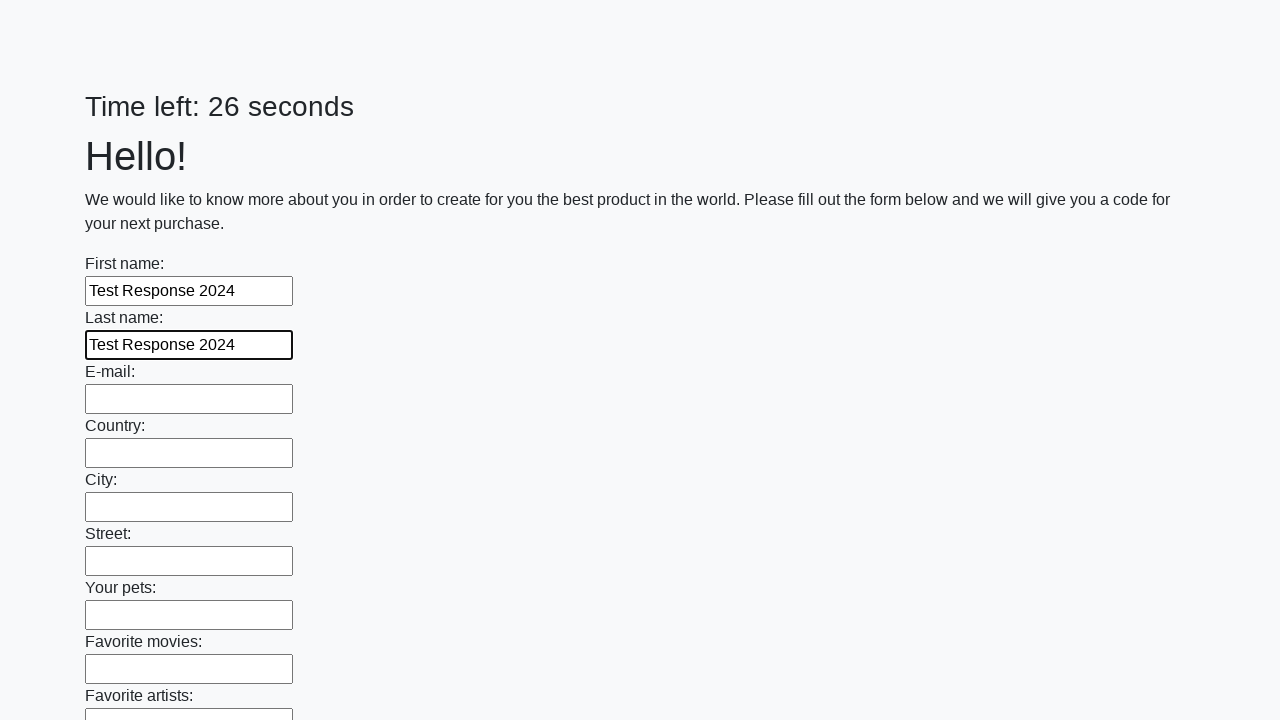

Filled a text input field with 'Test Response 2024' on input[type='text'] >> nth=2
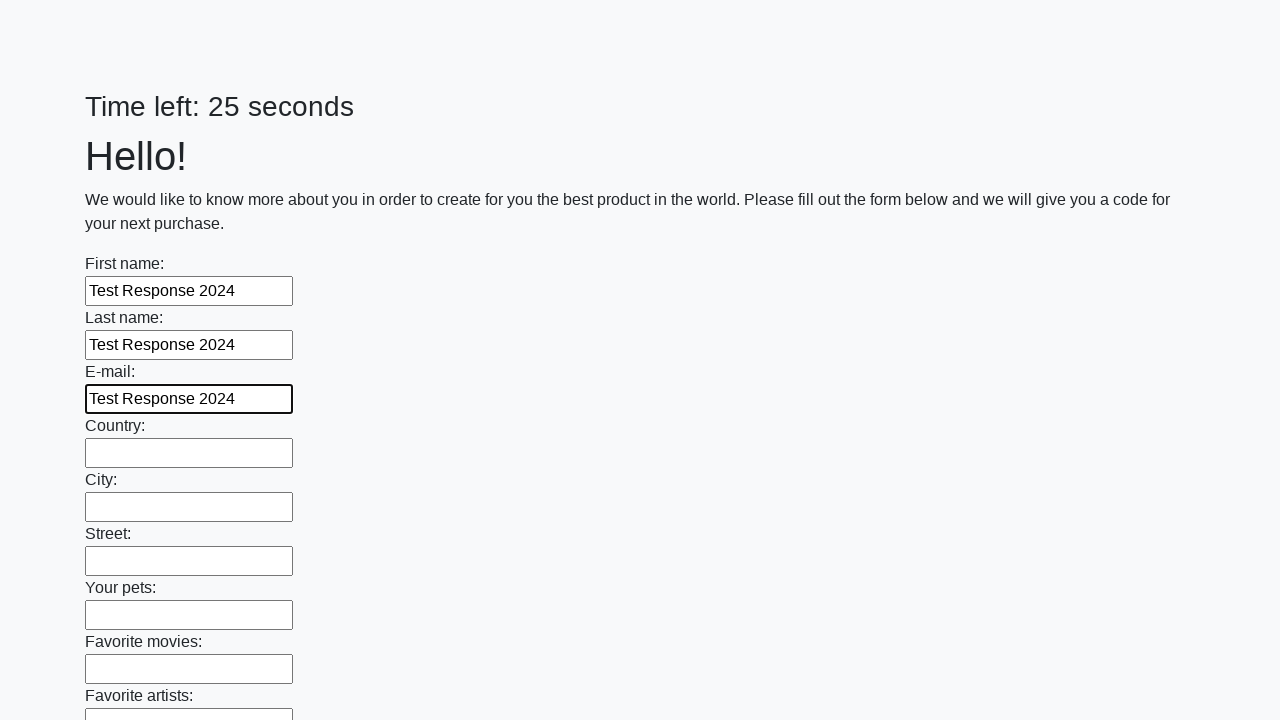

Filled a text input field with 'Test Response 2024' on input[type='text'] >> nth=3
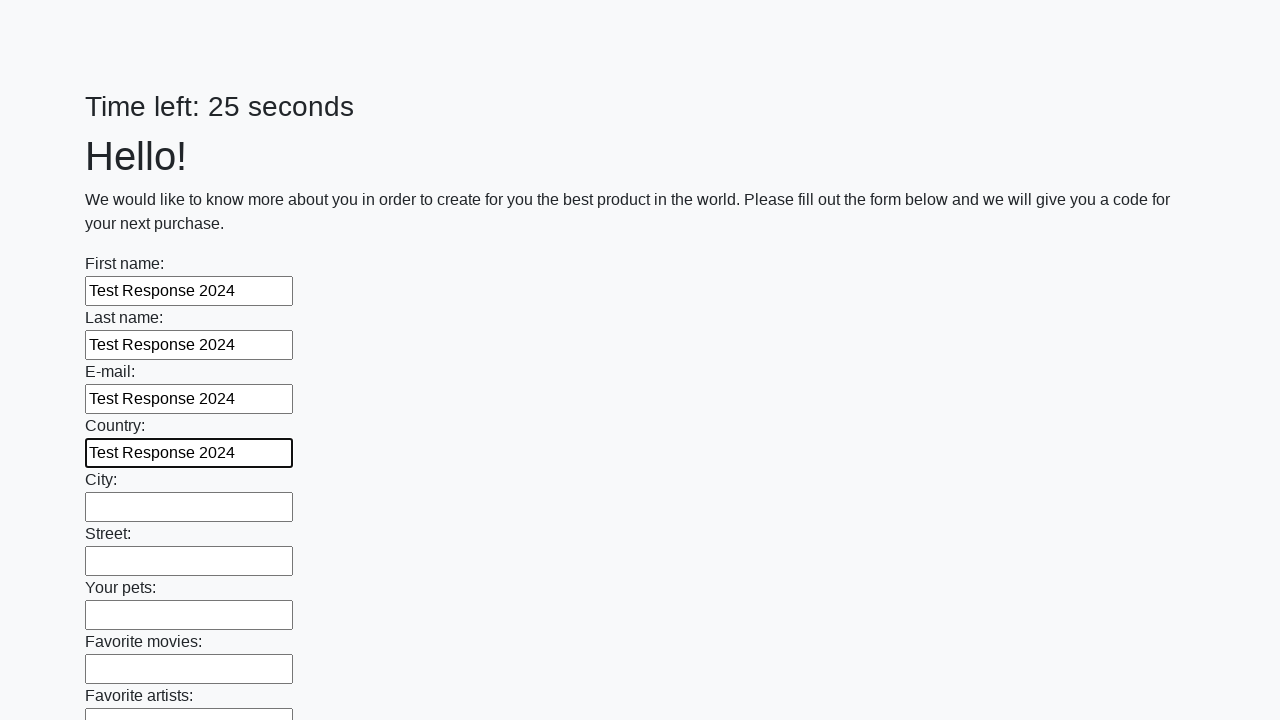

Filled a text input field with 'Test Response 2024' on input[type='text'] >> nth=4
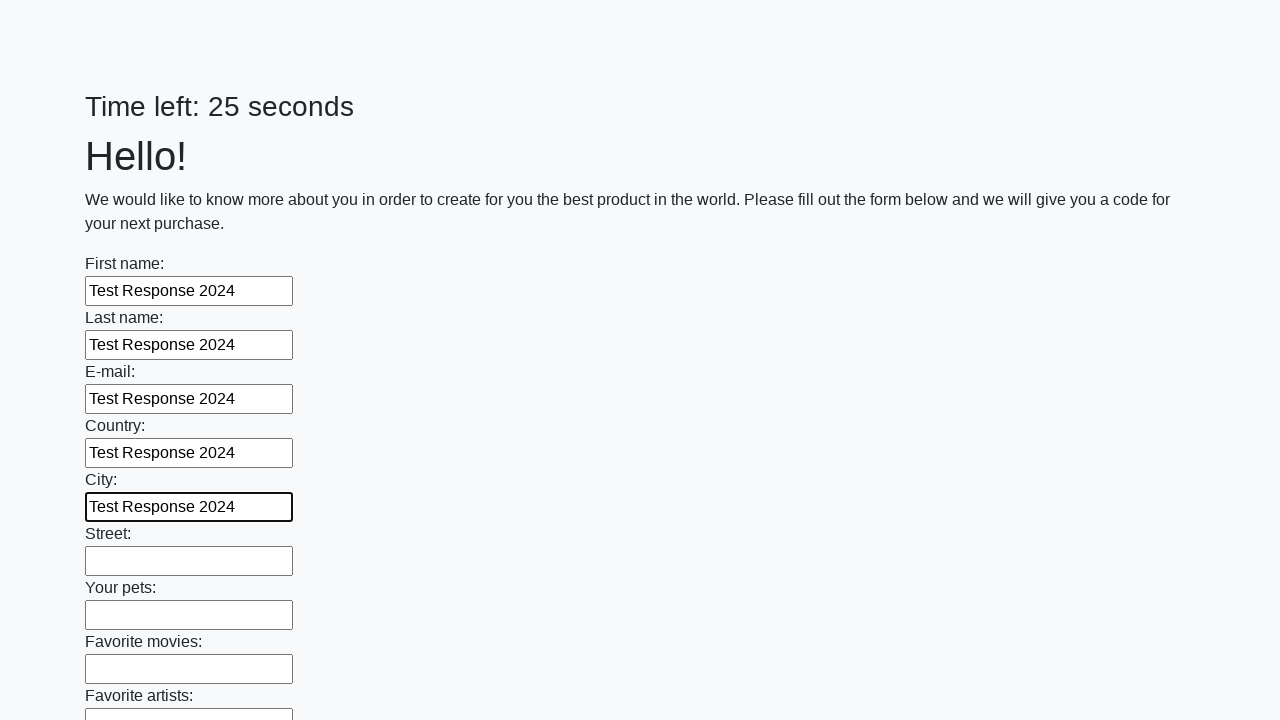

Filled a text input field with 'Test Response 2024' on input[type='text'] >> nth=5
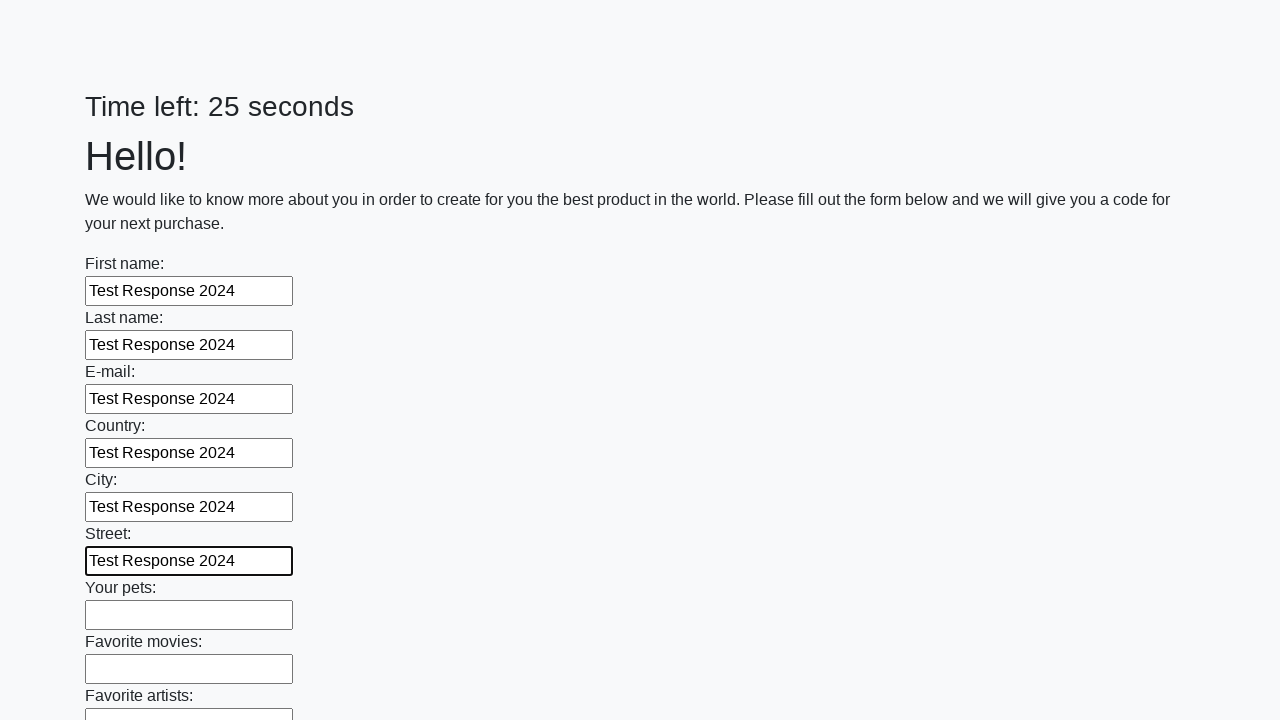

Filled a text input field with 'Test Response 2024' on input[type='text'] >> nth=6
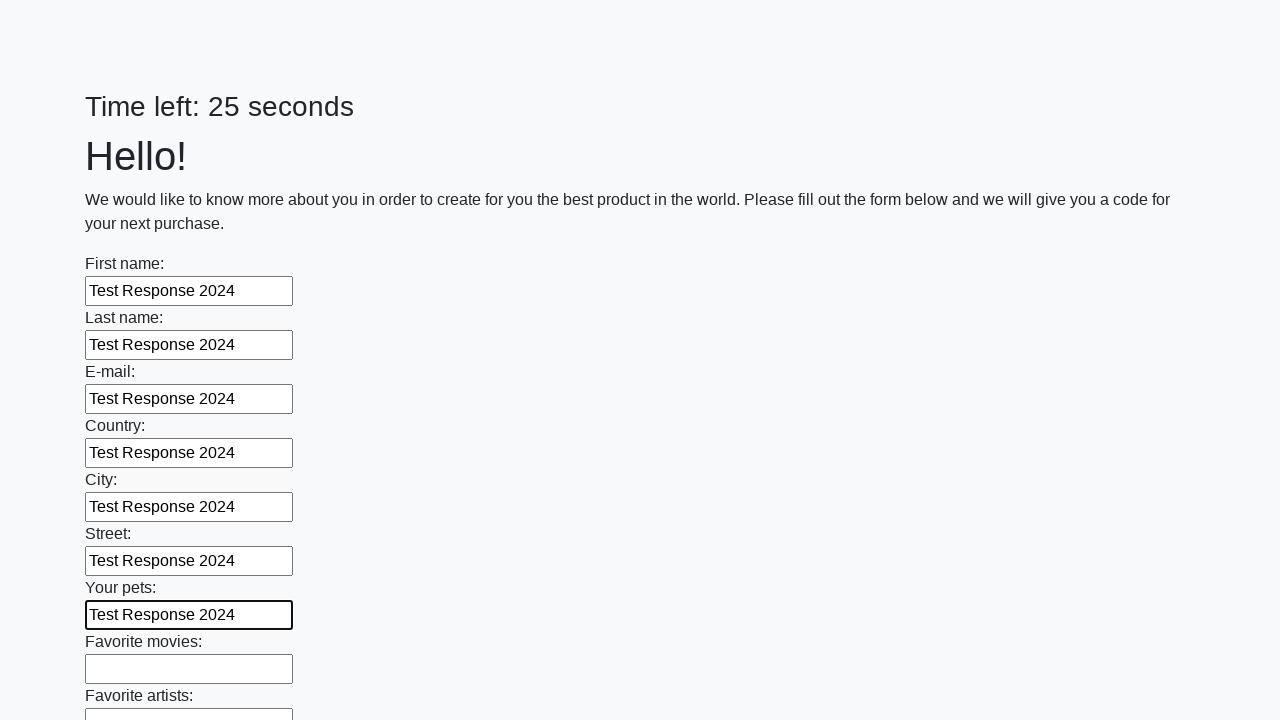

Filled a text input field with 'Test Response 2024' on input[type='text'] >> nth=7
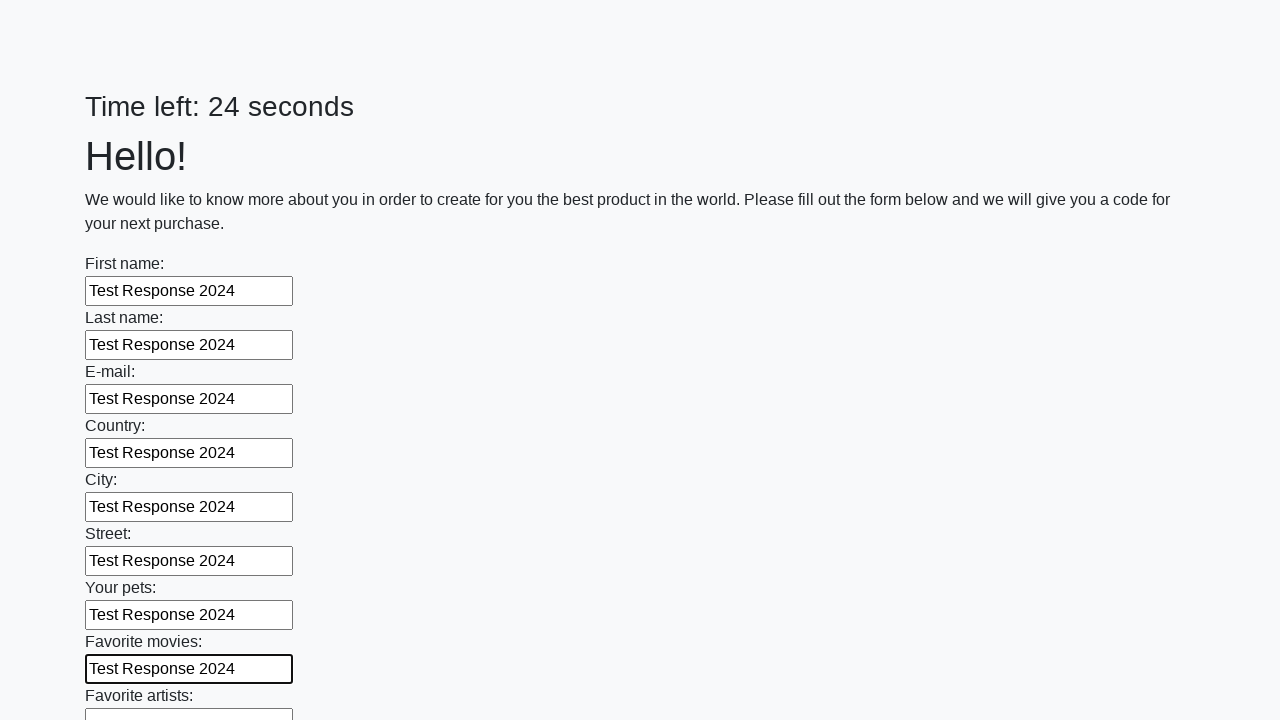

Filled a text input field with 'Test Response 2024' on input[type='text'] >> nth=8
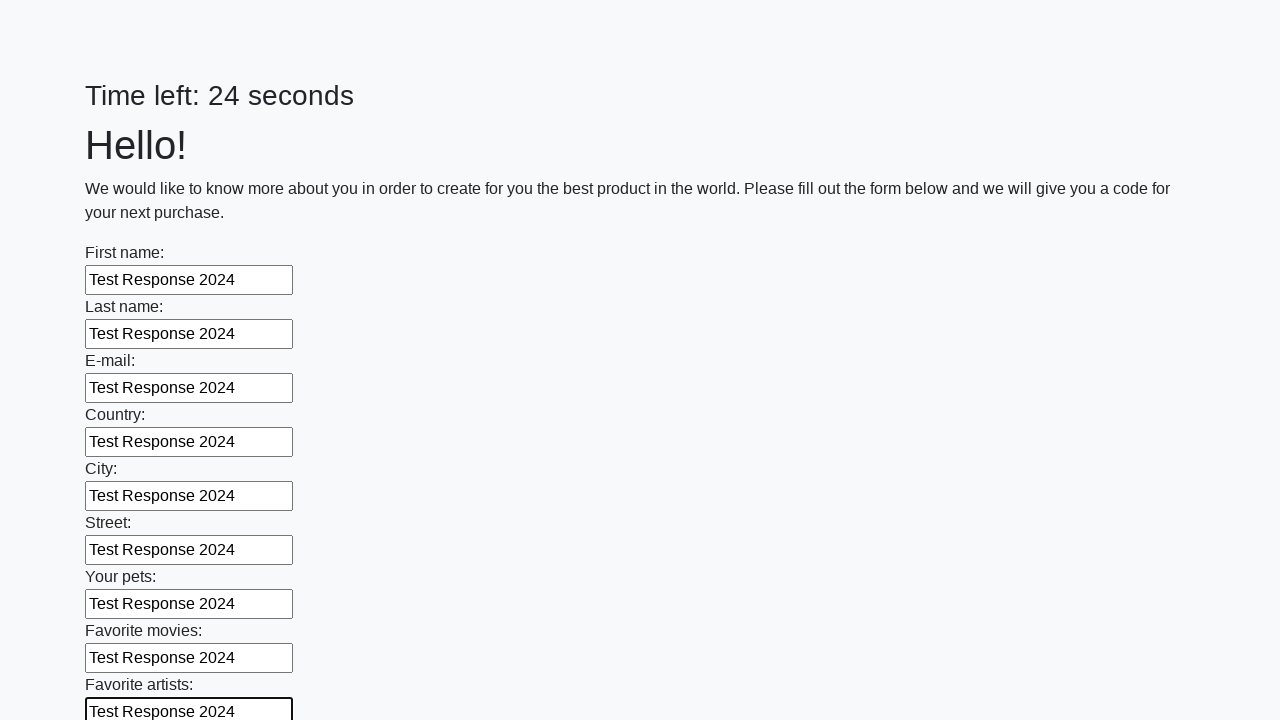

Filled a text input field with 'Test Response 2024' on input[type='text'] >> nth=9
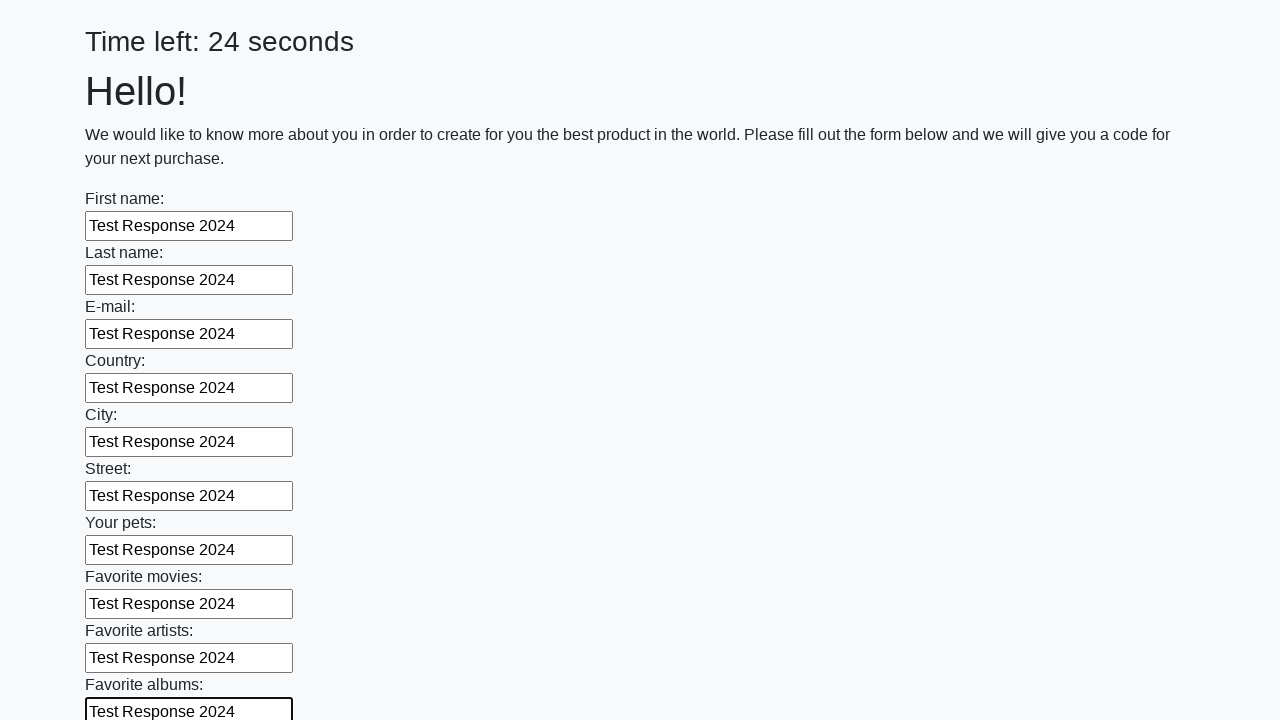

Filled a text input field with 'Test Response 2024' on input[type='text'] >> nth=10
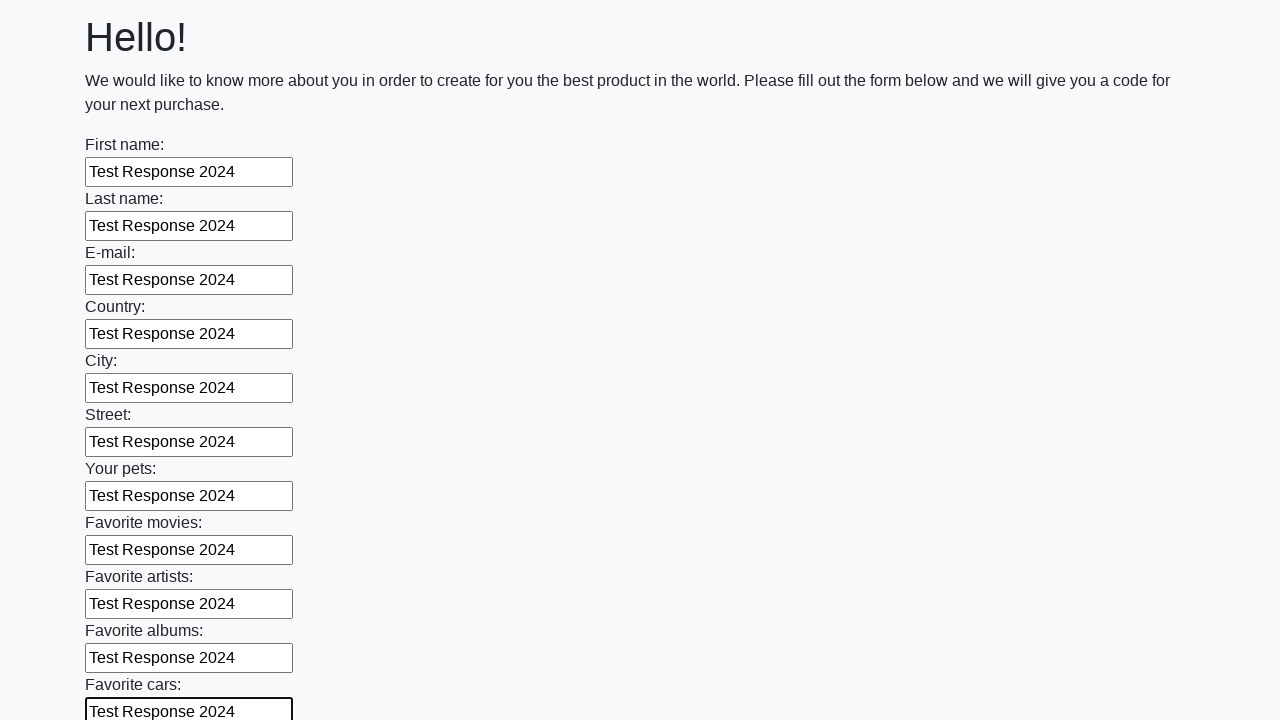

Filled a text input field with 'Test Response 2024' on input[type='text'] >> nth=11
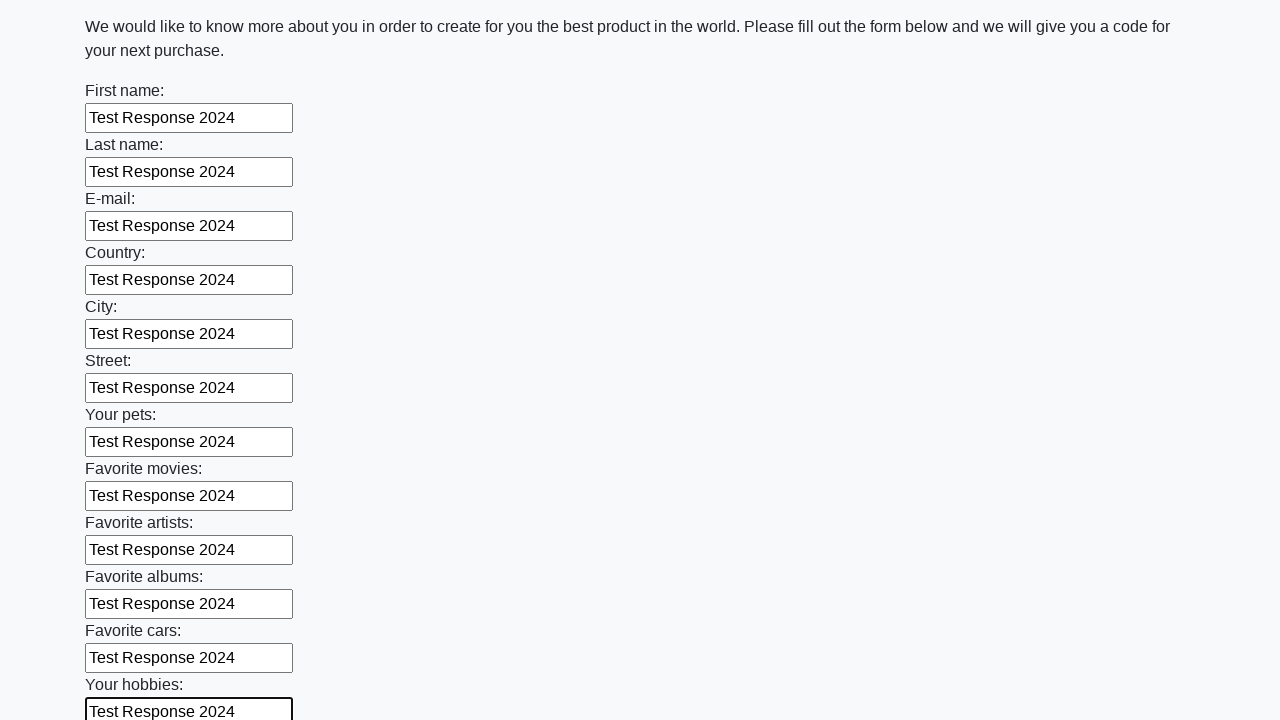

Filled a text input field with 'Test Response 2024' on input[type='text'] >> nth=12
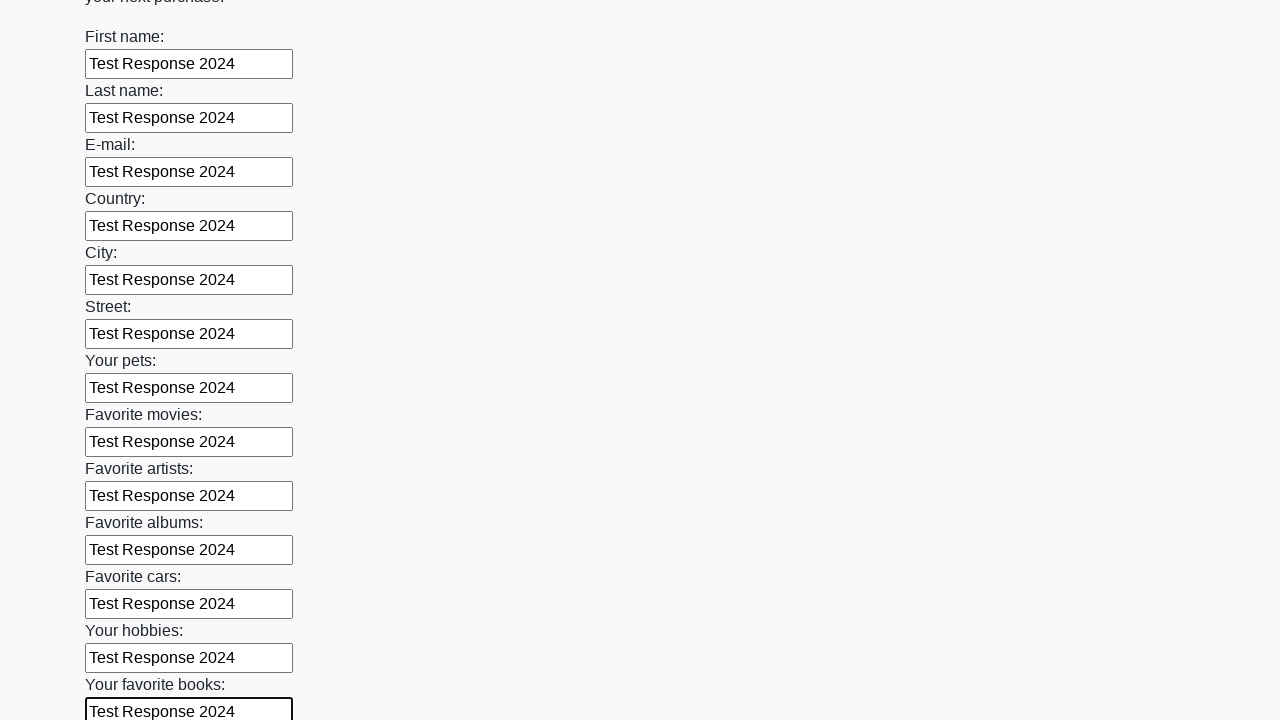

Filled a text input field with 'Test Response 2024' on input[type='text'] >> nth=13
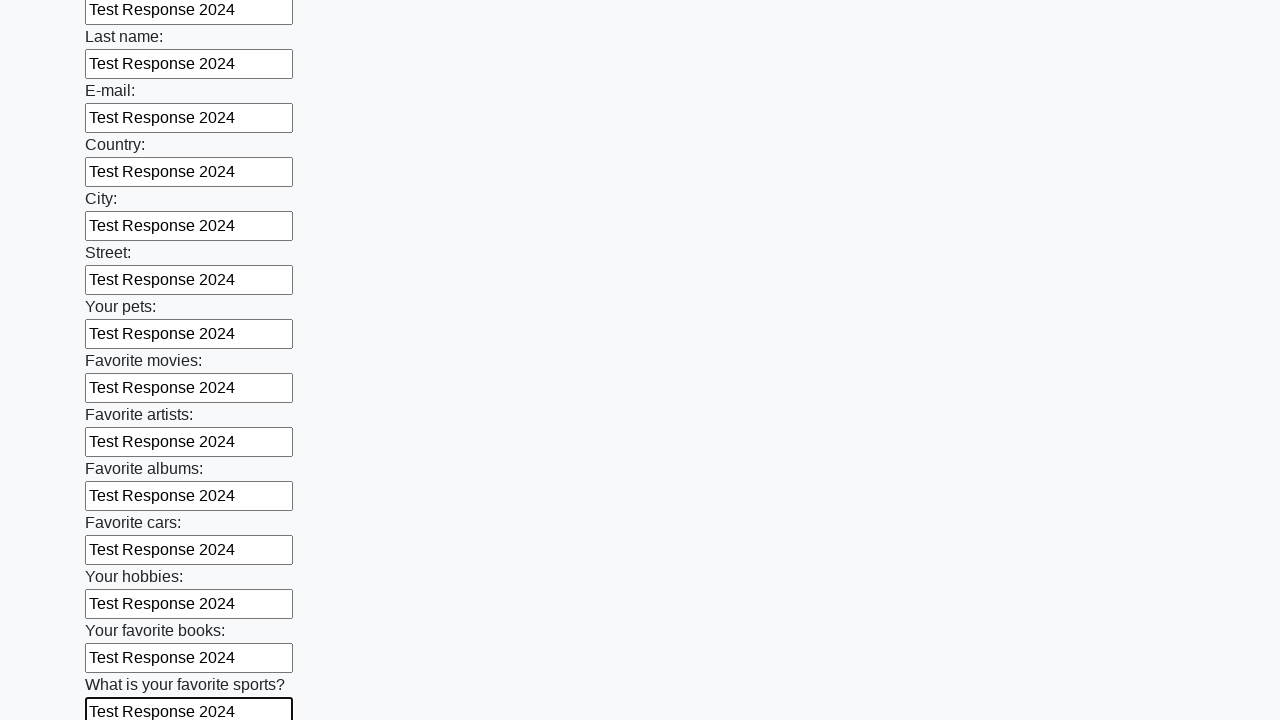

Filled a text input field with 'Test Response 2024' on input[type='text'] >> nth=14
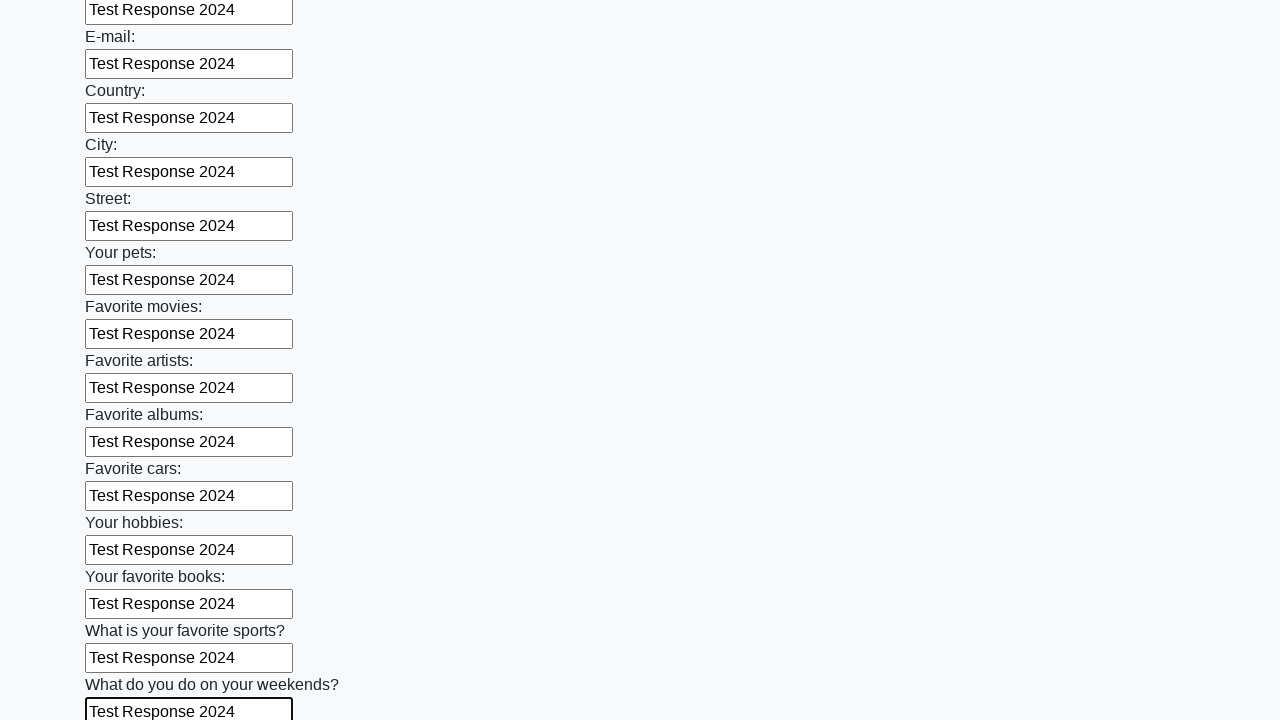

Filled a text input field with 'Test Response 2024' on input[type='text'] >> nth=15
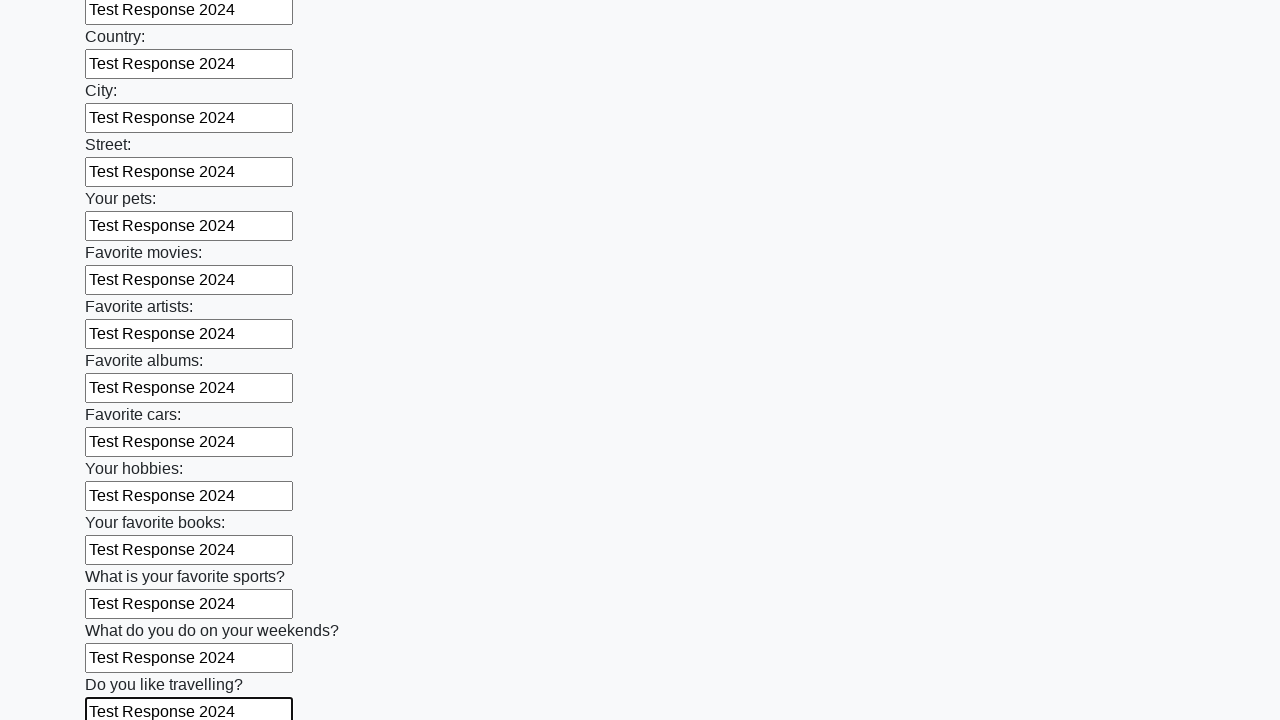

Filled a text input field with 'Test Response 2024' on input[type='text'] >> nth=16
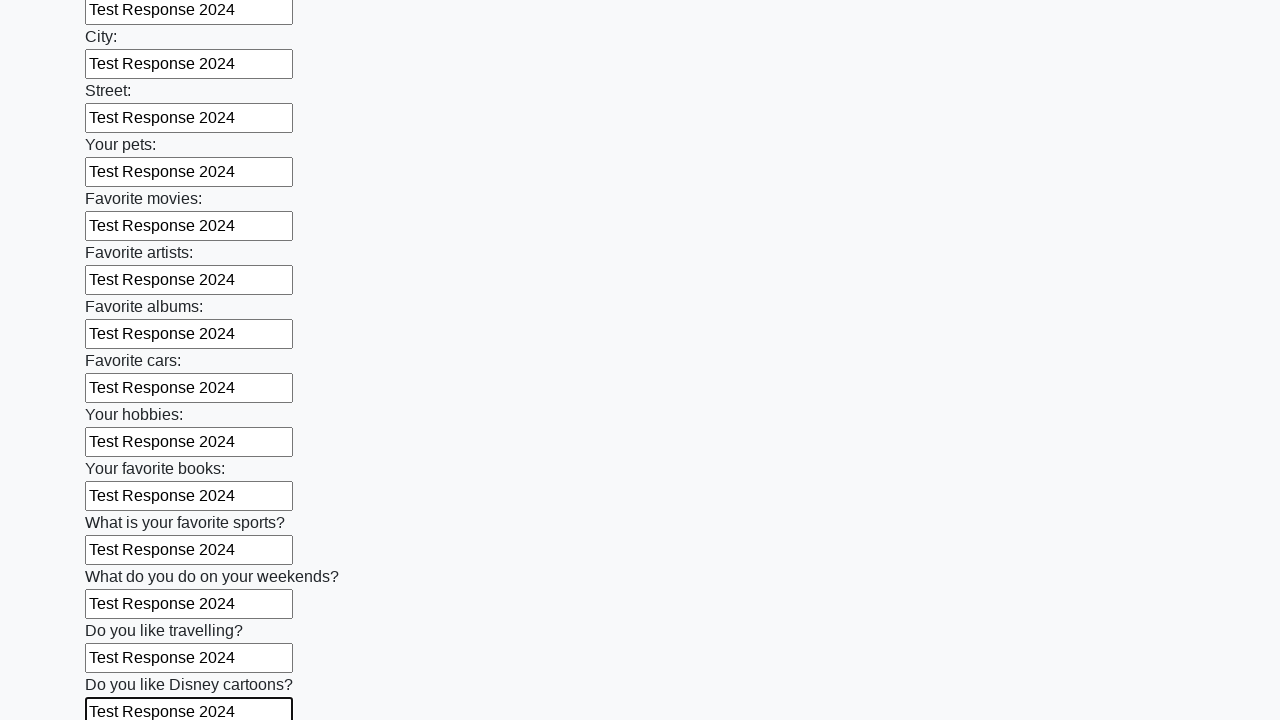

Filled a text input field with 'Test Response 2024' on input[type='text'] >> nth=17
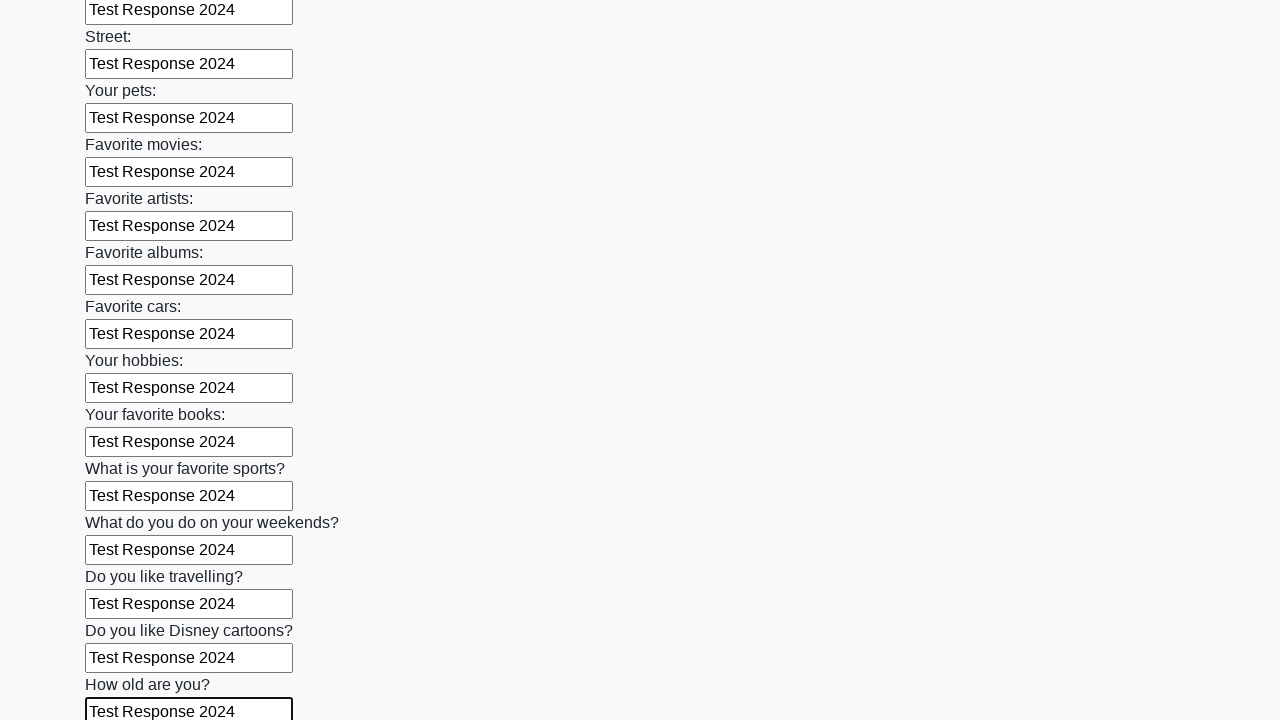

Filled a text input field with 'Test Response 2024' on input[type='text'] >> nth=18
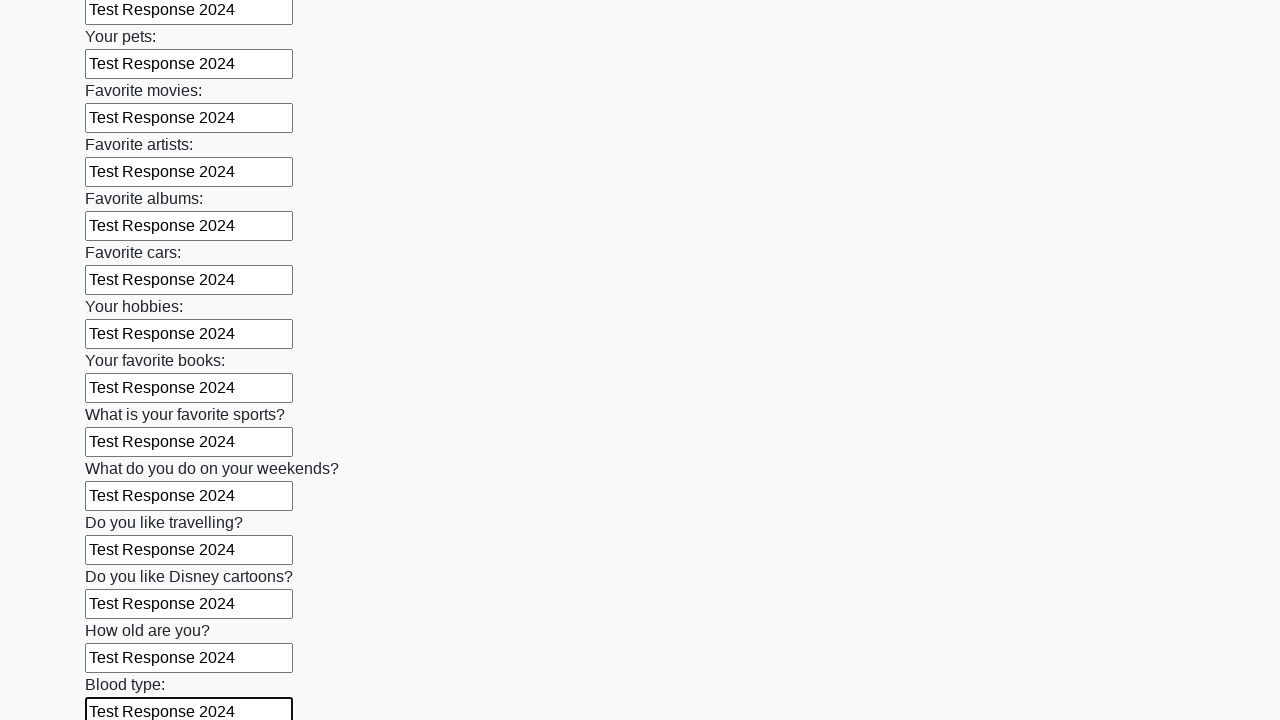

Filled a text input field with 'Test Response 2024' on input[type='text'] >> nth=19
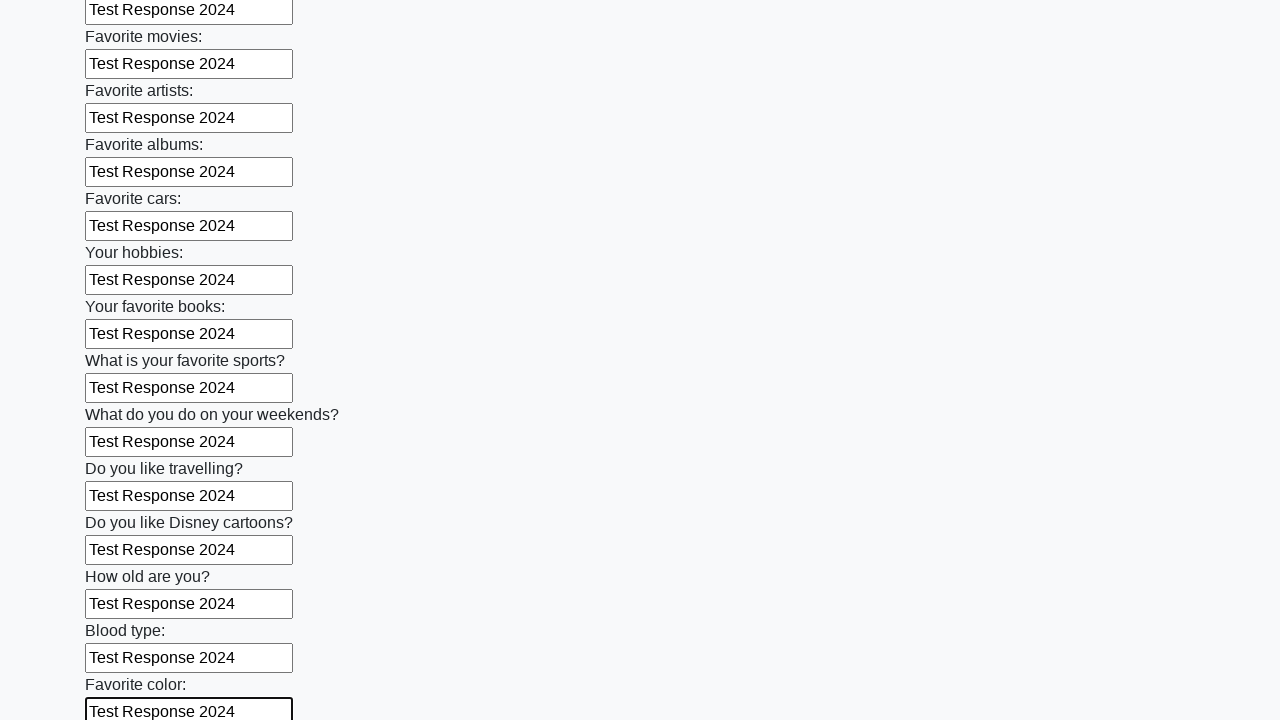

Filled a text input field with 'Test Response 2024' on input[type='text'] >> nth=20
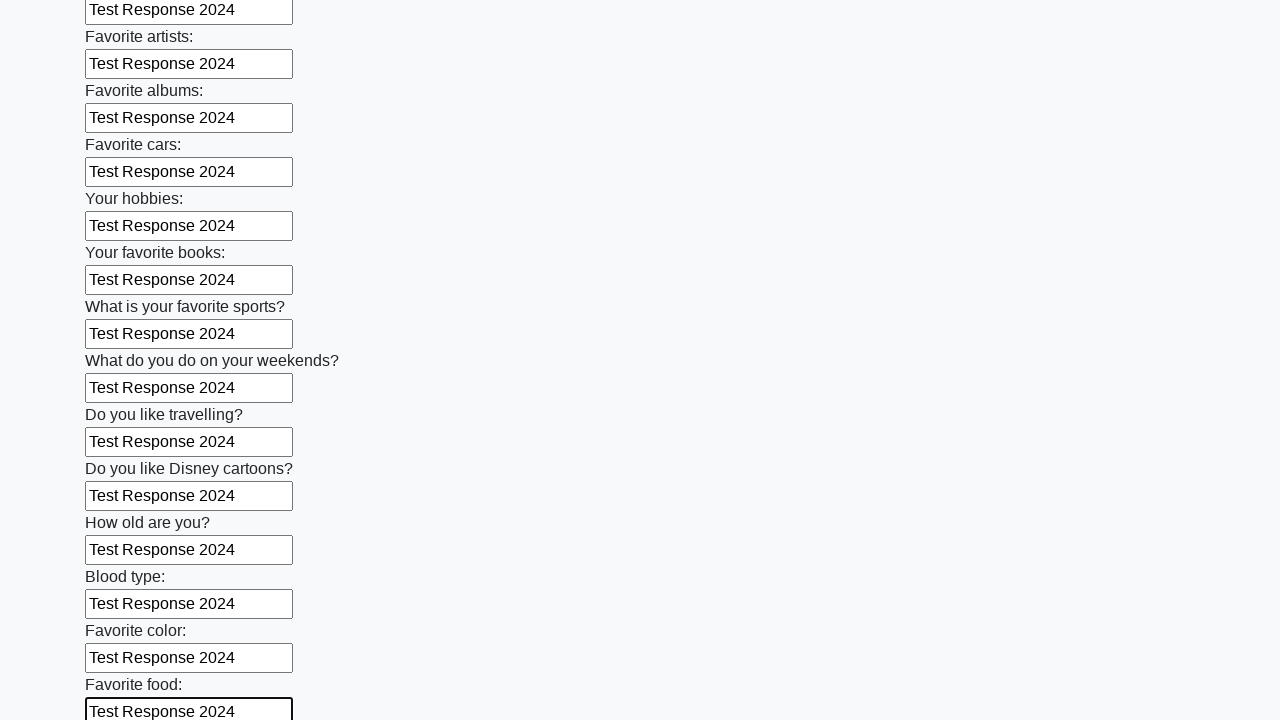

Filled a text input field with 'Test Response 2024' on input[type='text'] >> nth=21
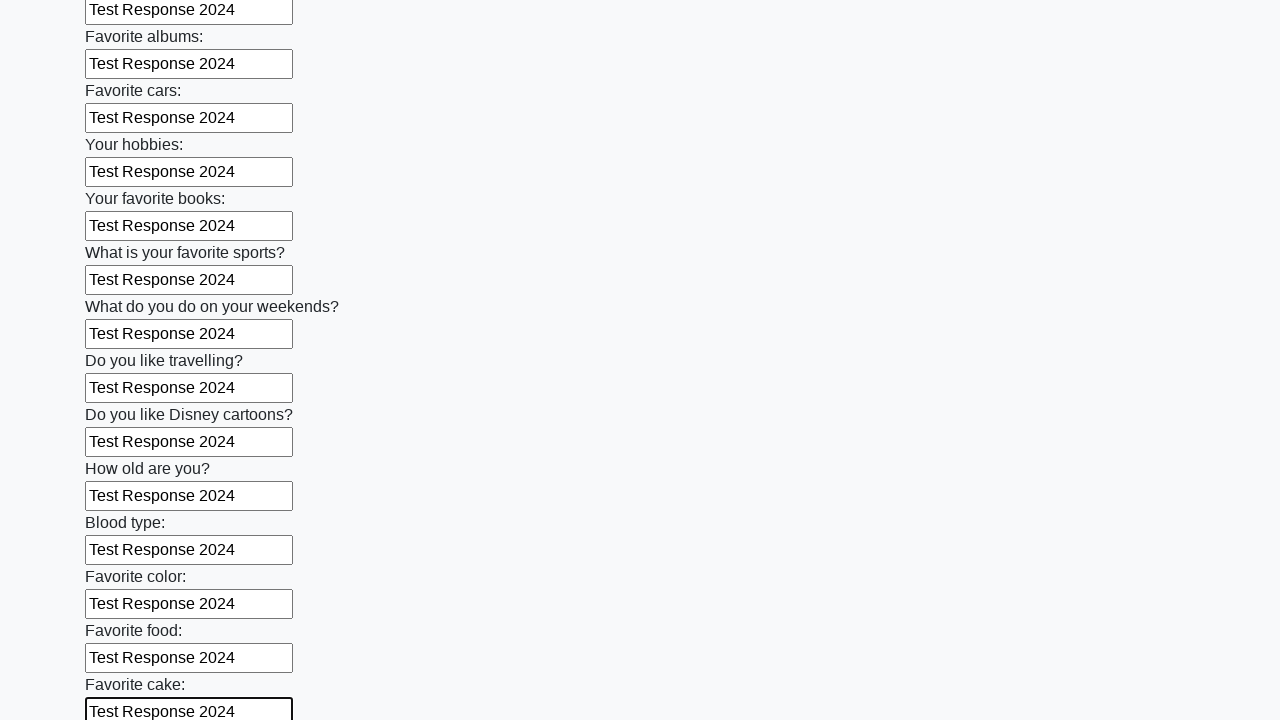

Filled a text input field with 'Test Response 2024' on input[type='text'] >> nth=22
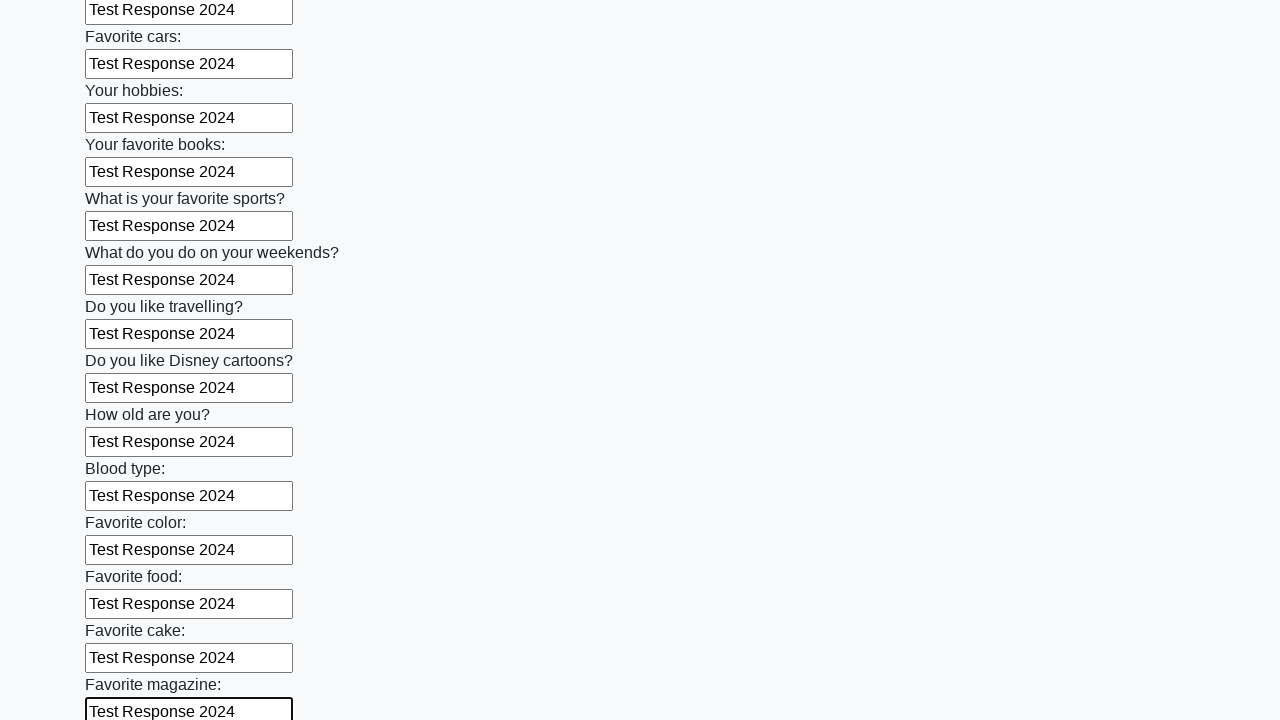

Filled a text input field with 'Test Response 2024' on input[type='text'] >> nth=23
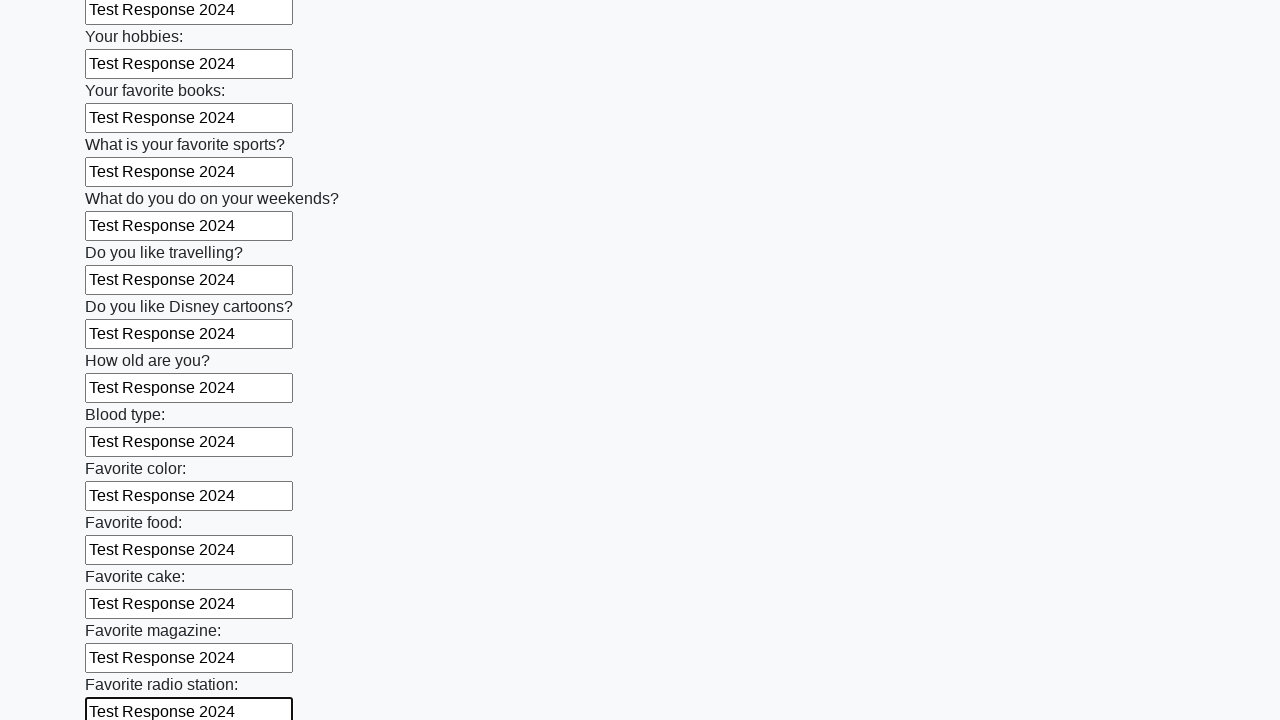

Filled a text input field with 'Test Response 2024' on input[type='text'] >> nth=24
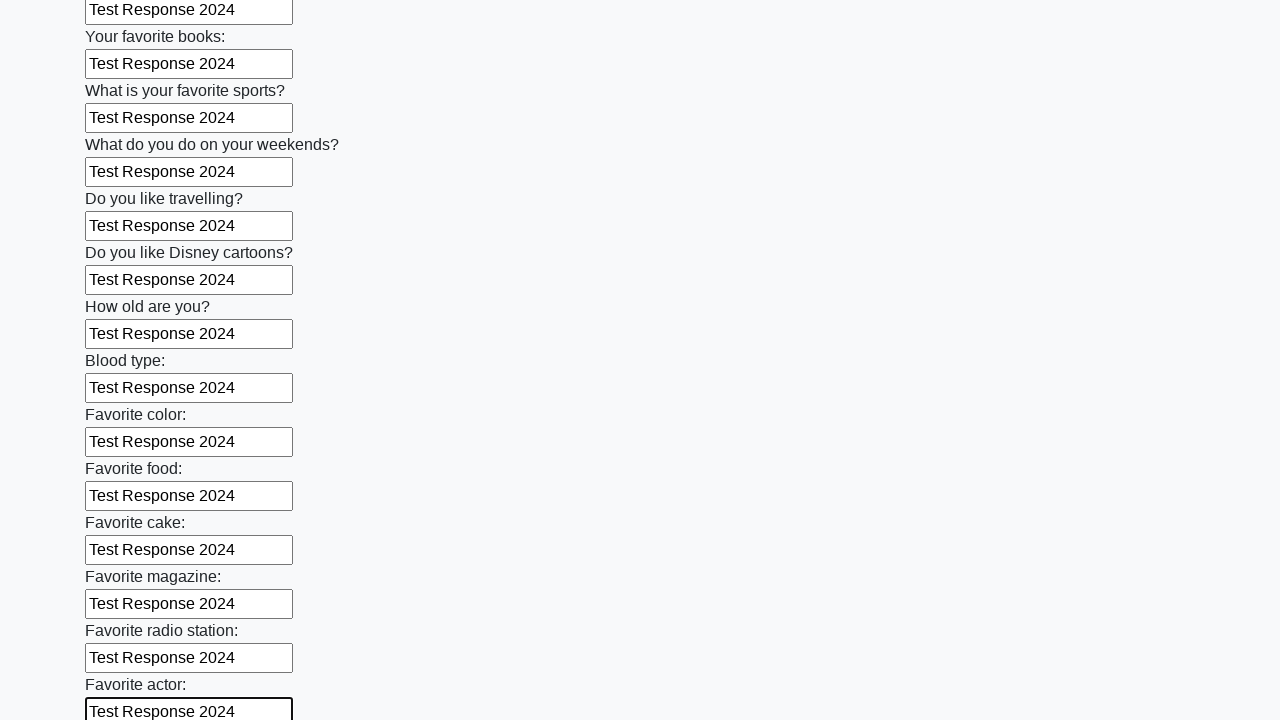

Filled a text input field with 'Test Response 2024' on input[type='text'] >> nth=25
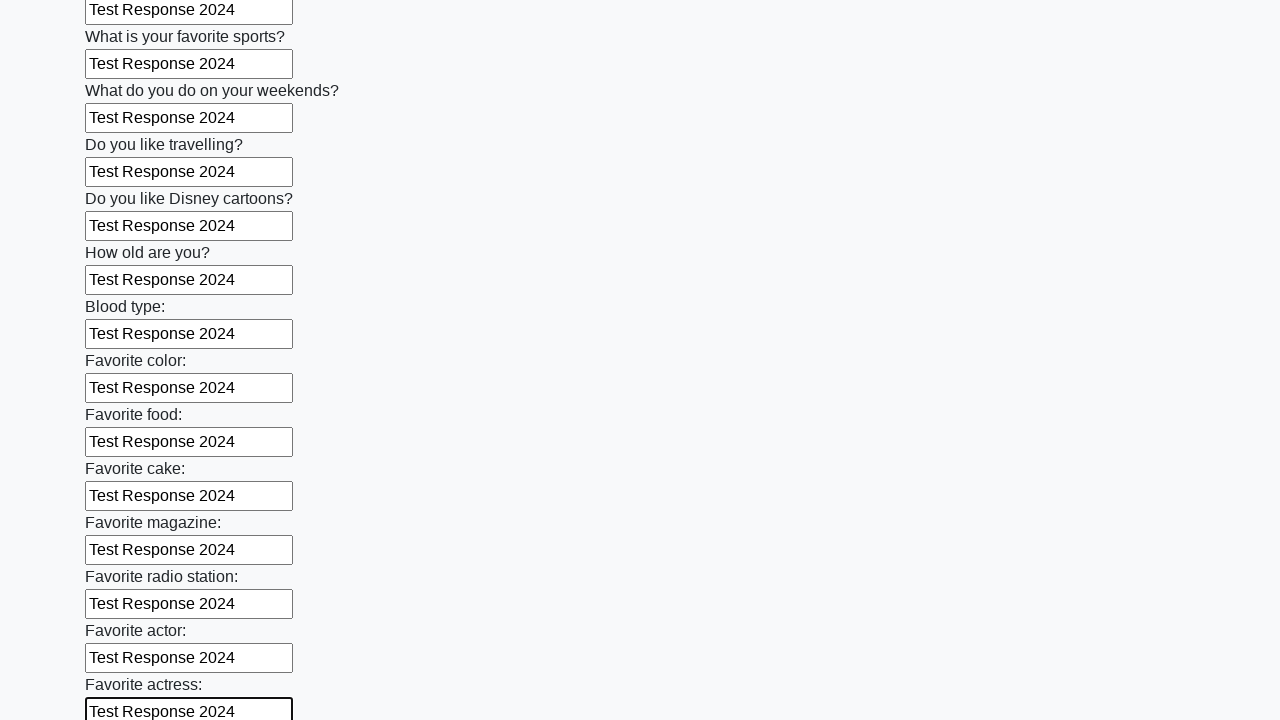

Filled a text input field with 'Test Response 2024' on input[type='text'] >> nth=26
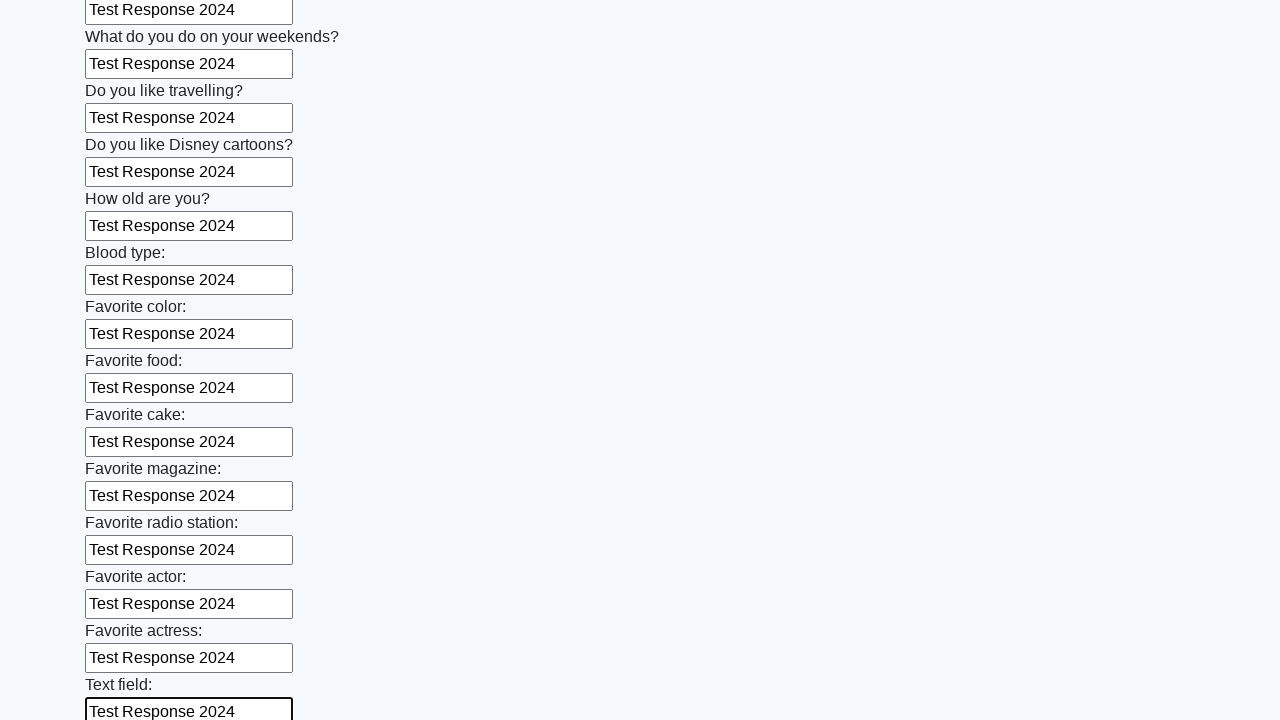

Filled a text input field with 'Test Response 2024' on input[type='text'] >> nth=27
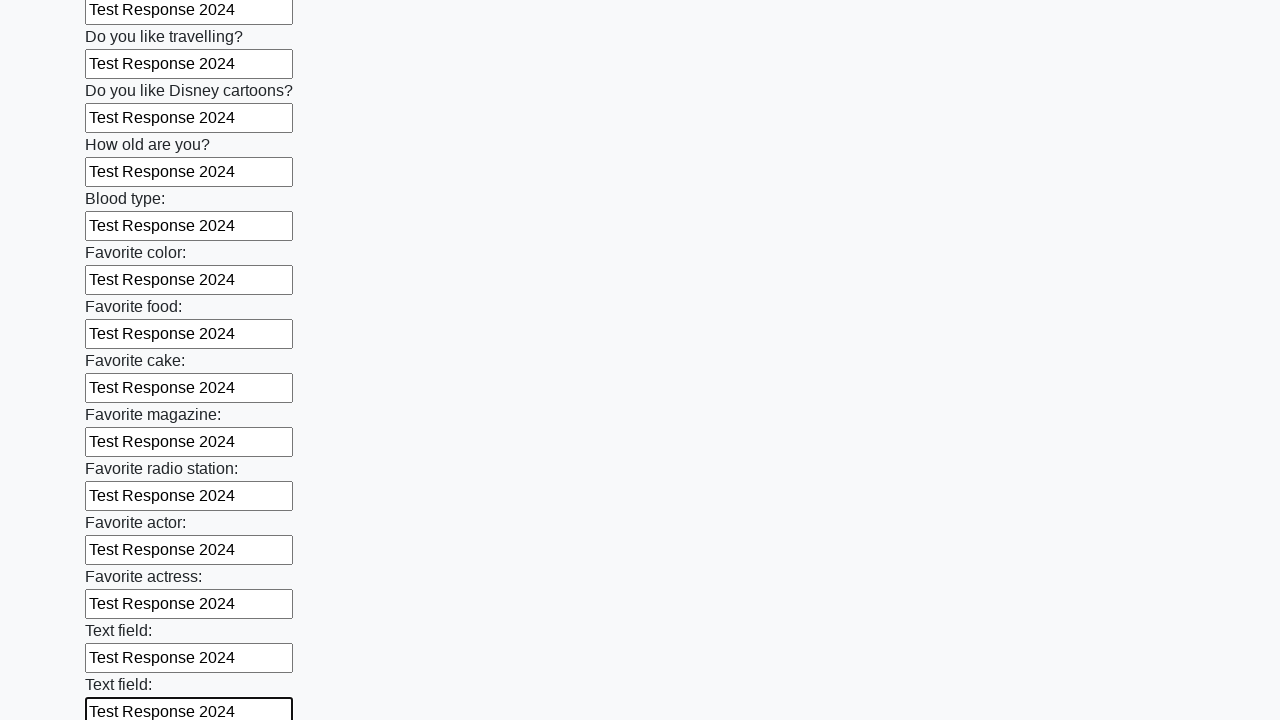

Filled a text input field with 'Test Response 2024' on input[type='text'] >> nth=28
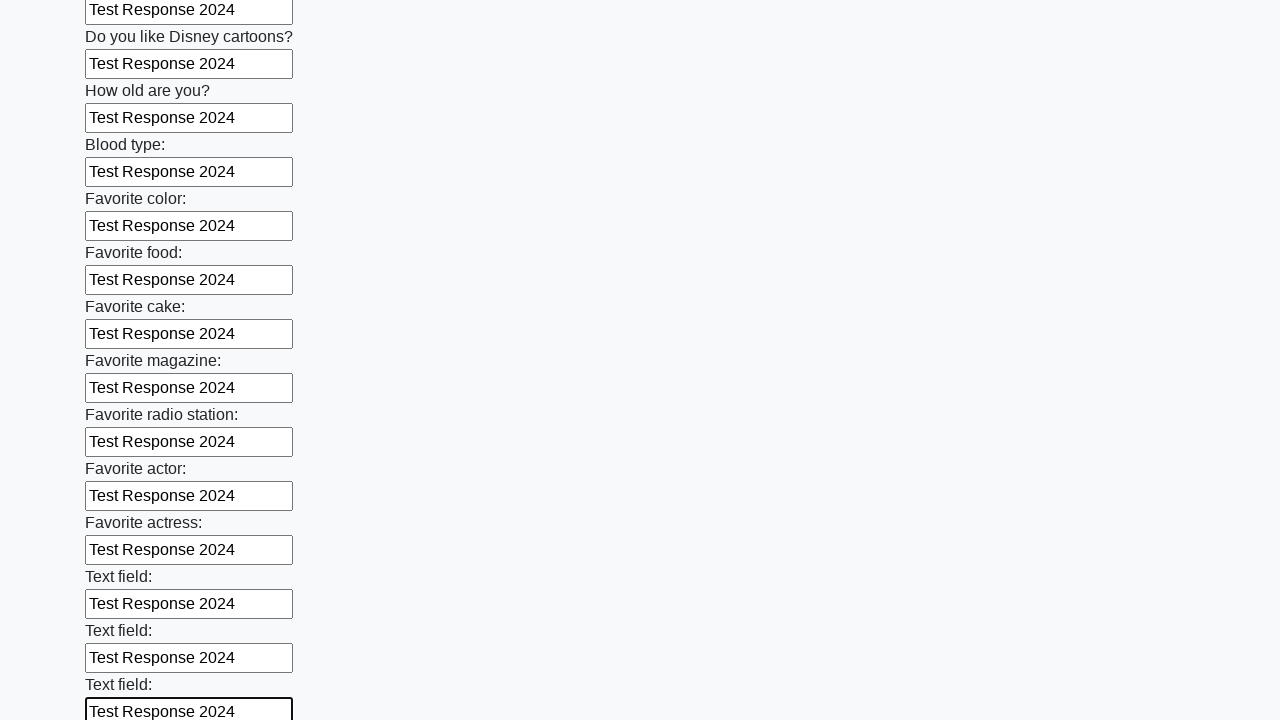

Filled a text input field with 'Test Response 2024' on input[type='text'] >> nth=29
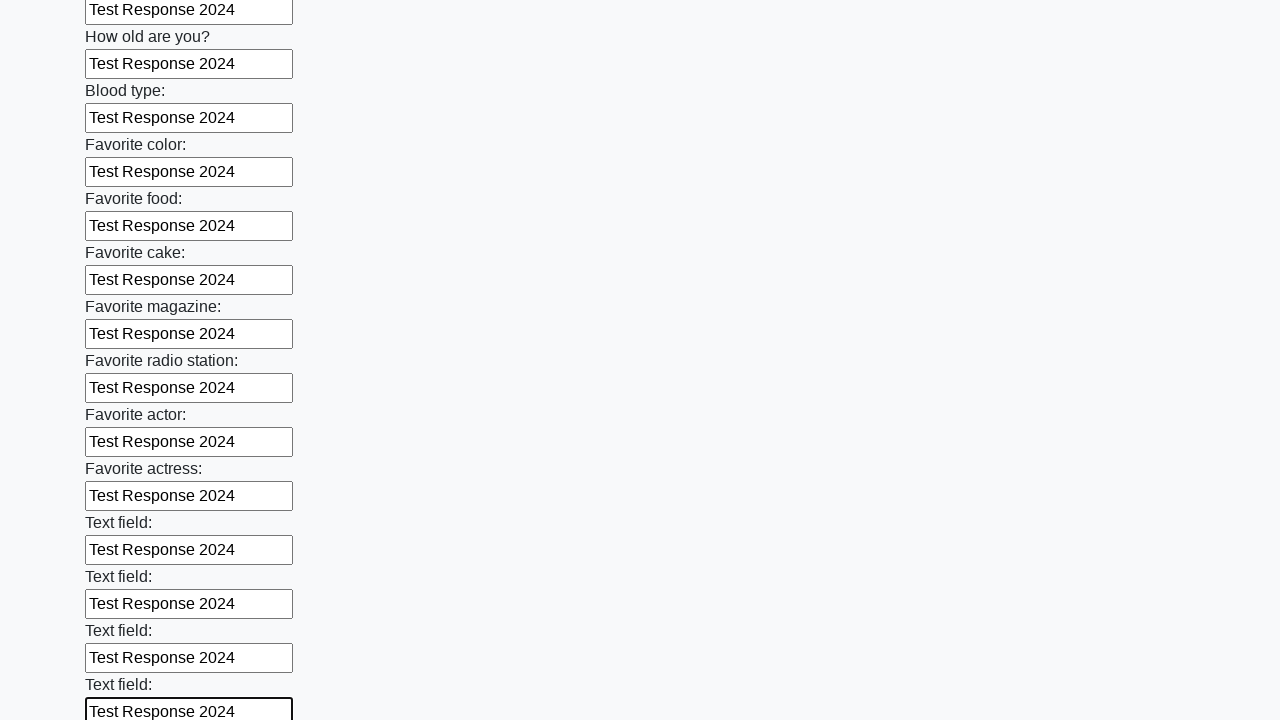

Filled a text input field with 'Test Response 2024' on input[type='text'] >> nth=30
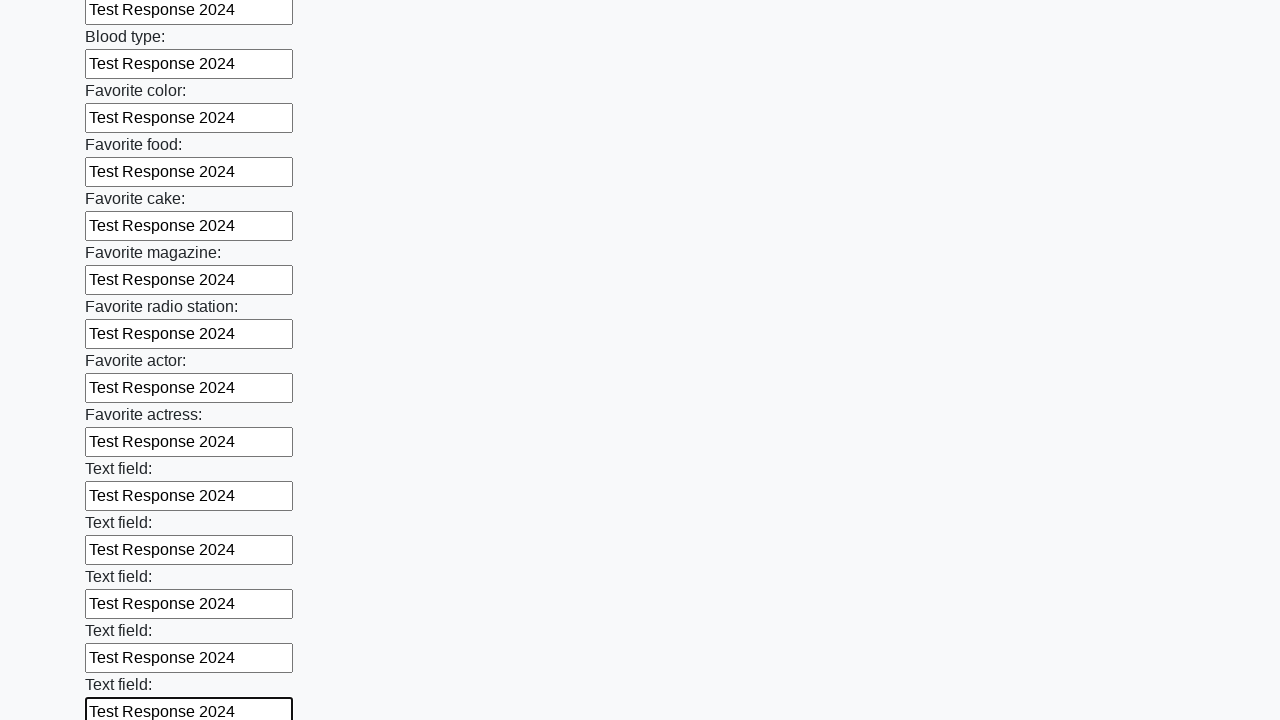

Filled a text input field with 'Test Response 2024' on input[type='text'] >> nth=31
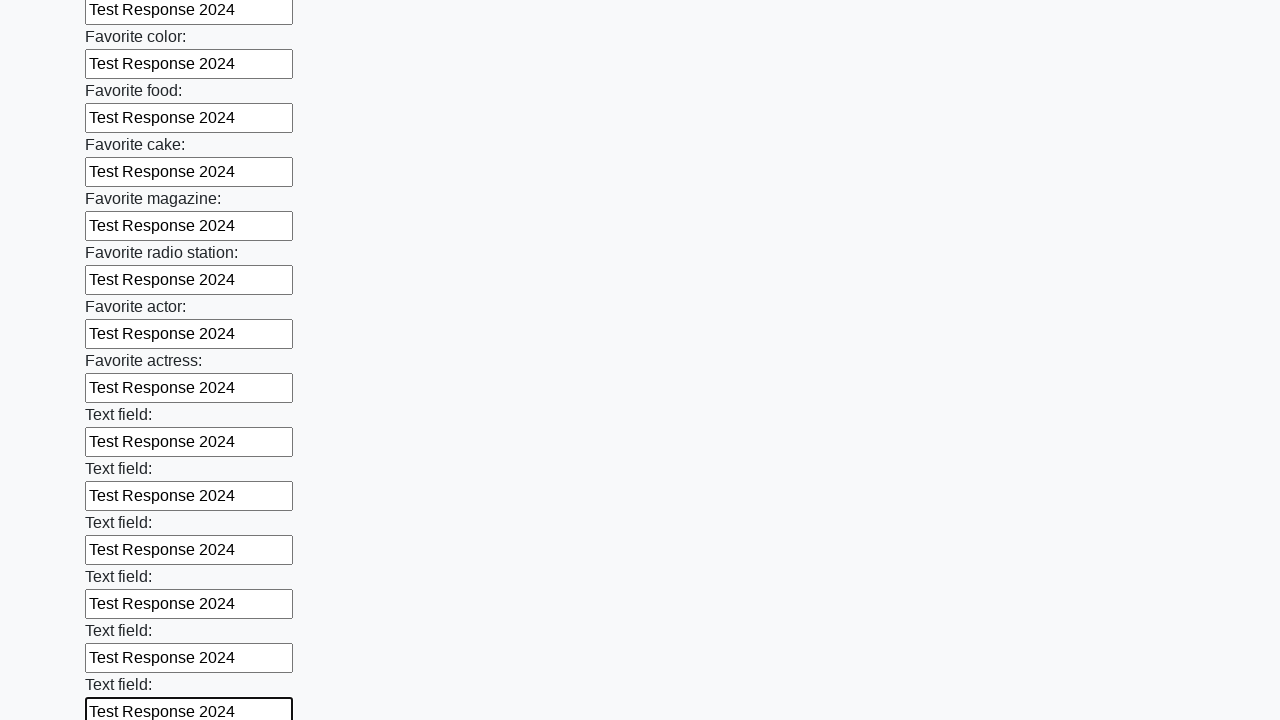

Filled a text input field with 'Test Response 2024' on input[type='text'] >> nth=32
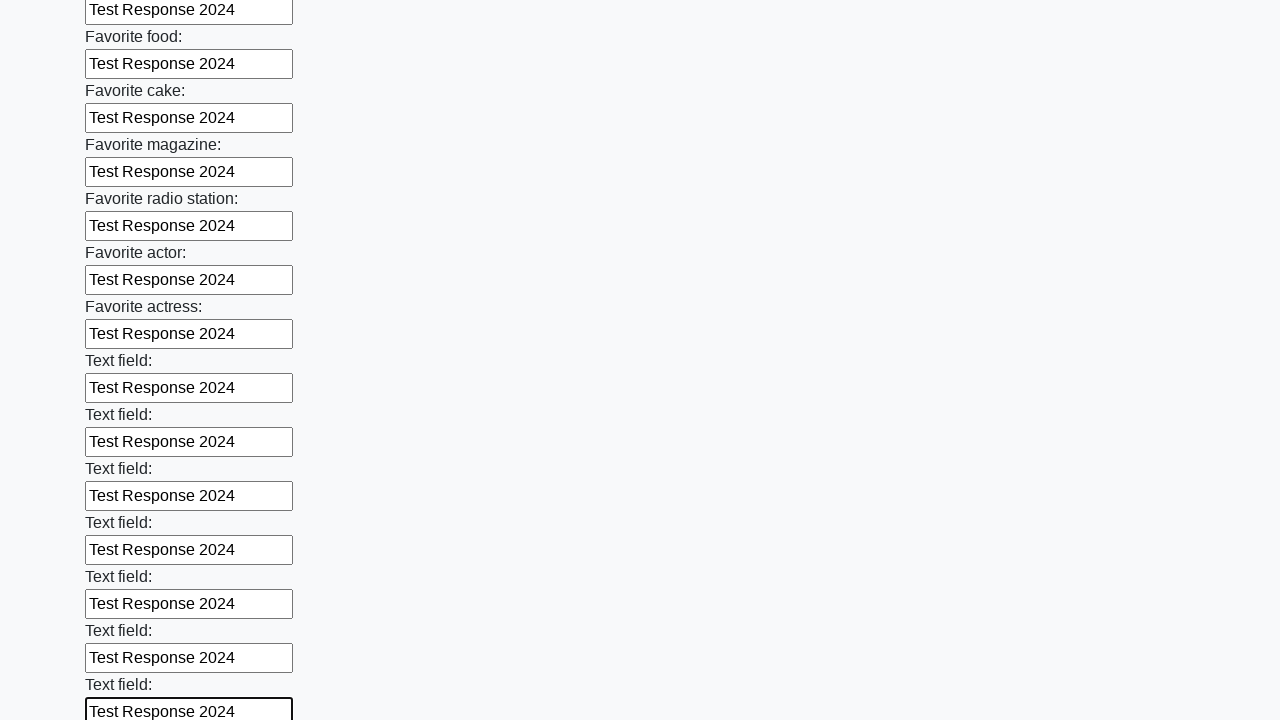

Filled a text input field with 'Test Response 2024' on input[type='text'] >> nth=33
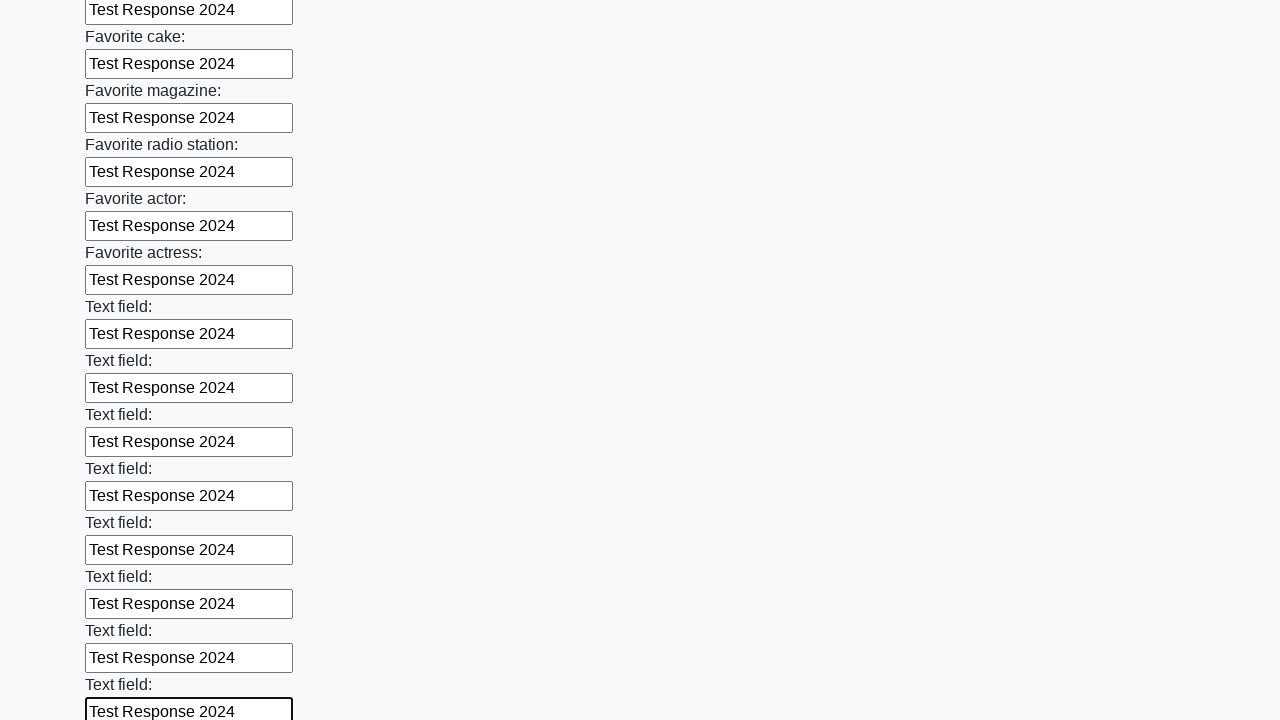

Filled a text input field with 'Test Response 2024' on input[type='text'] >> nth=34
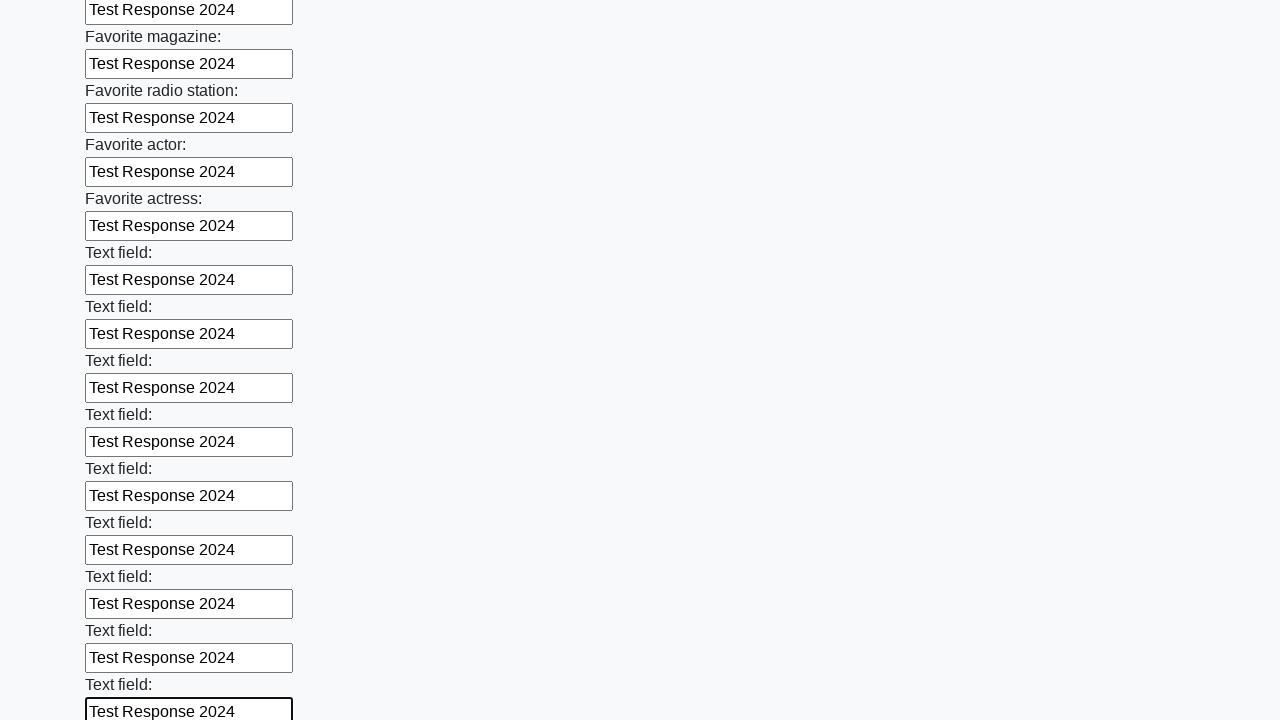

Filled a text input field with 'Test Response 2024' on input[type='text'] >> nth=35
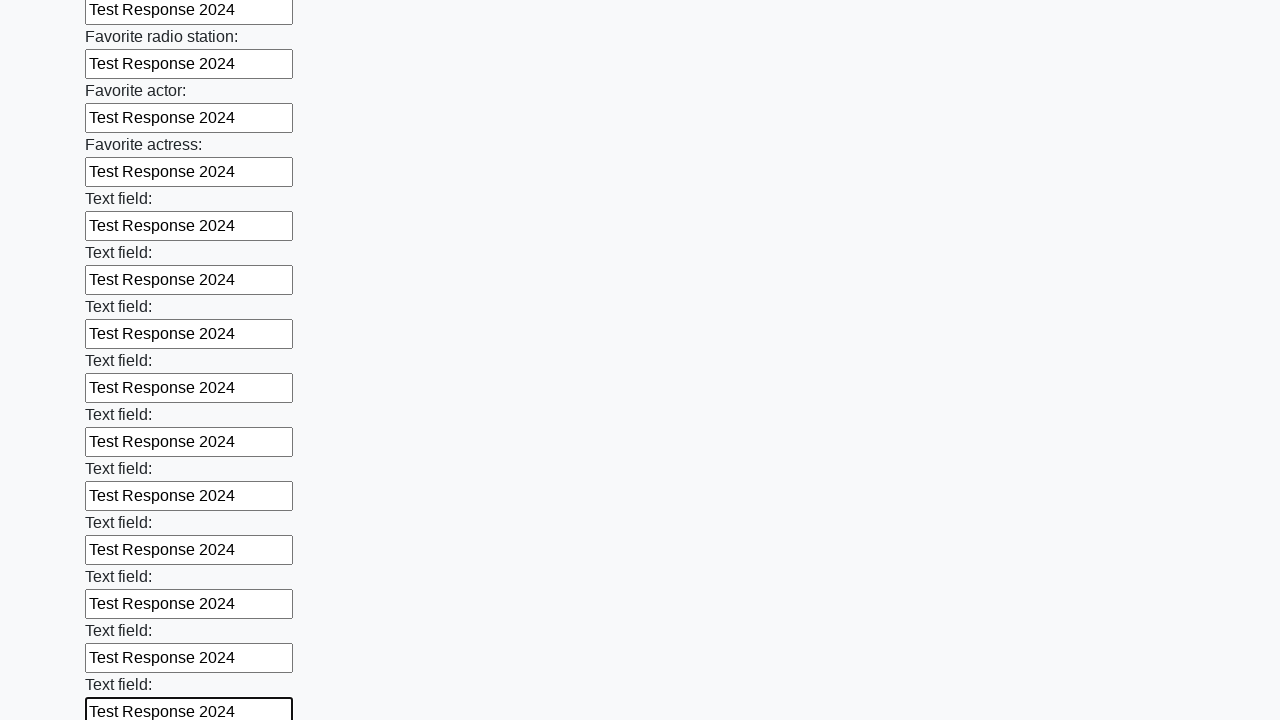

Filled a text input field with 'Test Response 2024' on input[type='text'] >> nth=36
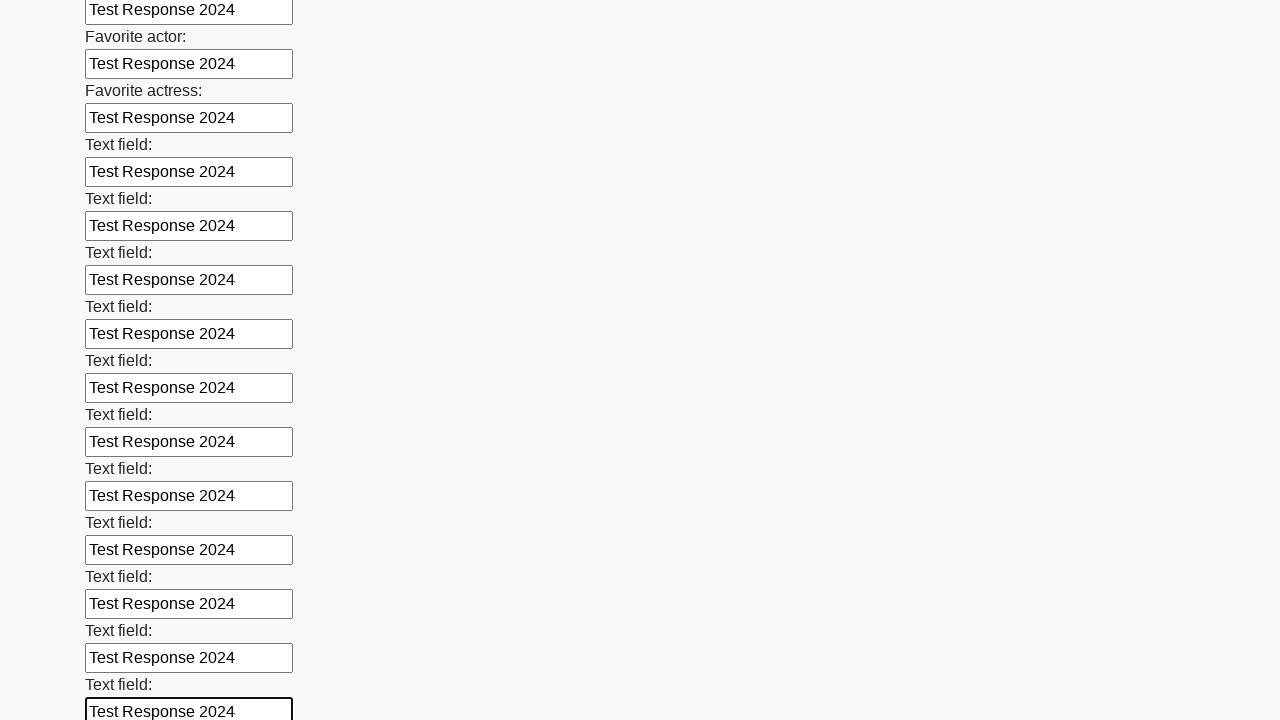

Filled a text input field with 'Test Response 2024' on input[type='text'] >> nth=37
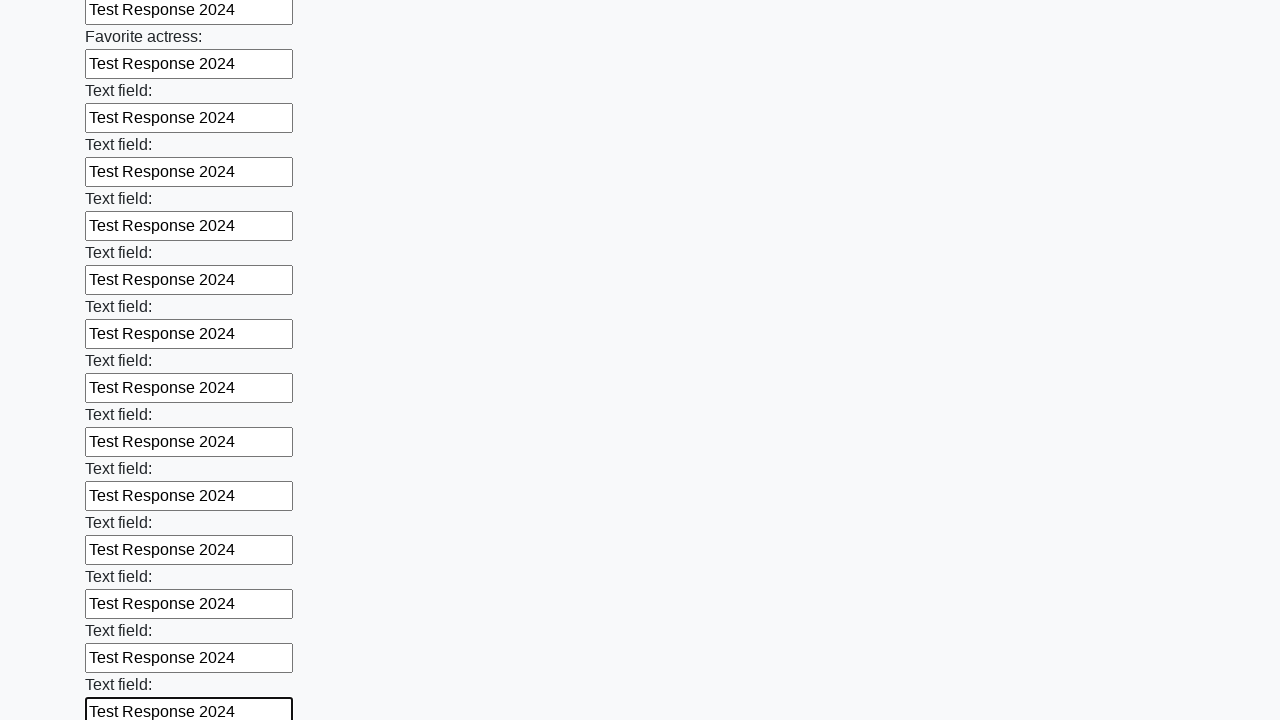

Filled a text input field with 'Test Response 2024' on input[type='text'] >> nth=38
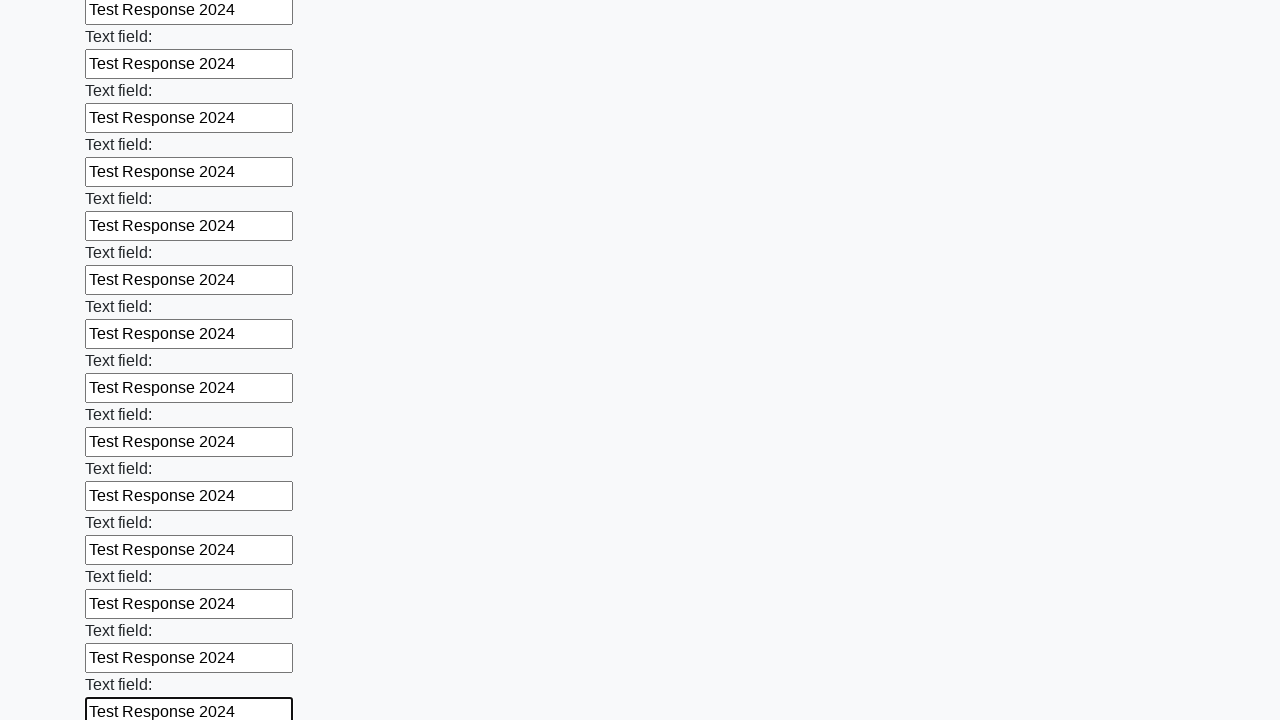

Filled a text input field with 'Test Response 2024' on input[type='text'] >> nth=39
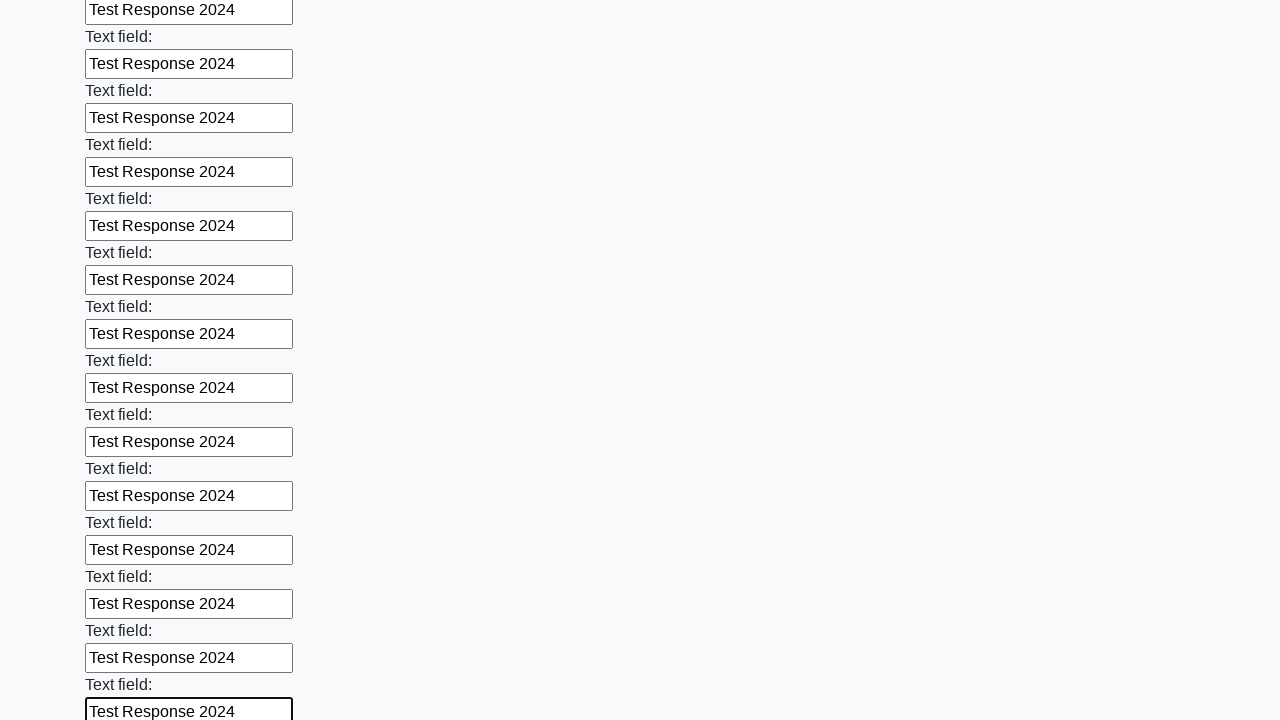

Filled a text input field with 'Test Response 2024' on input[type='text'] >> nth=40
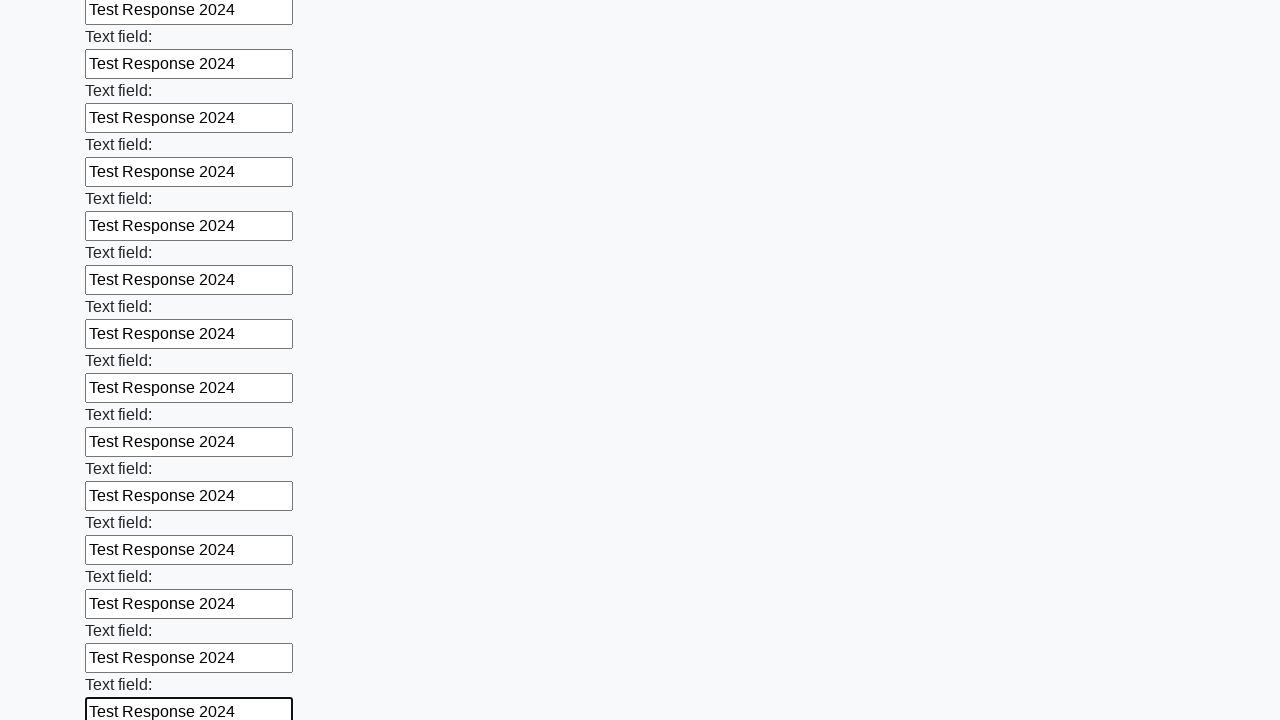

Filled a text input field with 'Test Response 2024' on input[type='text'] >> nth=41
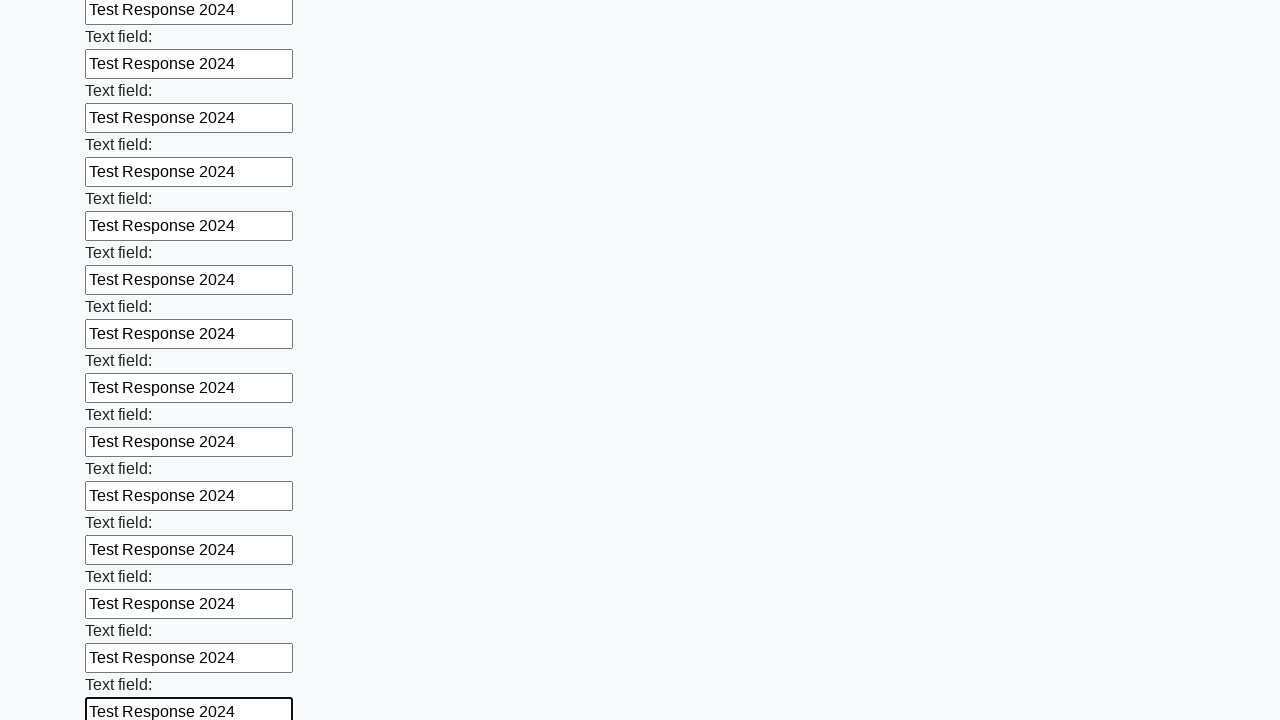

Filled a text input field with 'Test Response 2024' on input[type='text'] >> nth=42
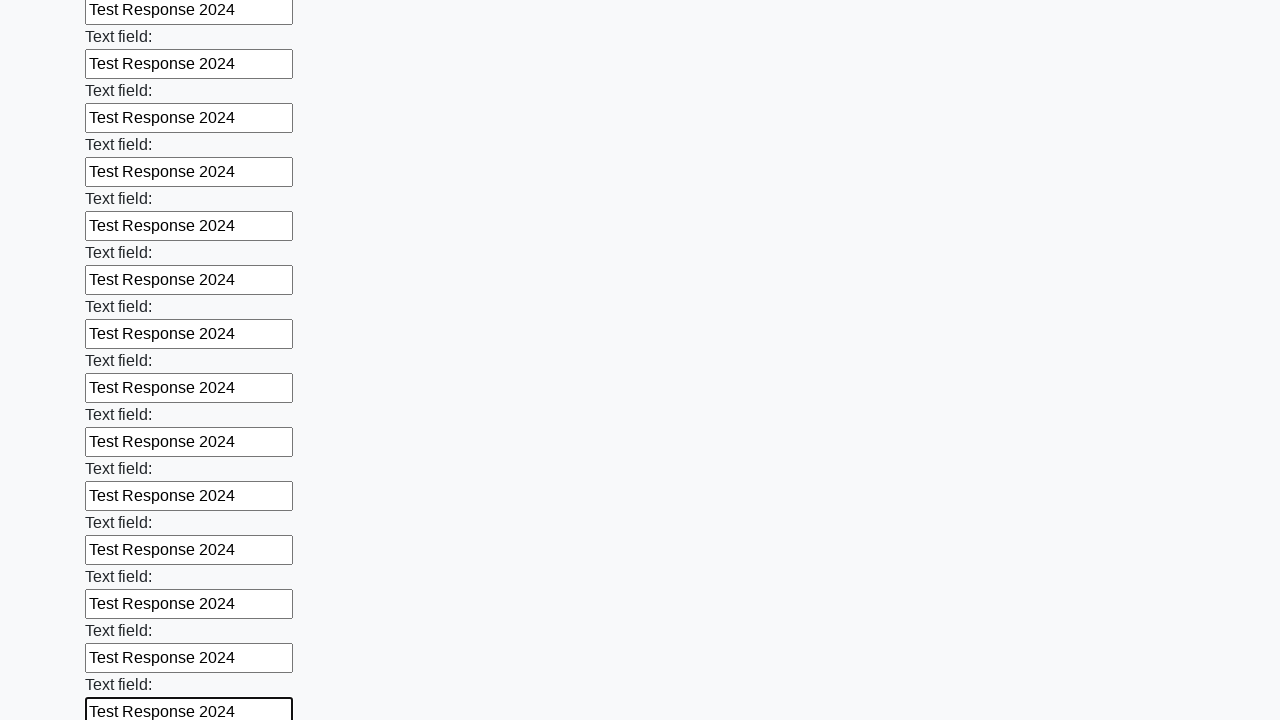

Filled a text input field with 'Test Response 2024' on input[type='text'] >> nth=43
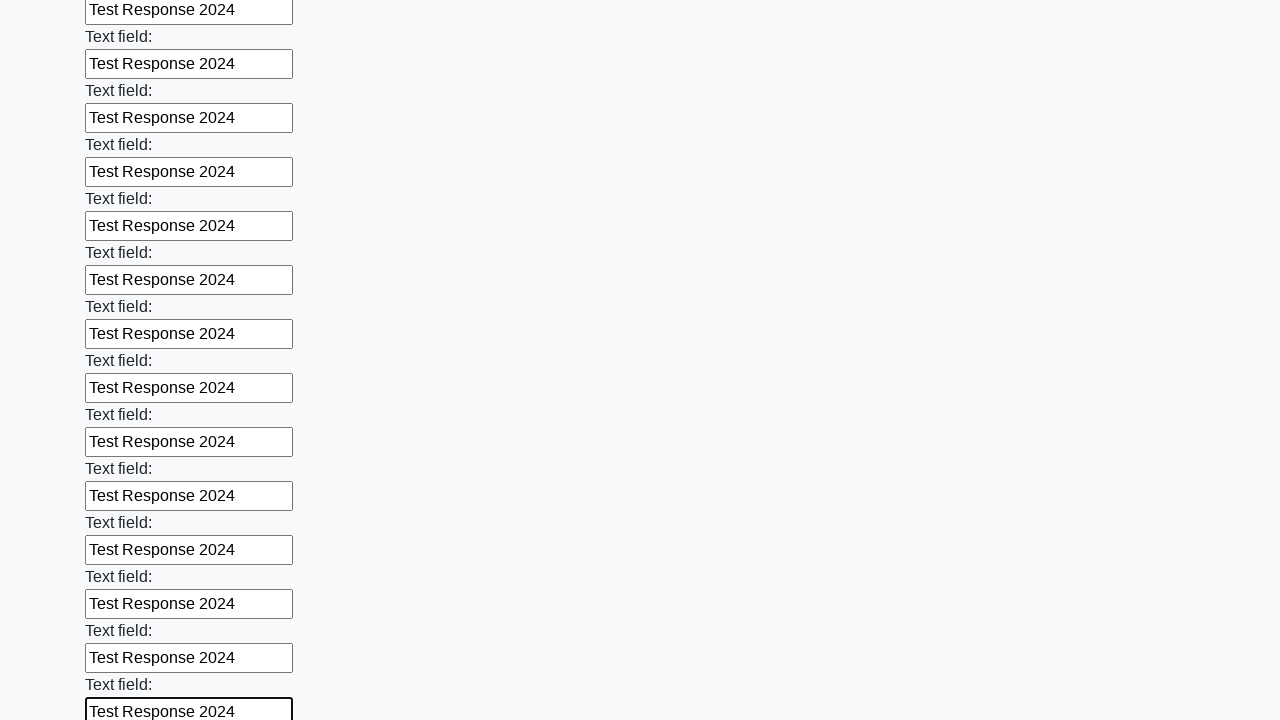

Filled a text input field with 'Test Response 2024' on input[type='text'] >> nth=44
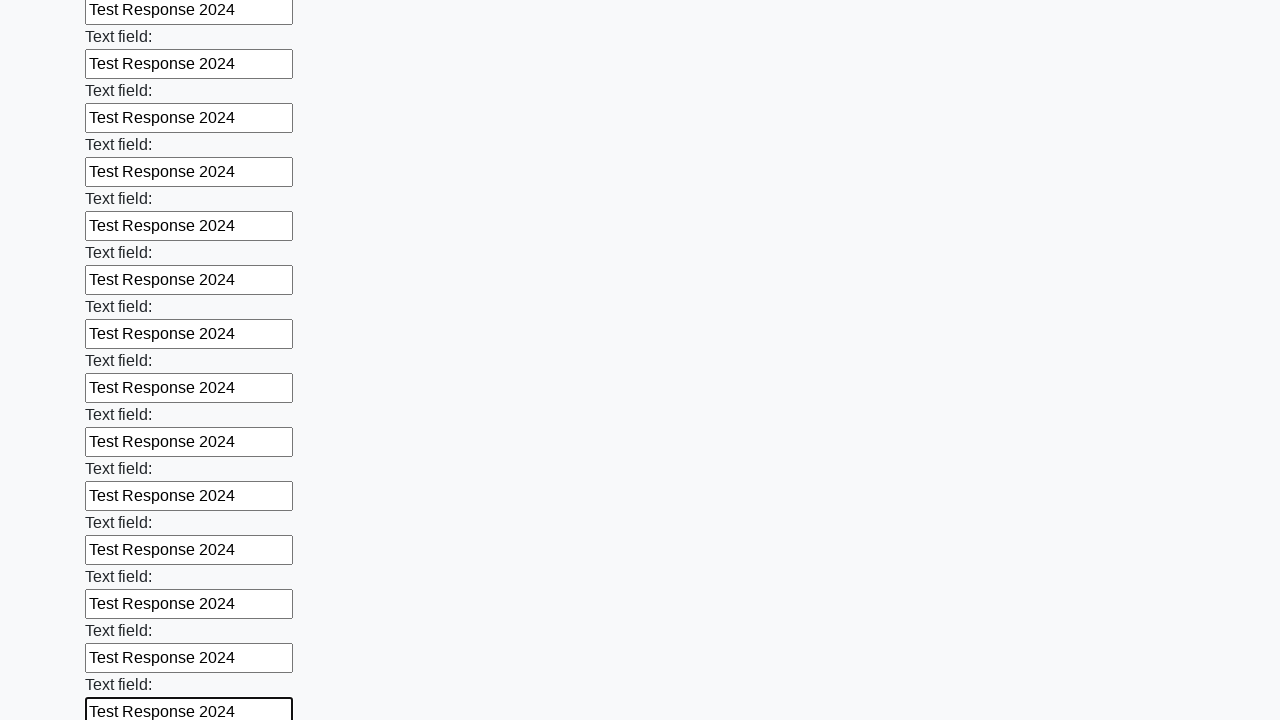

Filled a text input field with 'Test Response 2024' on input[type='text'] >> nth=45
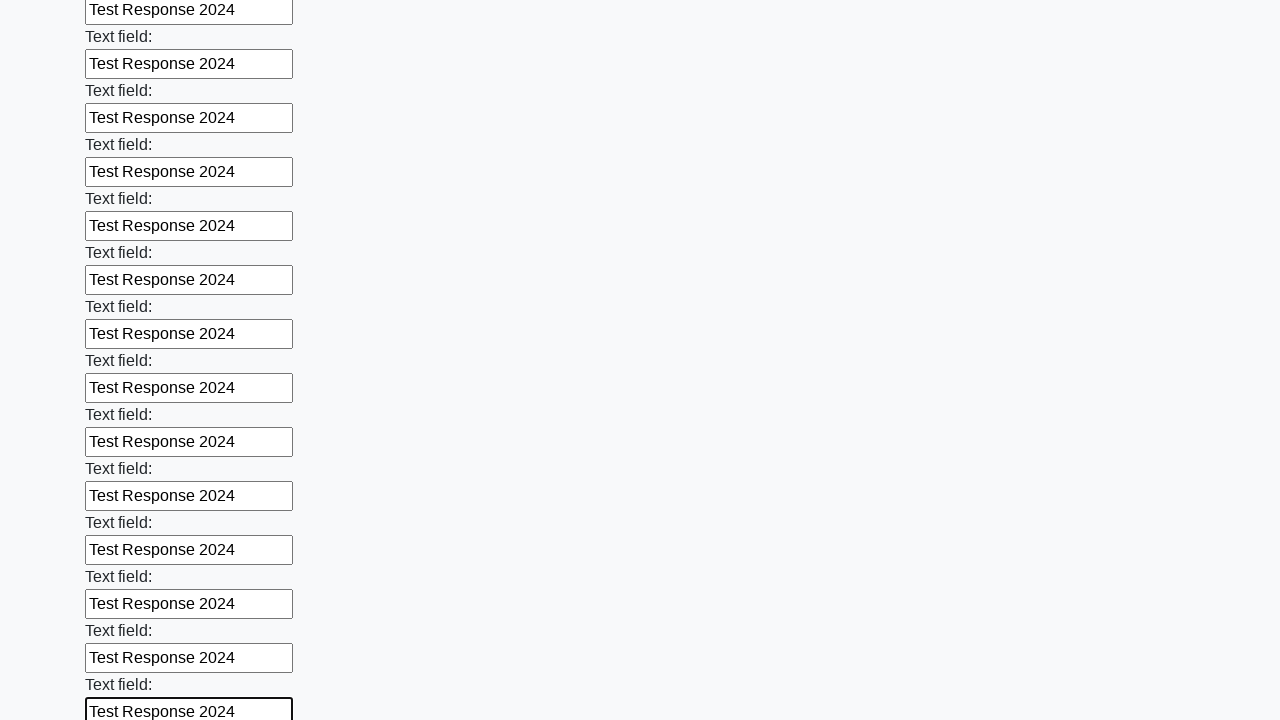

Filled a text input field with 'Test Response 2024' on input[type='text'] >> nth=46
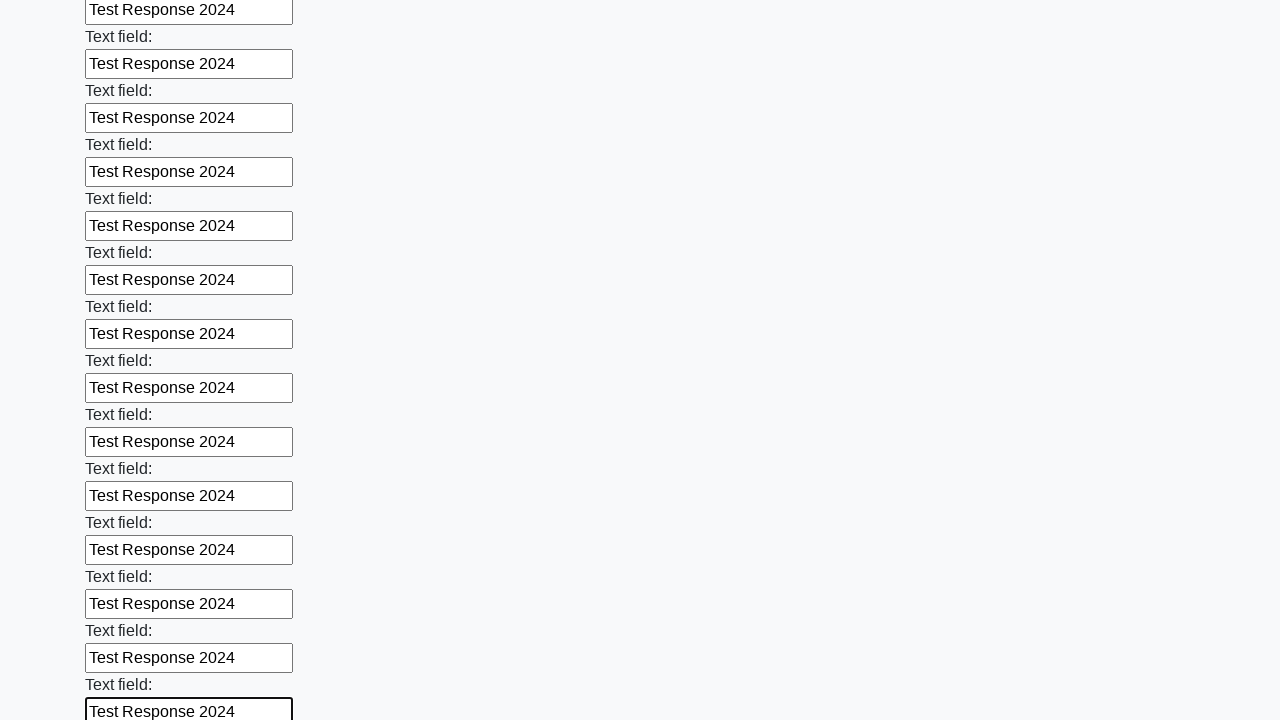

Filled a text input field with 'Test Response 2024' on input[type='text'] >> nth=47
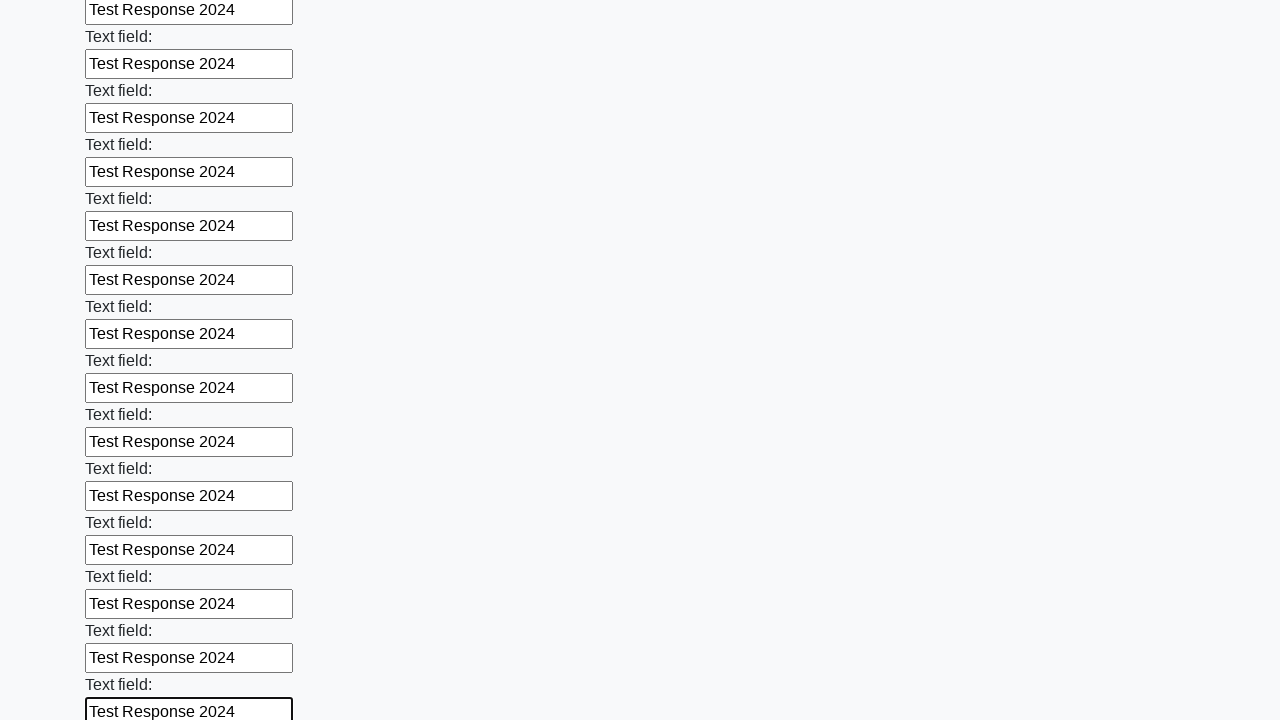

Filled a text input field with 'Test Response 2024' on input[type='text'] >> nth=48
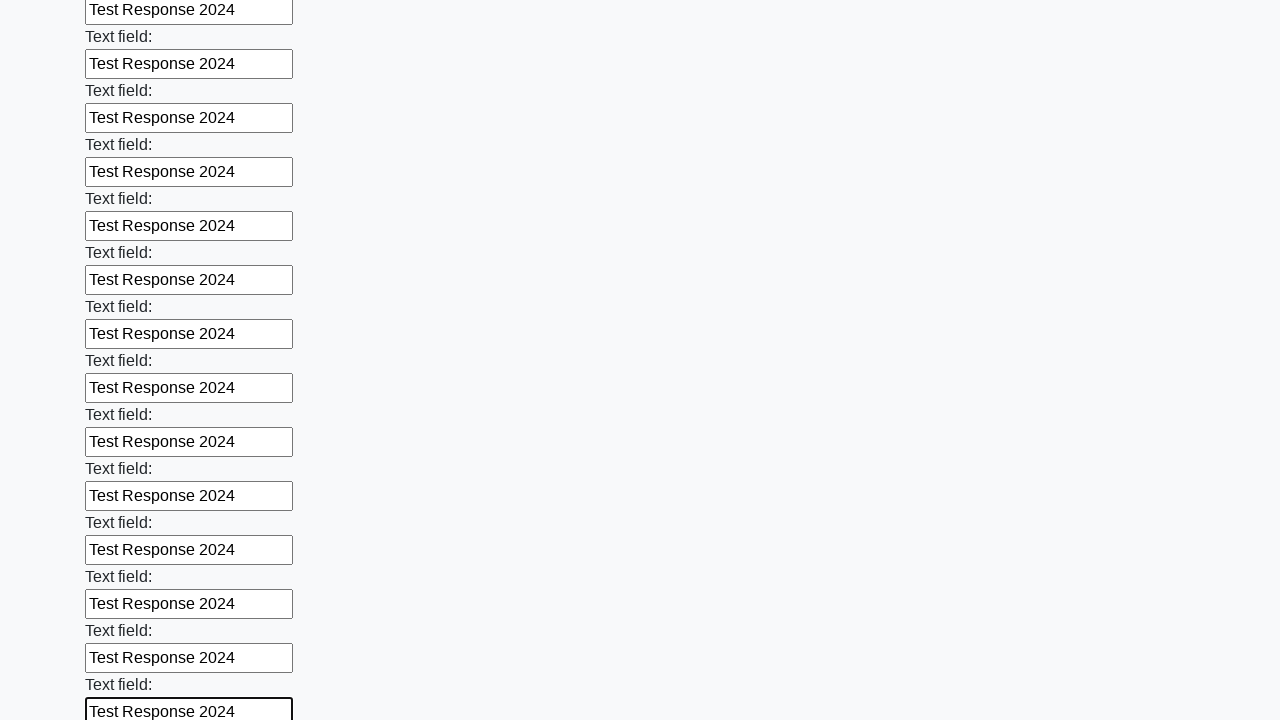

Filled a text input field with 'Test Response 2024' on input[type='text'] >> nth=49
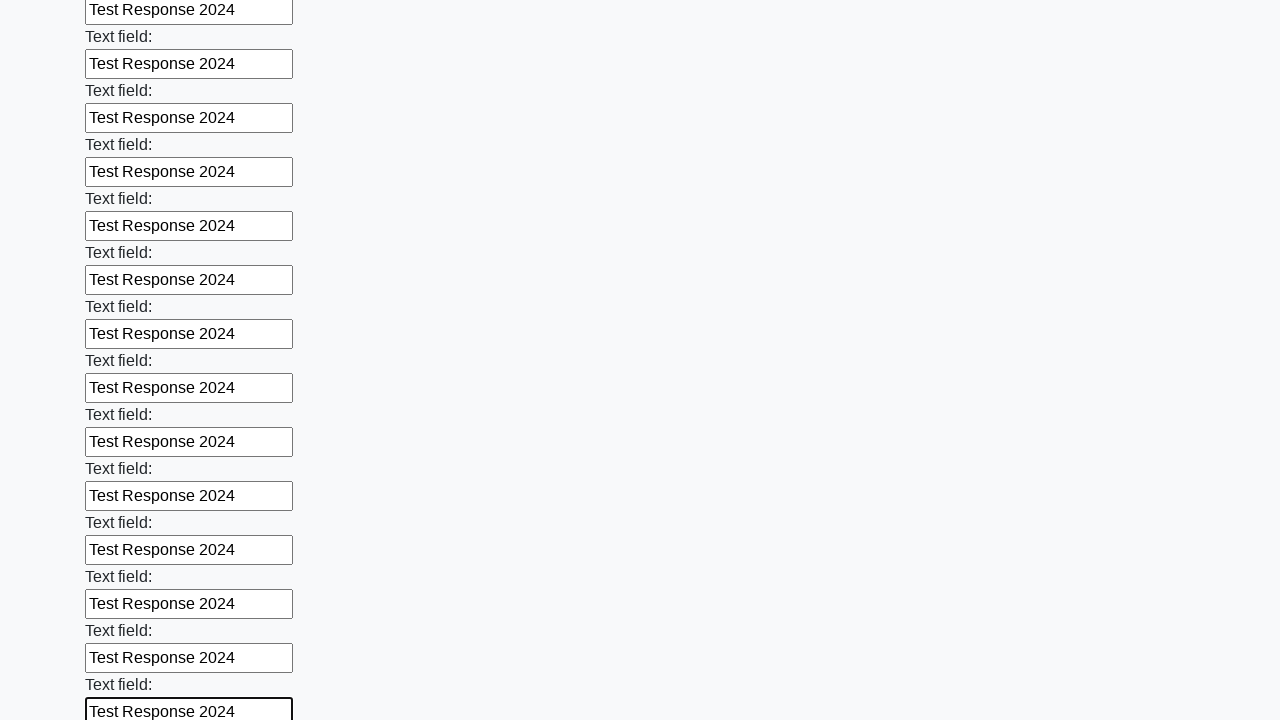

Filled a text input field with 'Test Response 2024' on input[type='text'] >> nth=50
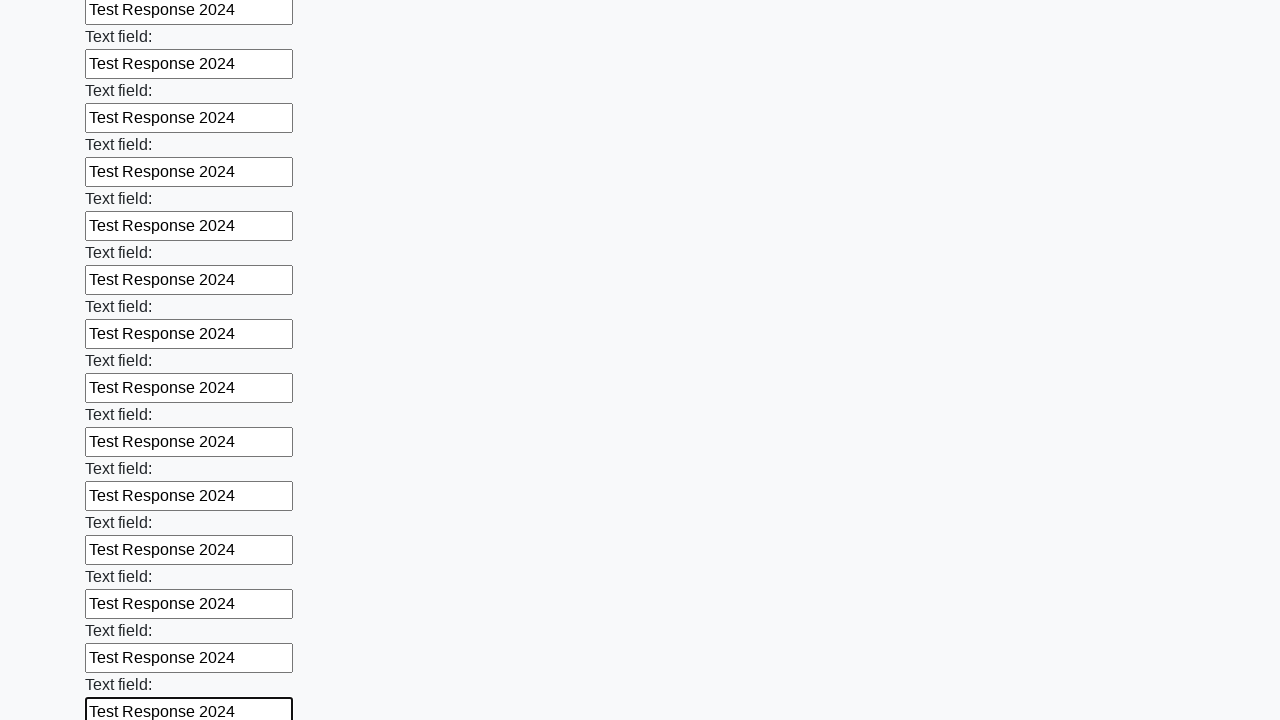

Filled a text input field with 'Test Response 2024' on input[type='text'] >> nth=51
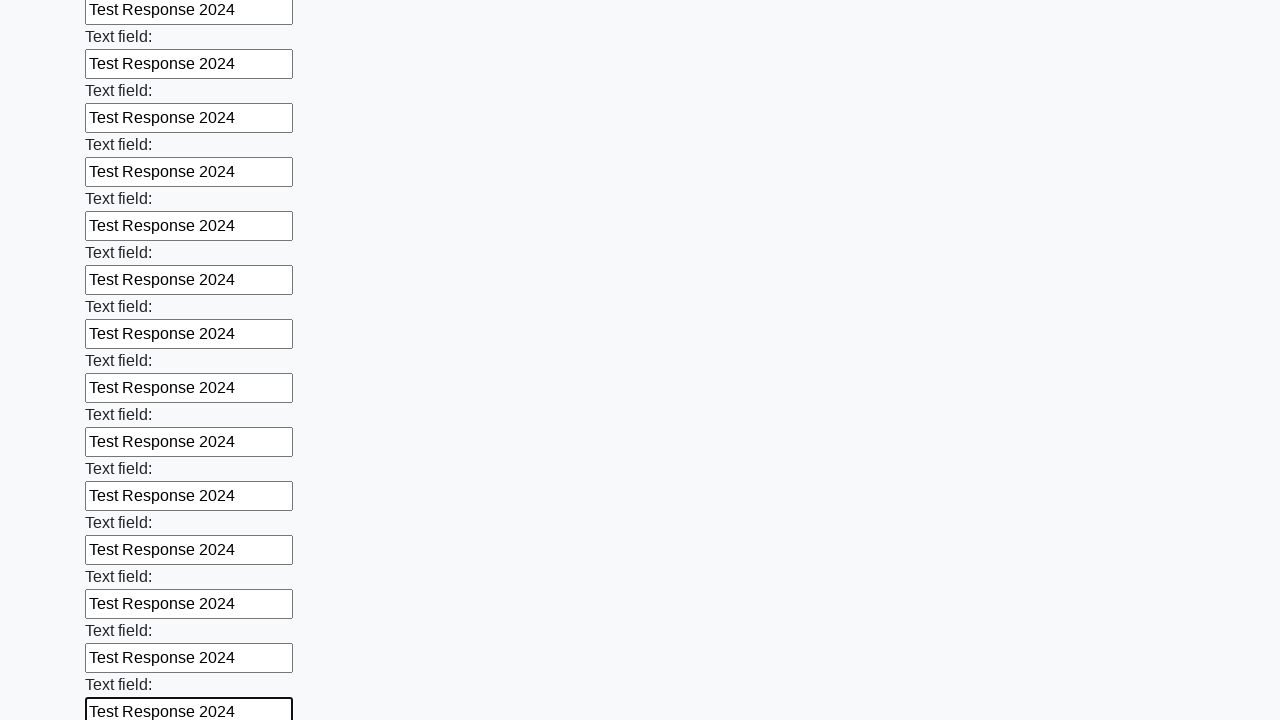

Filled a text input field with 'Test Response 2024' on input[type='text'] >> nth=52
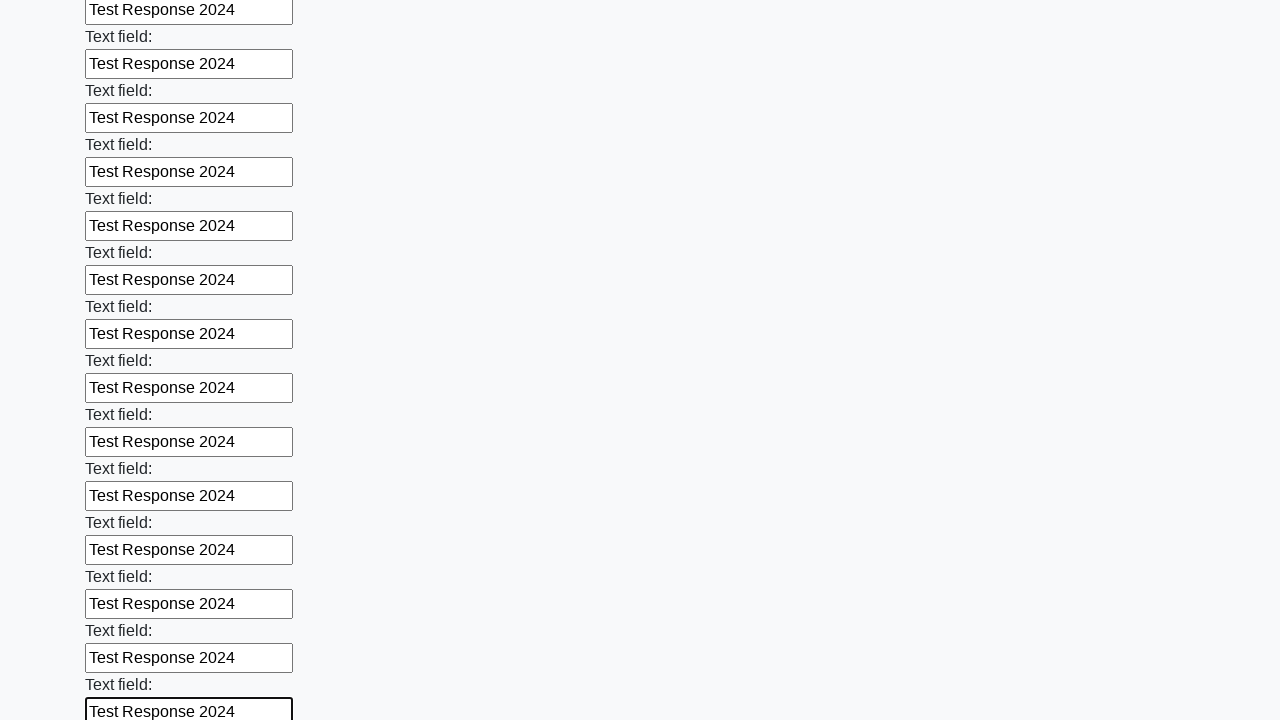

Filled a text input field with 'Test Response 2024' on input[type='text'] >> nth=53
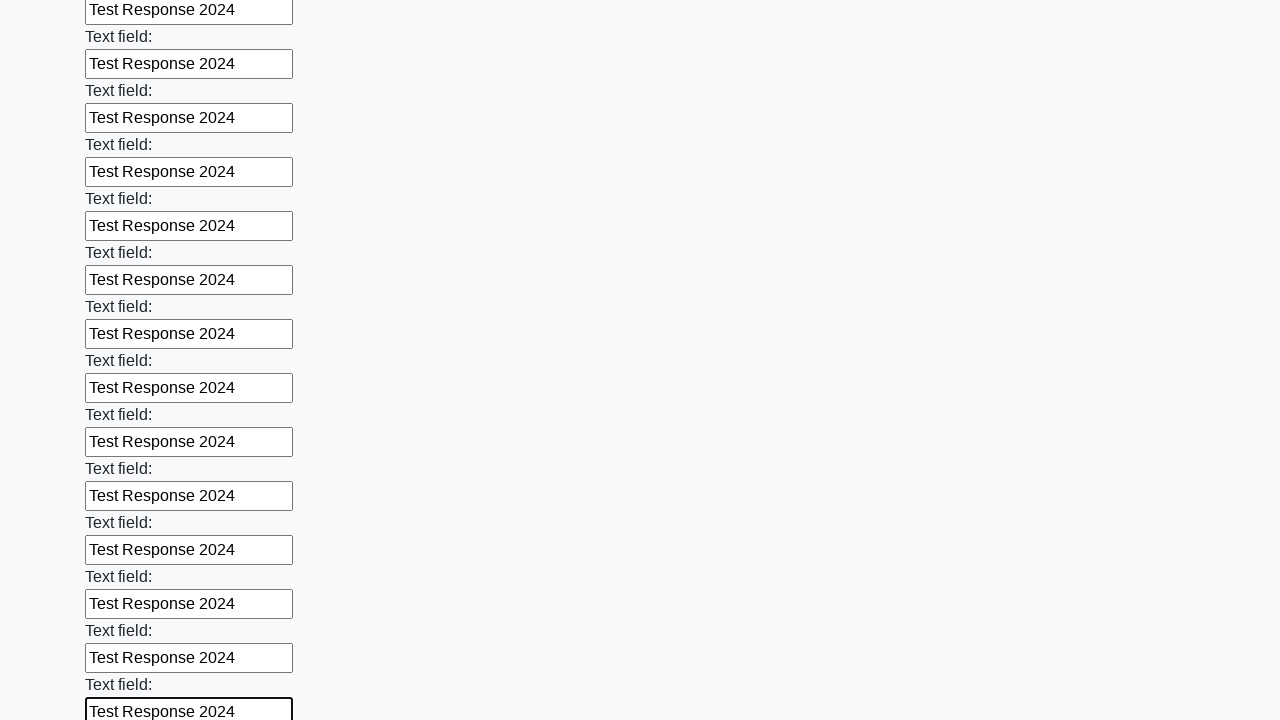

Filled a text input field with 'Test Response 2024' on input[type='text'] >> nth=54
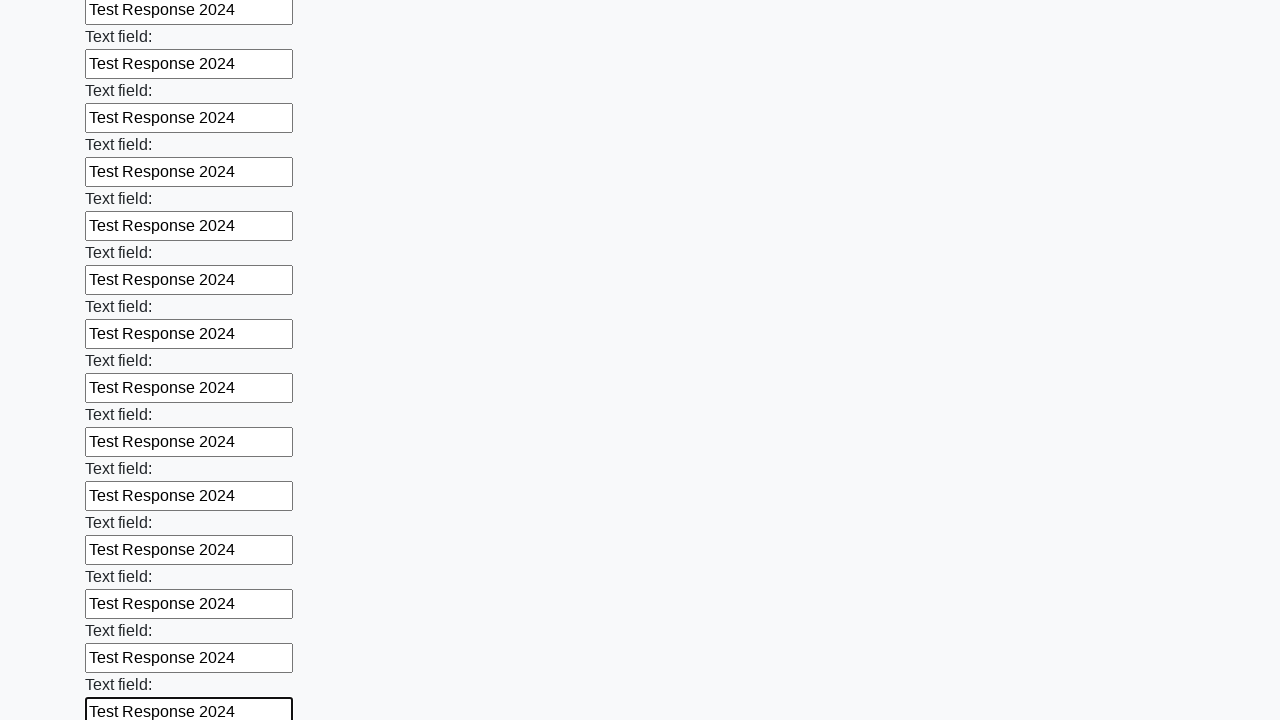

Filled a text input field with 'Test Response 2024' on input[type='text'] >> nth=55
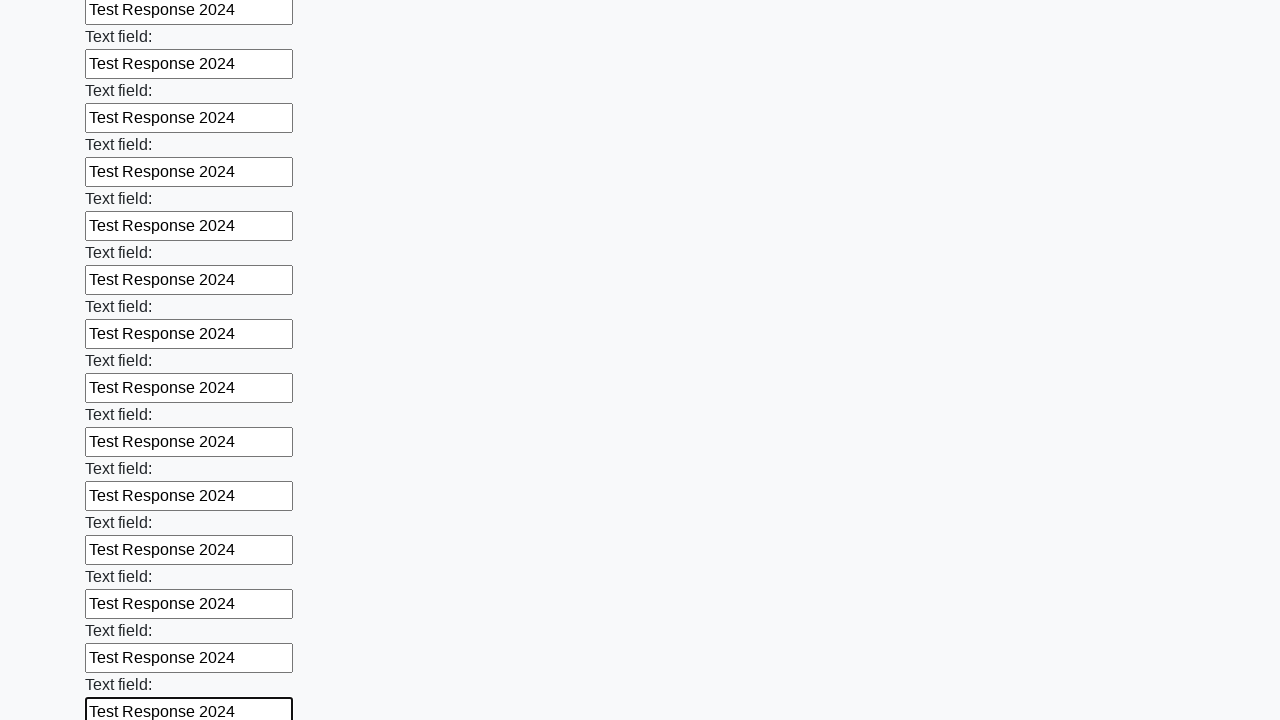

Filled a text input field with 'Test Response 2024' on input[type='text'] >> nth=56
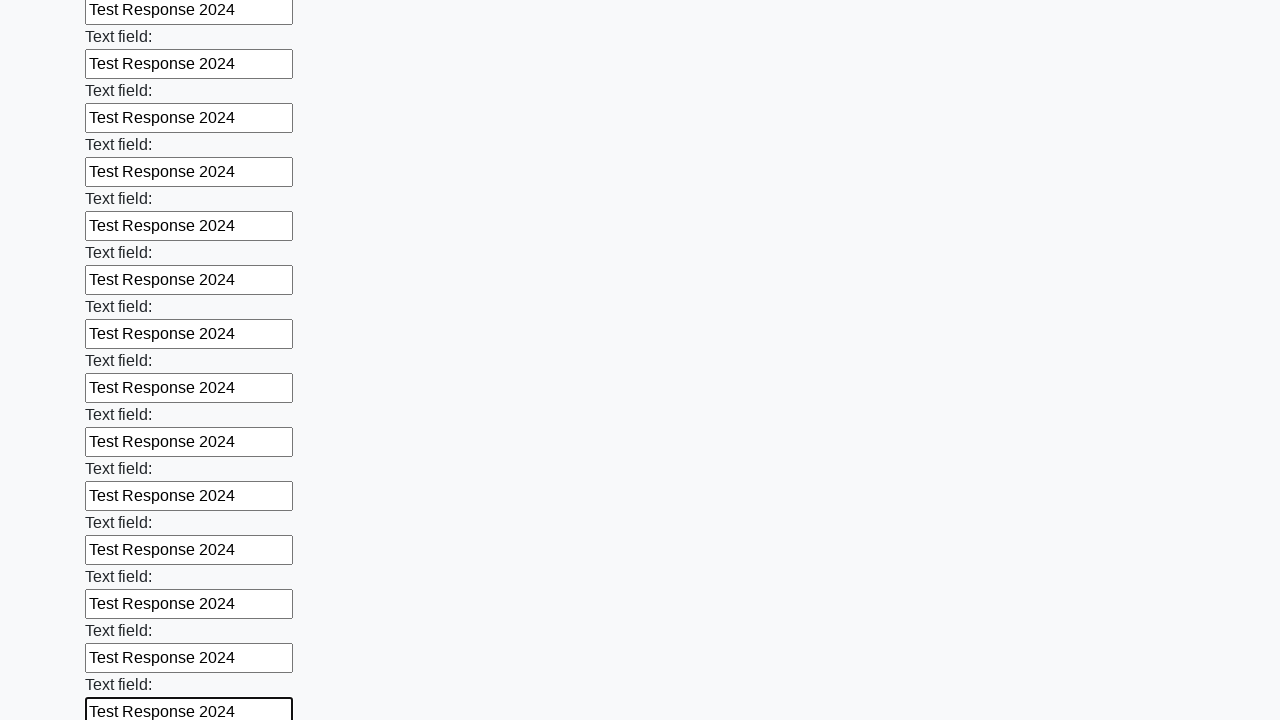

Filled a text input field with 'Test Response 2024' on input[type='text'] >> nth=57
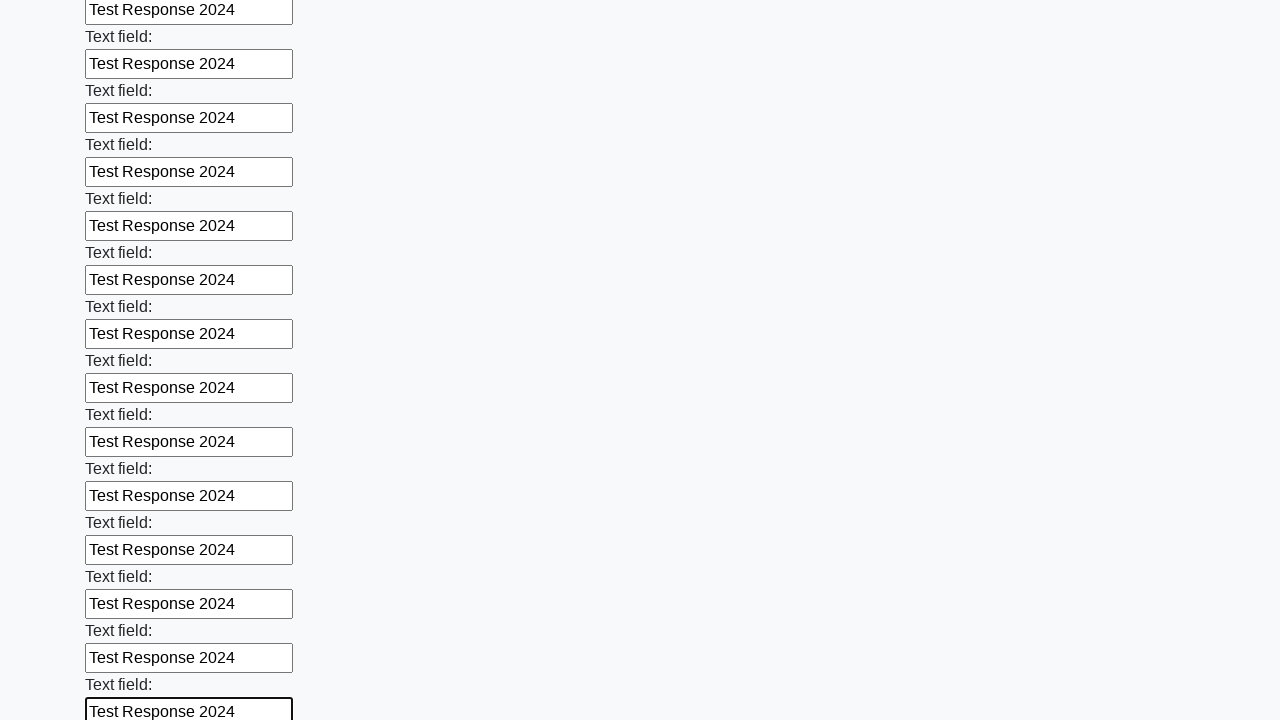

Filled a text input field with 'Test Response 2024' on input[type='text'] >> nth=58
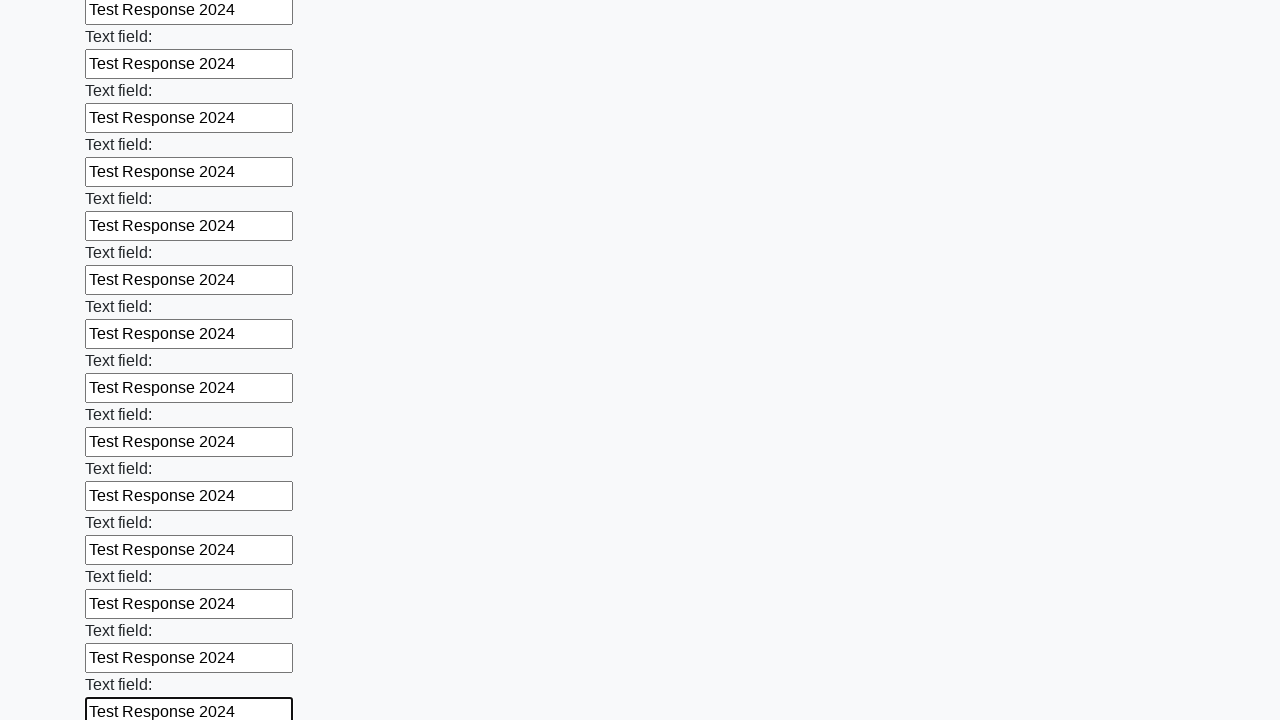

Filled a text input field with 'Test Response 2024' on input[type='text'] >> nth=59
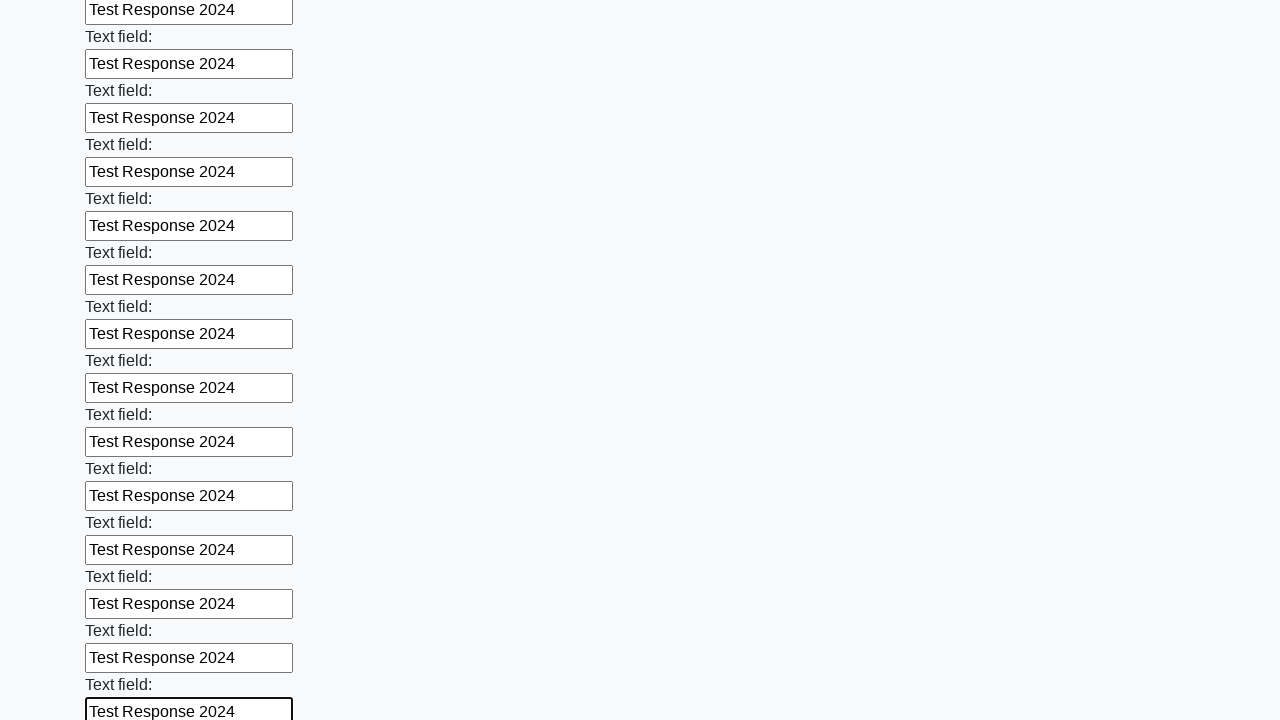

Filled a text input field with 'Test Response 2024' on input[type='text'] >> nth=60
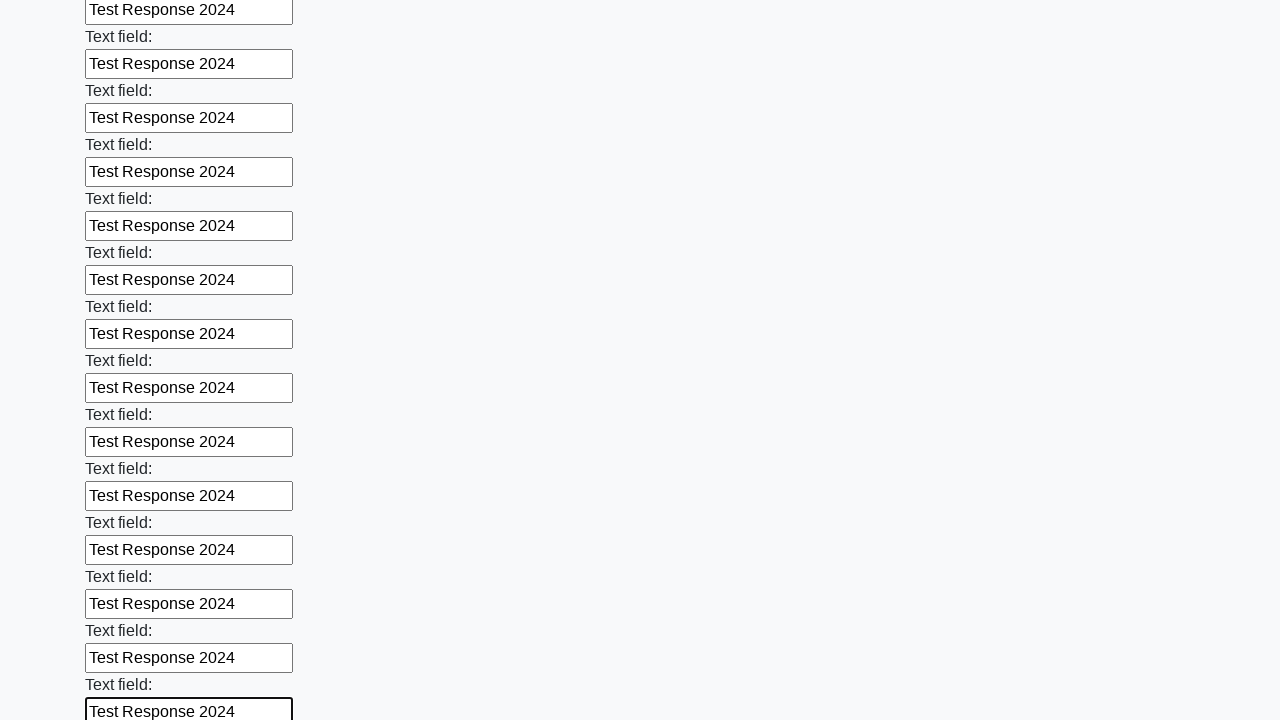

Filled a text input field with 'Test Response 2024' on input[type='text'] >> nth=61
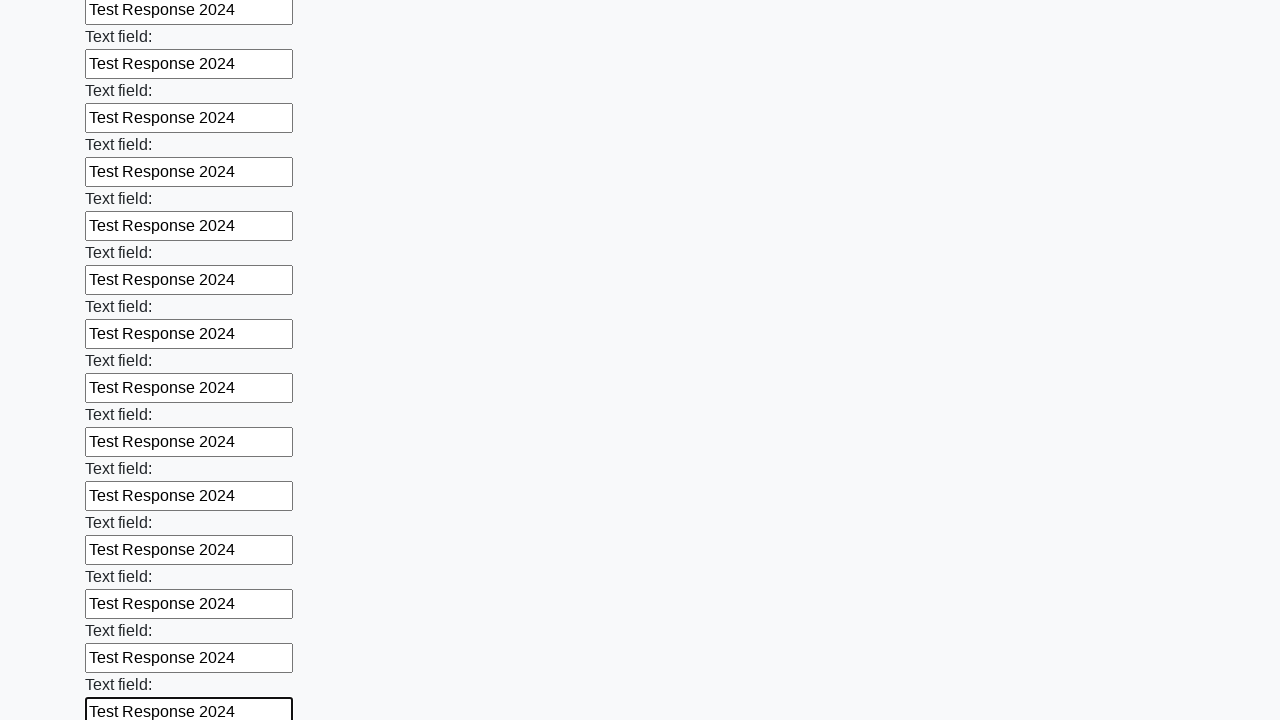

Filled a text input field with 'Test Response 2024' on input[type='text'] >> nth=62
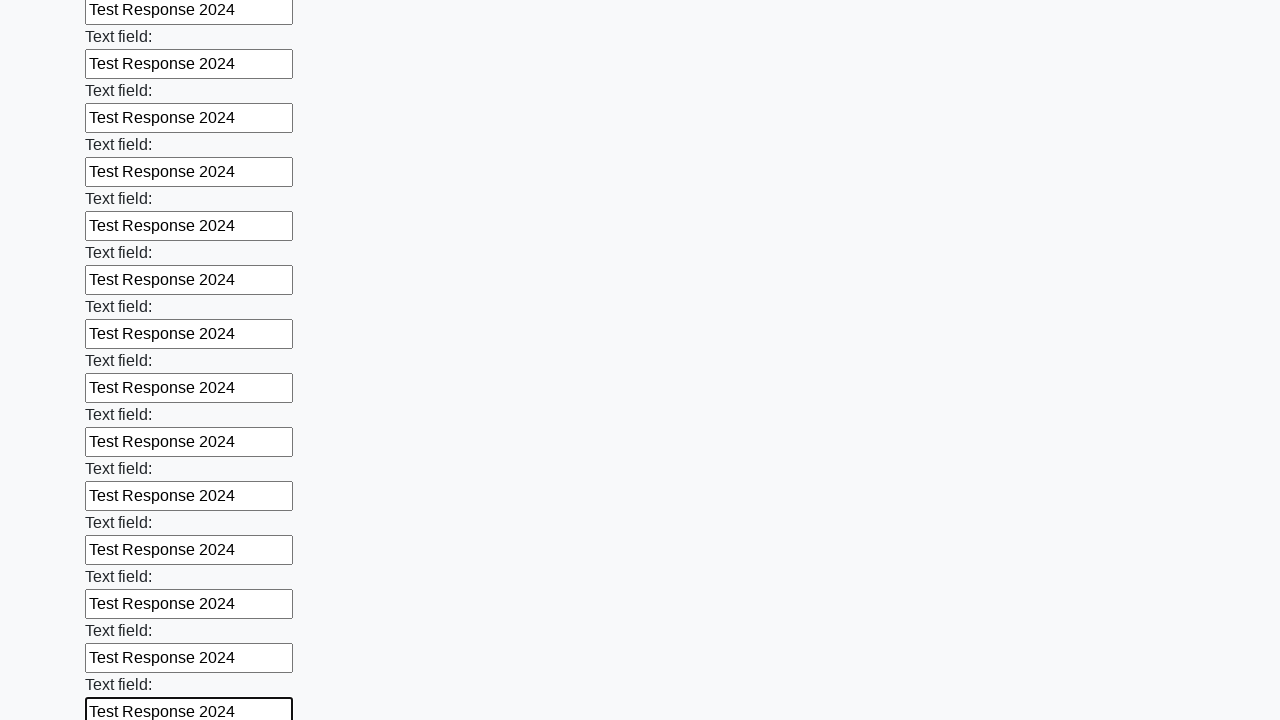

Filled a text input field with 'Test Response 2024' on input[type='text'] >> nth=63
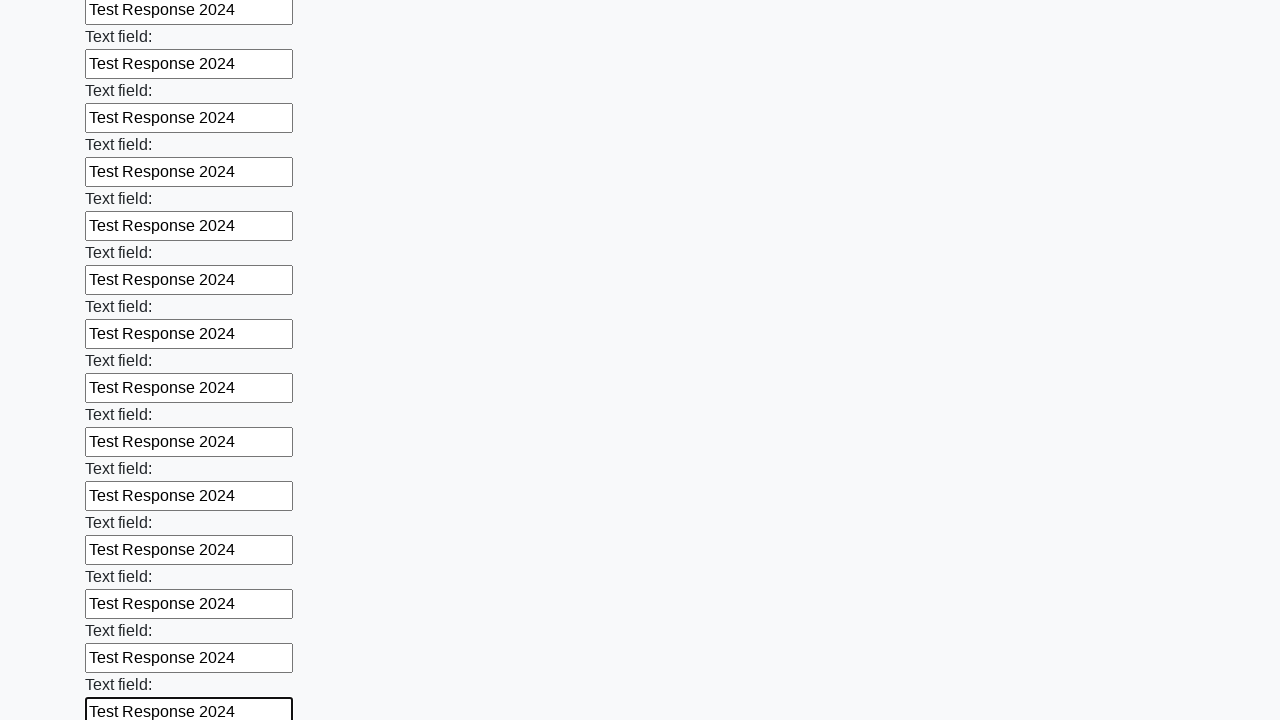

Filled a text input field with 'Test Response 2024' on input[type='text'] >> nth=64
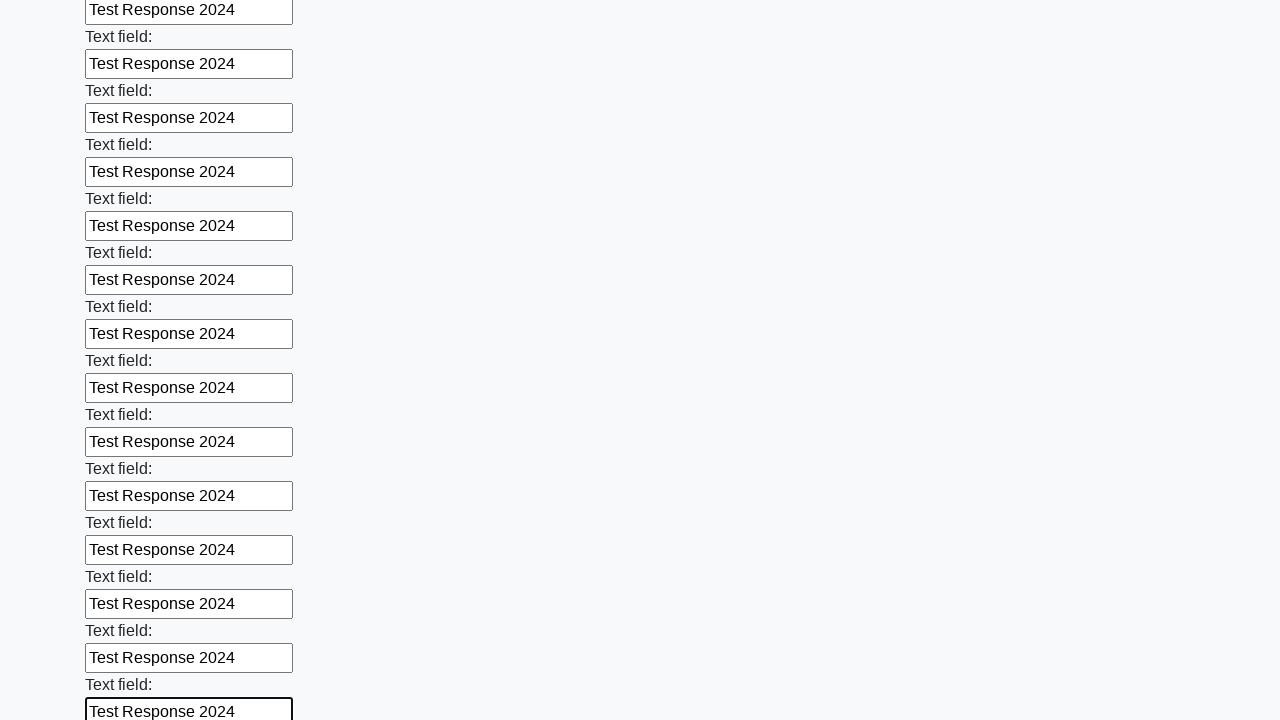

Filled a text input field with 'Test Response 2024' on input[type='text'] >> nth=65
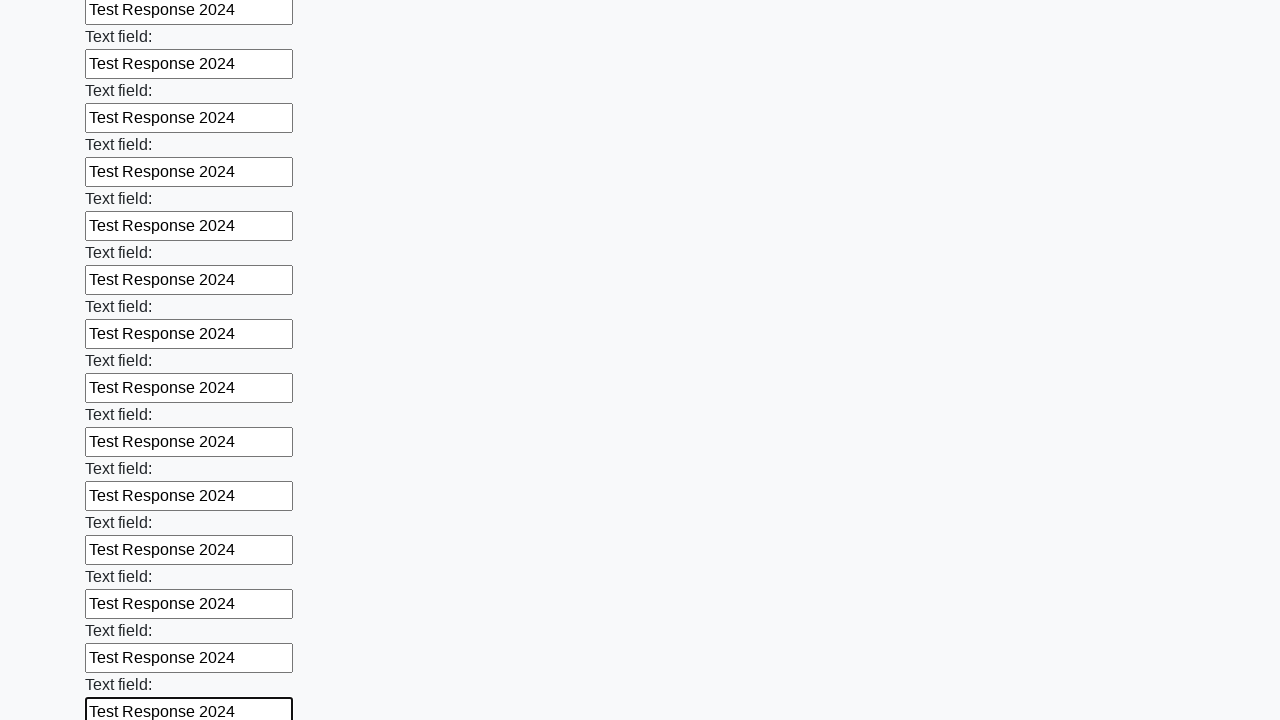

Filled a text input field with 'Test Response 2024' on input[type='text'] >> nth=66
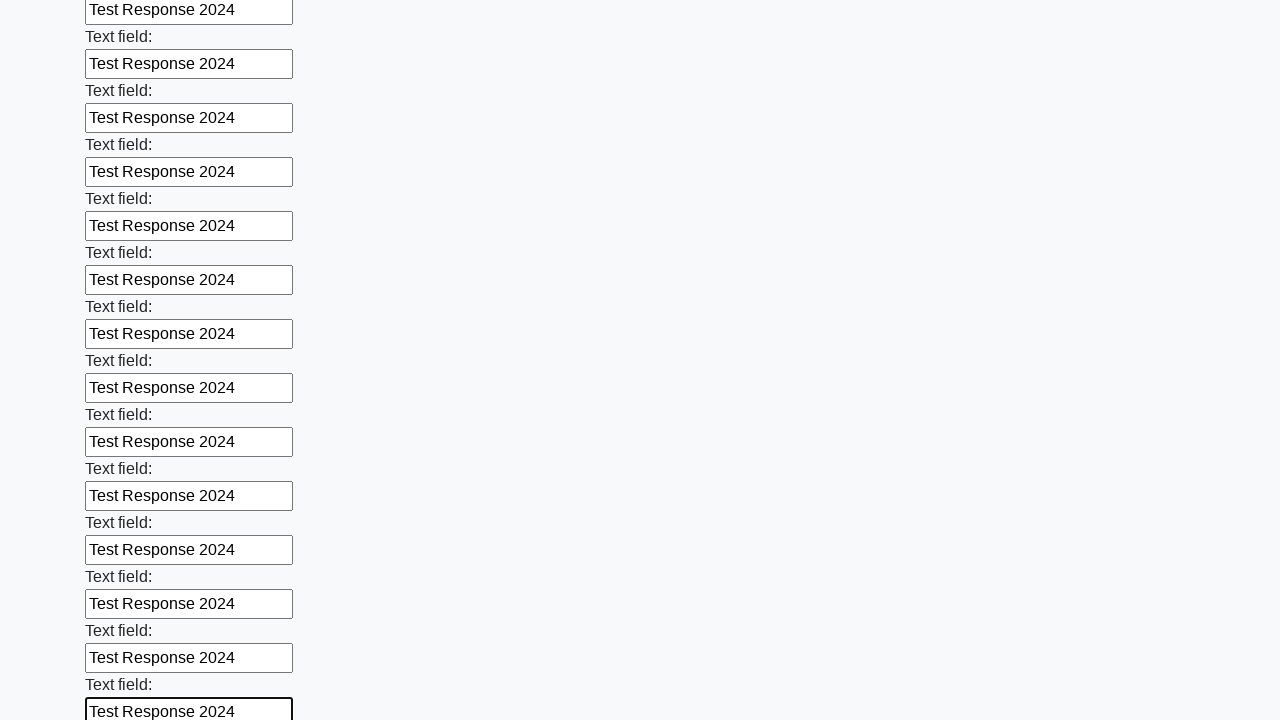

Filled a text input field with 'Test Response 2024' on input[type='text'] >> nth=67
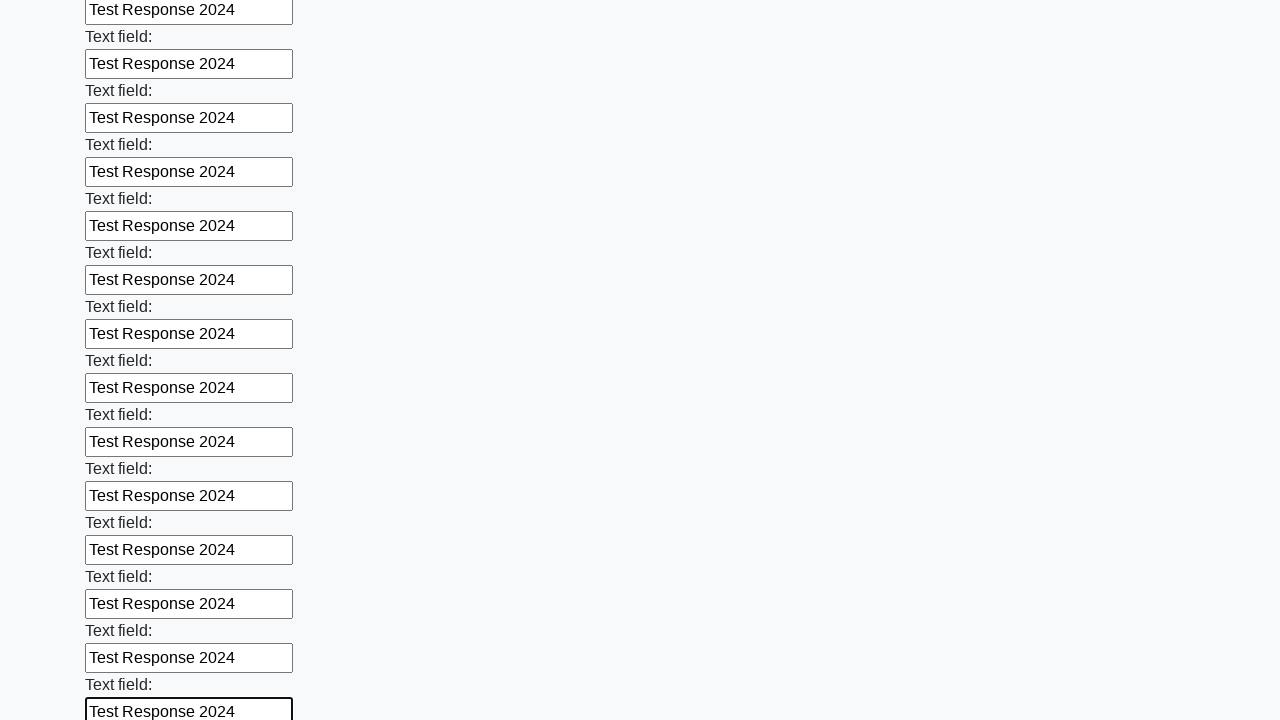

Filled a text input field with 'Test Response 2024' on input[type='text'] >> nth=68
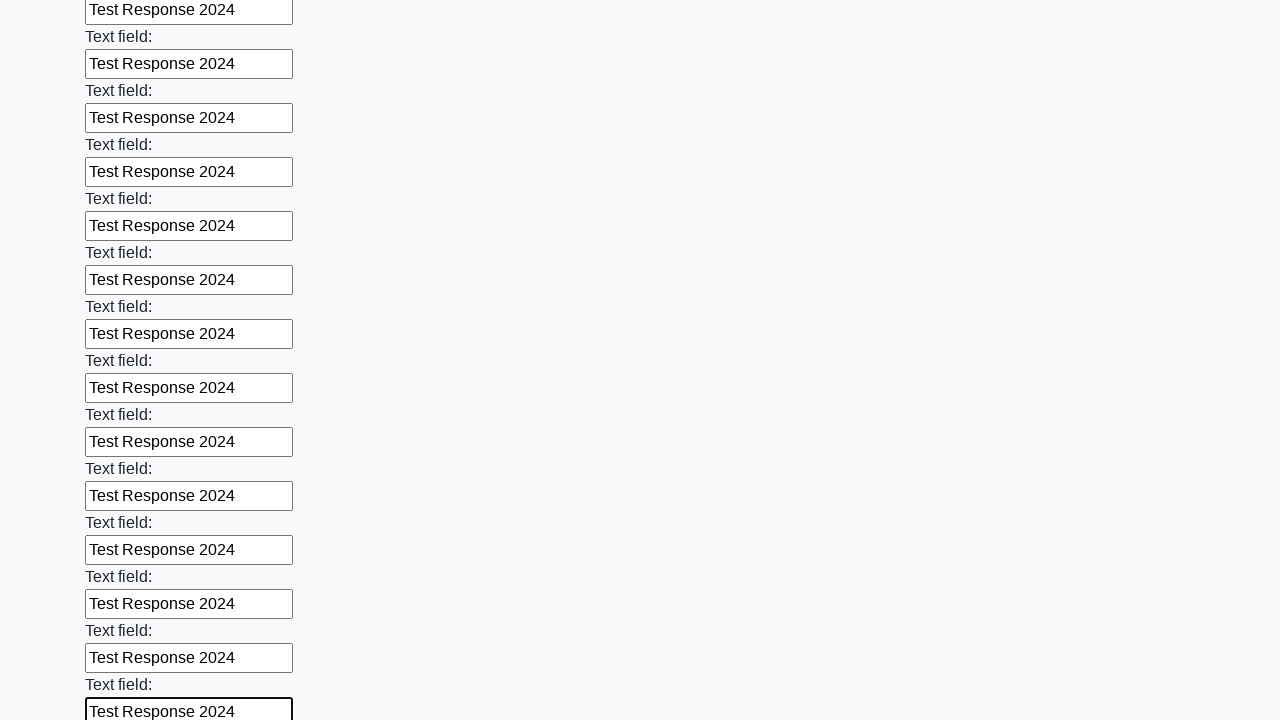

Filled a text input field with 'Test Response 2024' on input[type='text'] >> nth=69
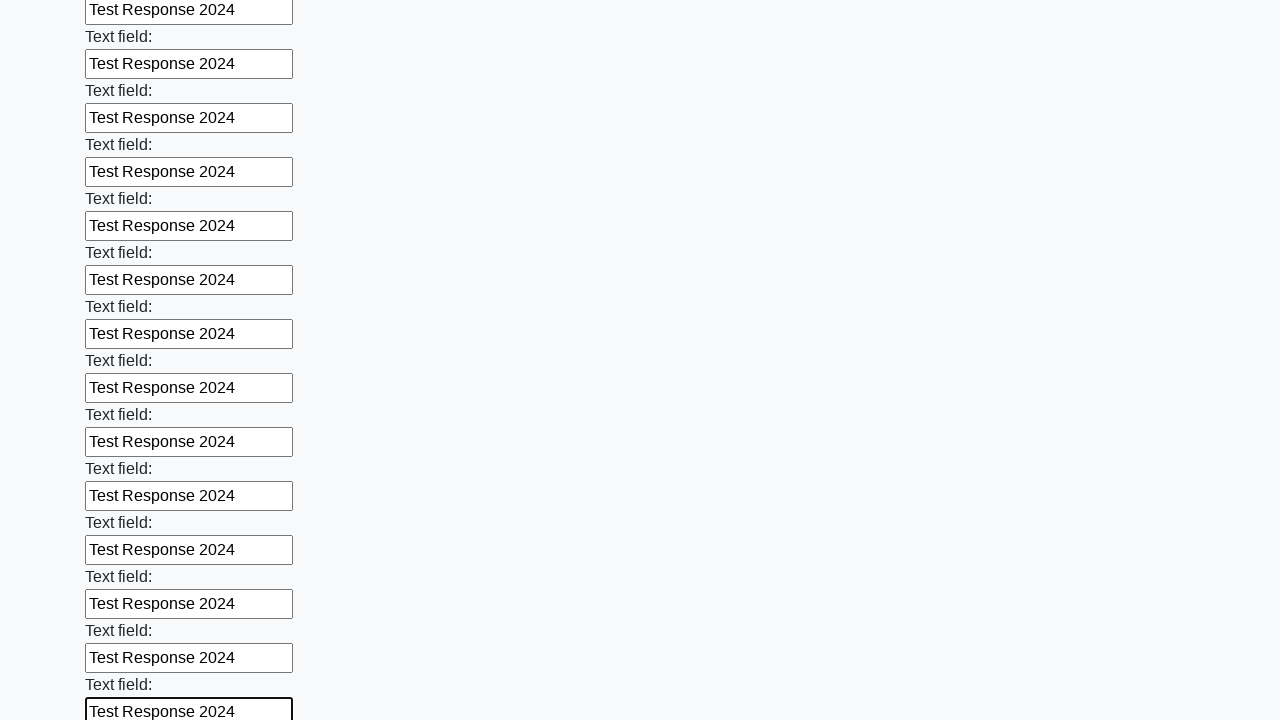

Filled a text input field with 'Test Response 2024' on input[type='text'] >> nth=70
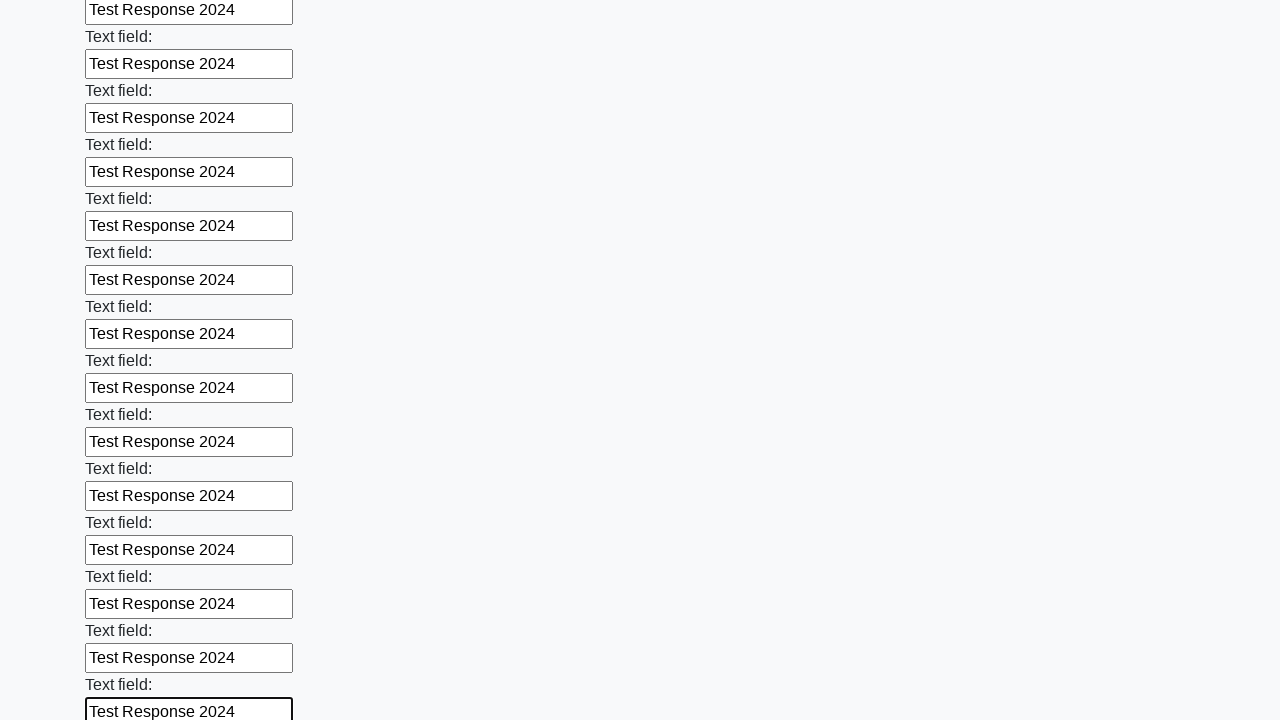

Filled a text input field with 'Test Response 2024' on input[type='text'] >> nth=71
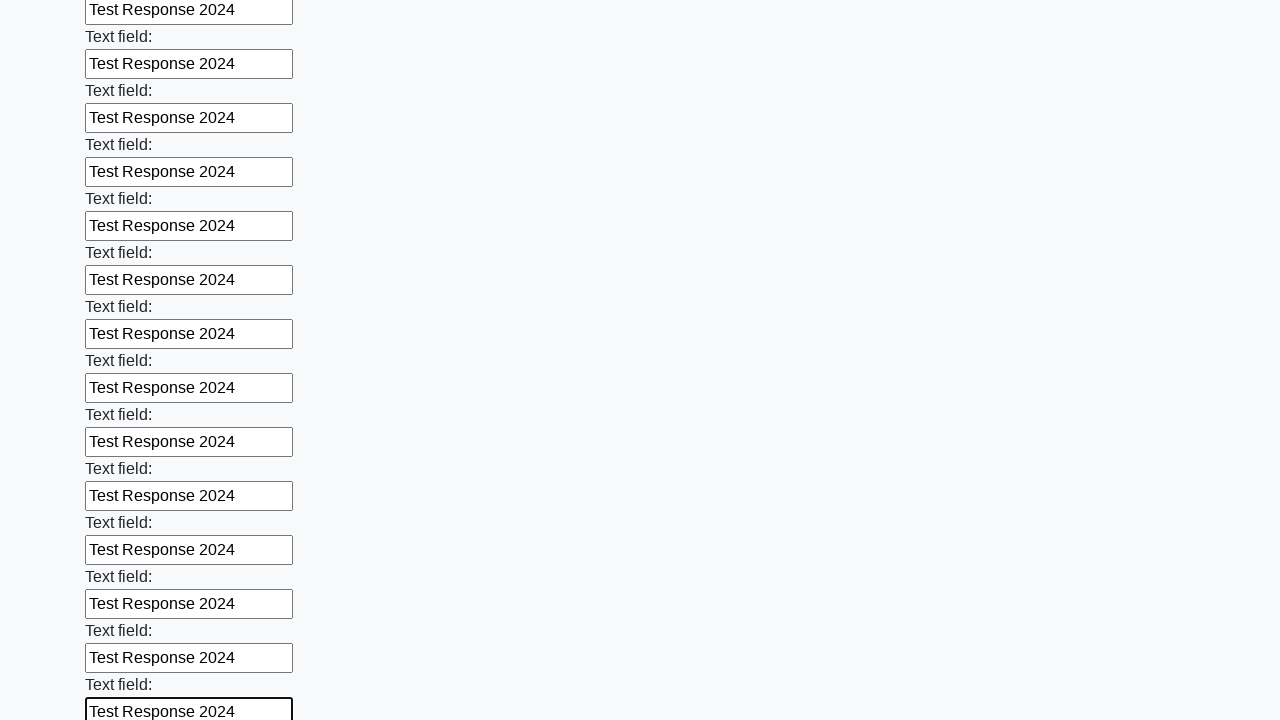

Filled a text input field with 'Test Response 2024' on input[type='text'] >> nth=72
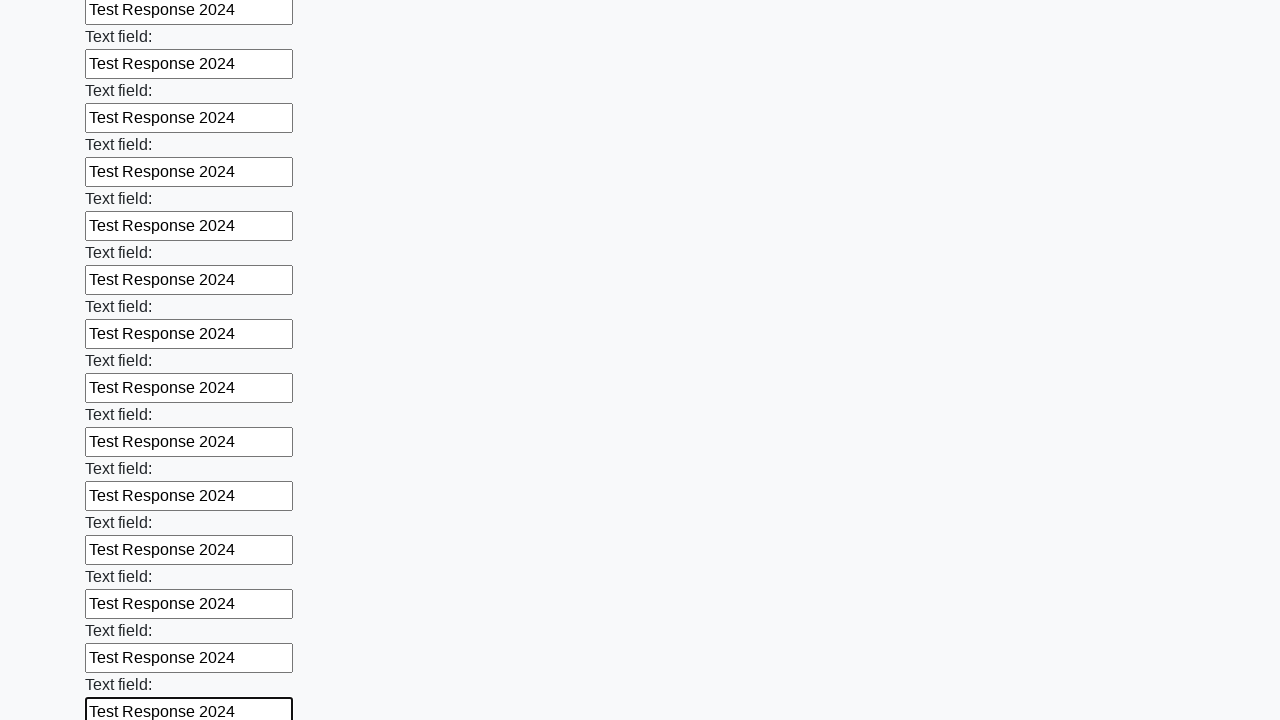

Filled a text input field with 'Test Response 2024' on input[type='text'] >> nth=73
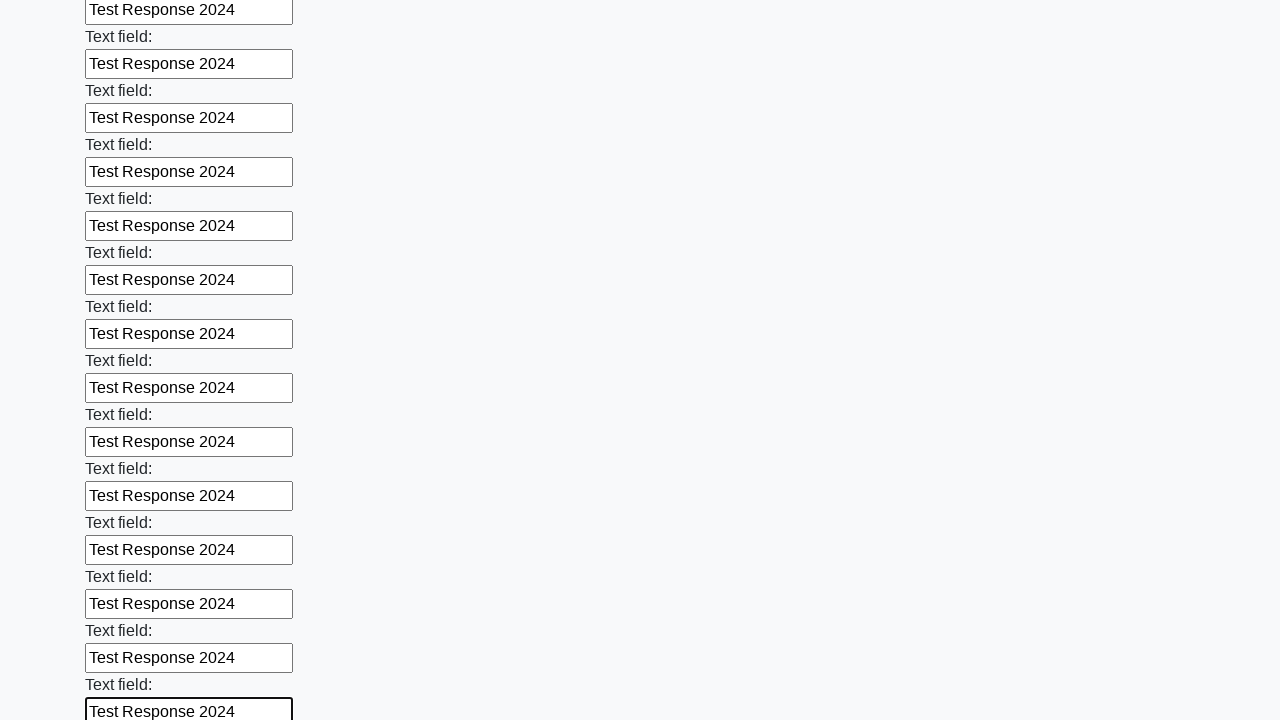

Filled a text input field with 'Test Response 2024' on input[type='text'] >> nth=74
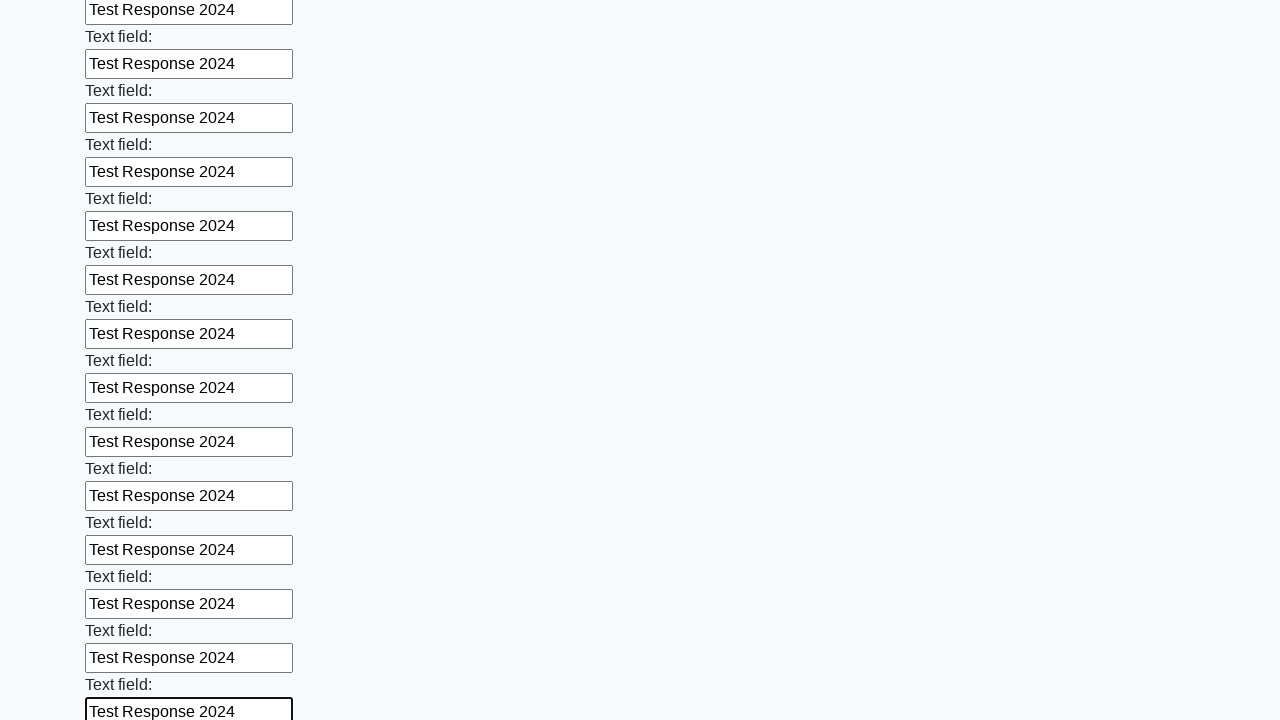

Filled a text input field with 'Test Response 2024' on input[type='text'] >> nth=75
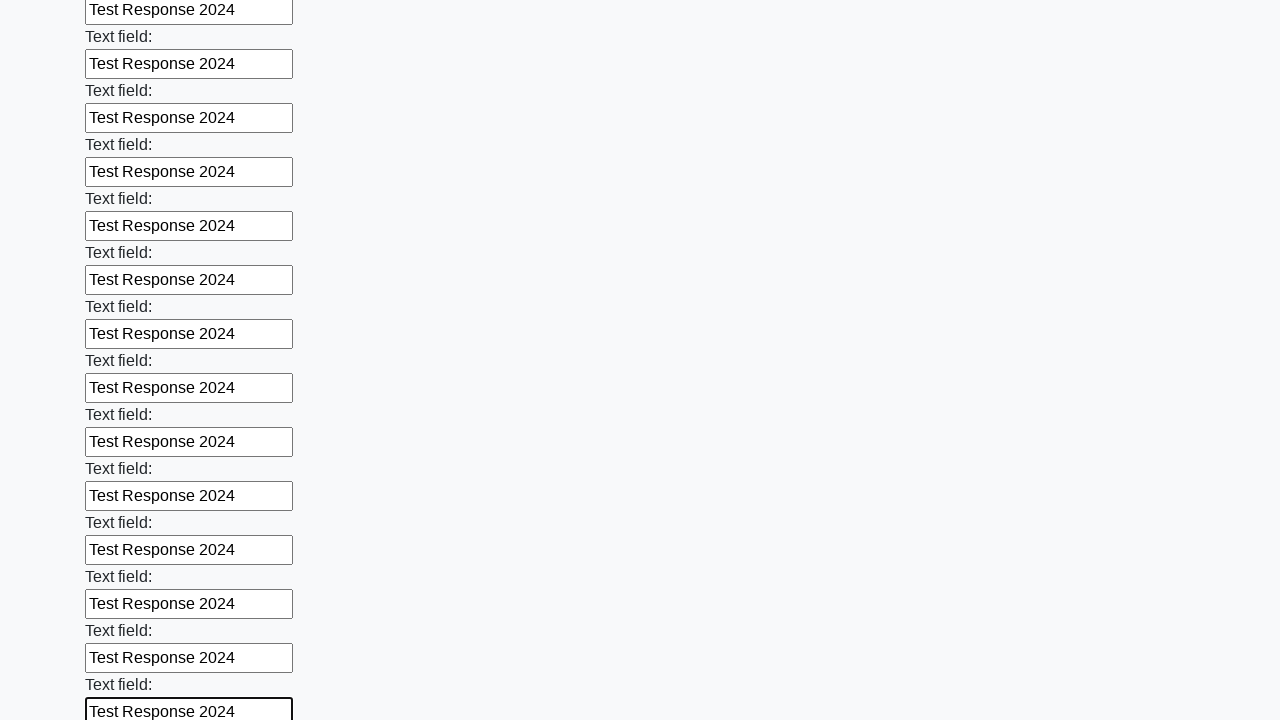

Filled a text input field with 'Test Response 2024' on input[type='text'] >> nth=76
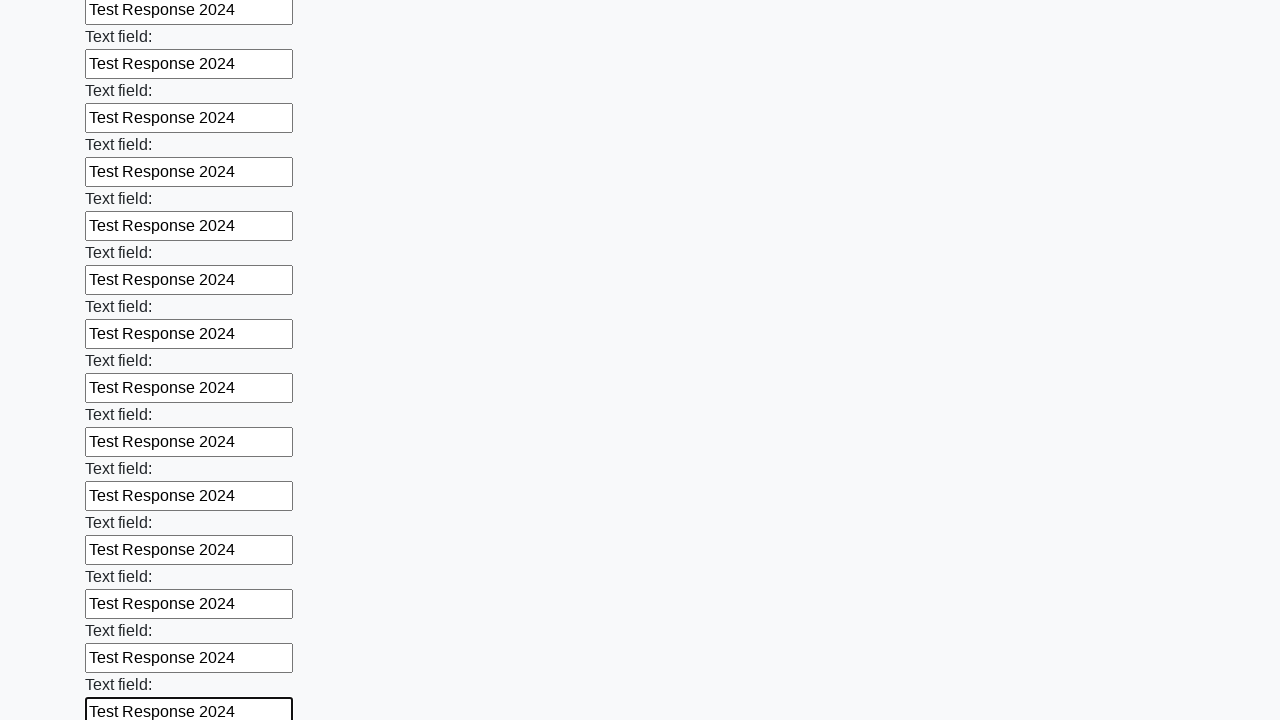

Filled a text input field with 'Test Response 2024' on input[type='text'] >> nth=77
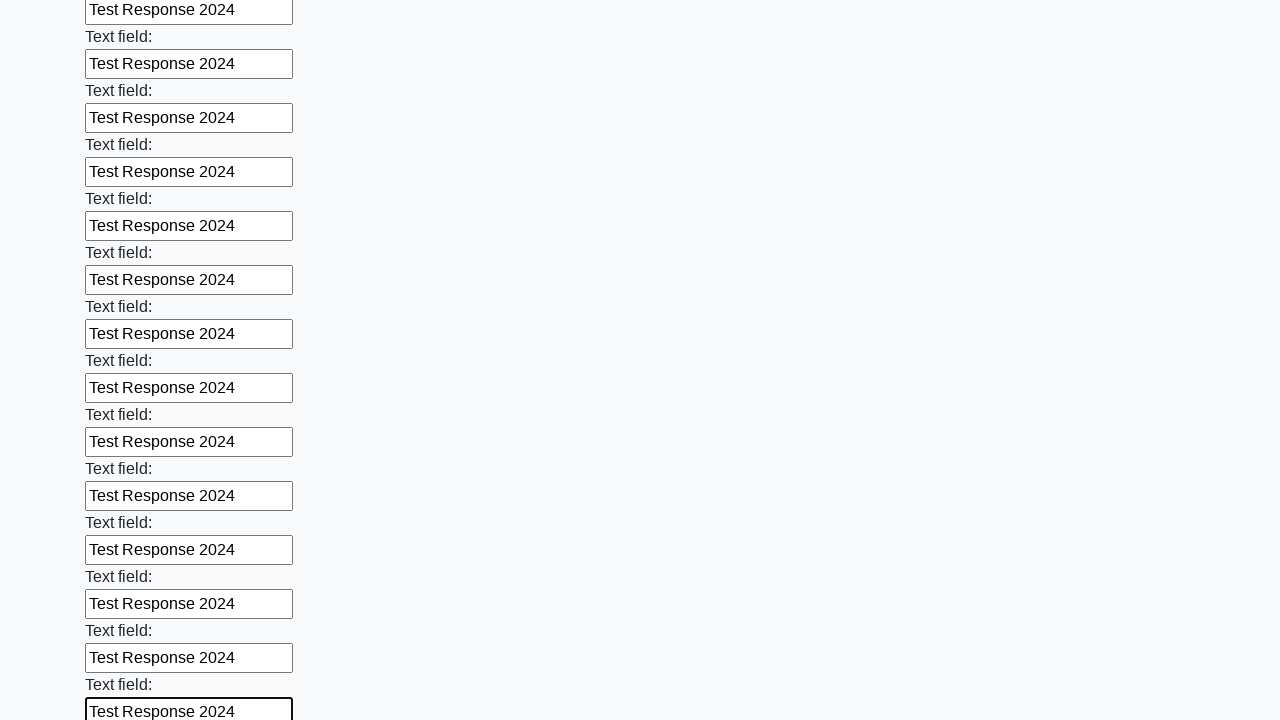

Filled a text input field with 'Test Response 2024' on input[type='text'] >> nth=78
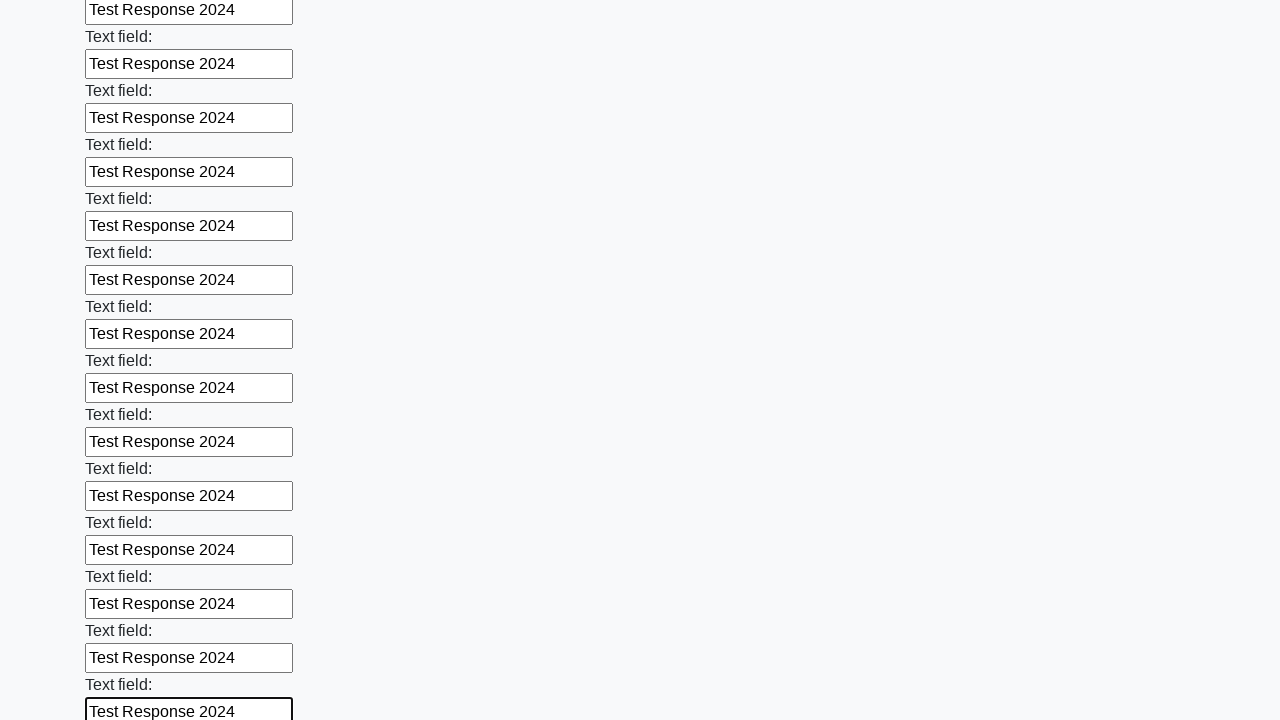

Filled a text input field with 'Test Response 2024' on input[type='text'] >> nth=79
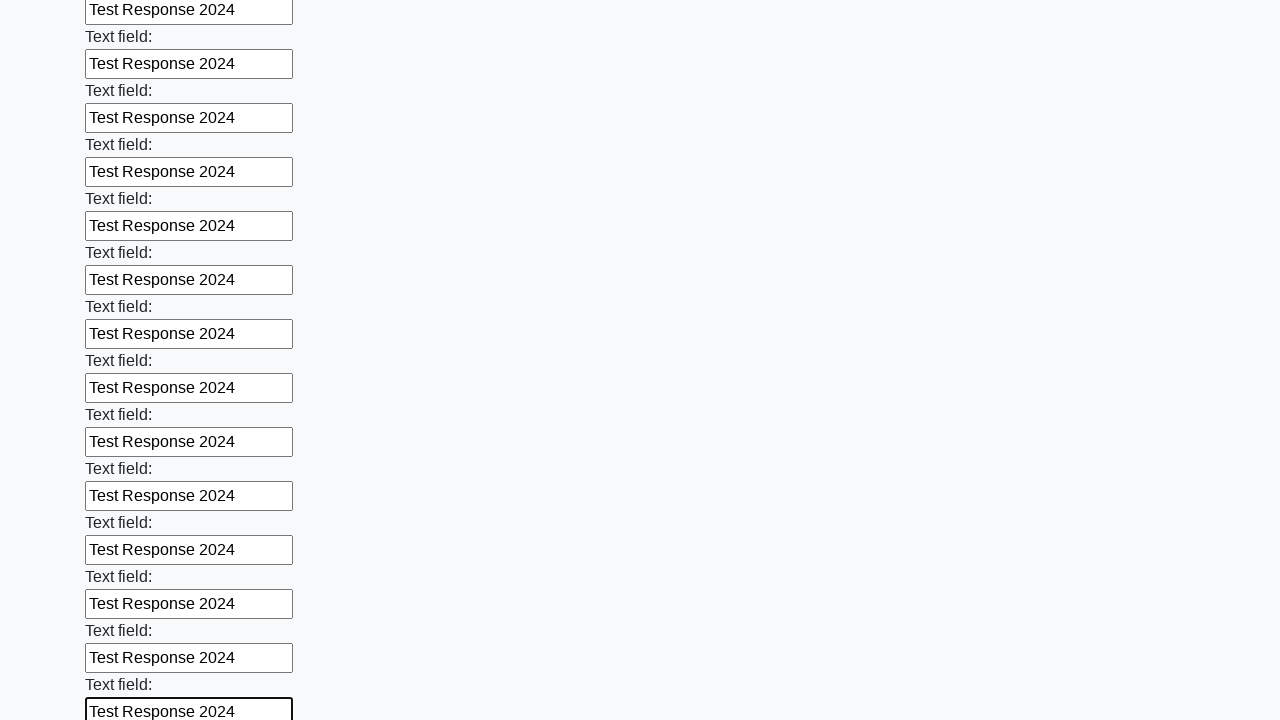

Filled a text input field with 'Test Response 2024' on input[type='text'] >> nth=80
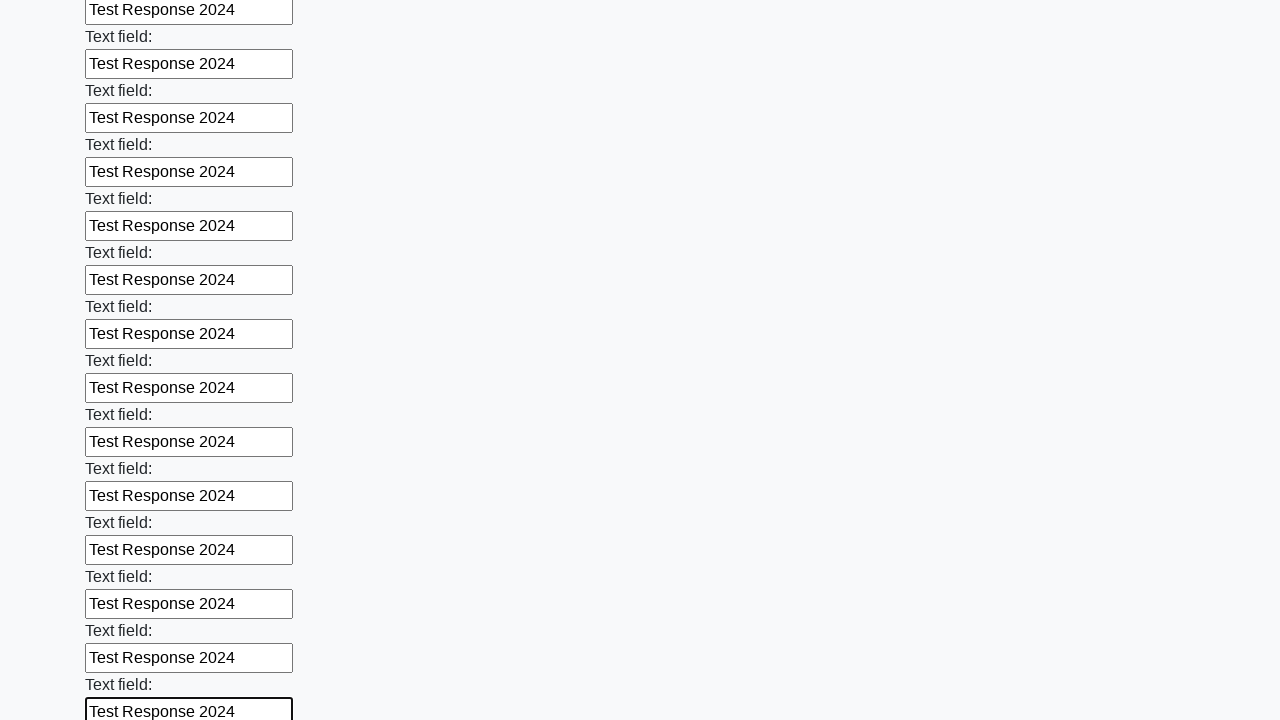

Filled a text input field with 'Test Response 2024' on input[type='text'] >> nth=81
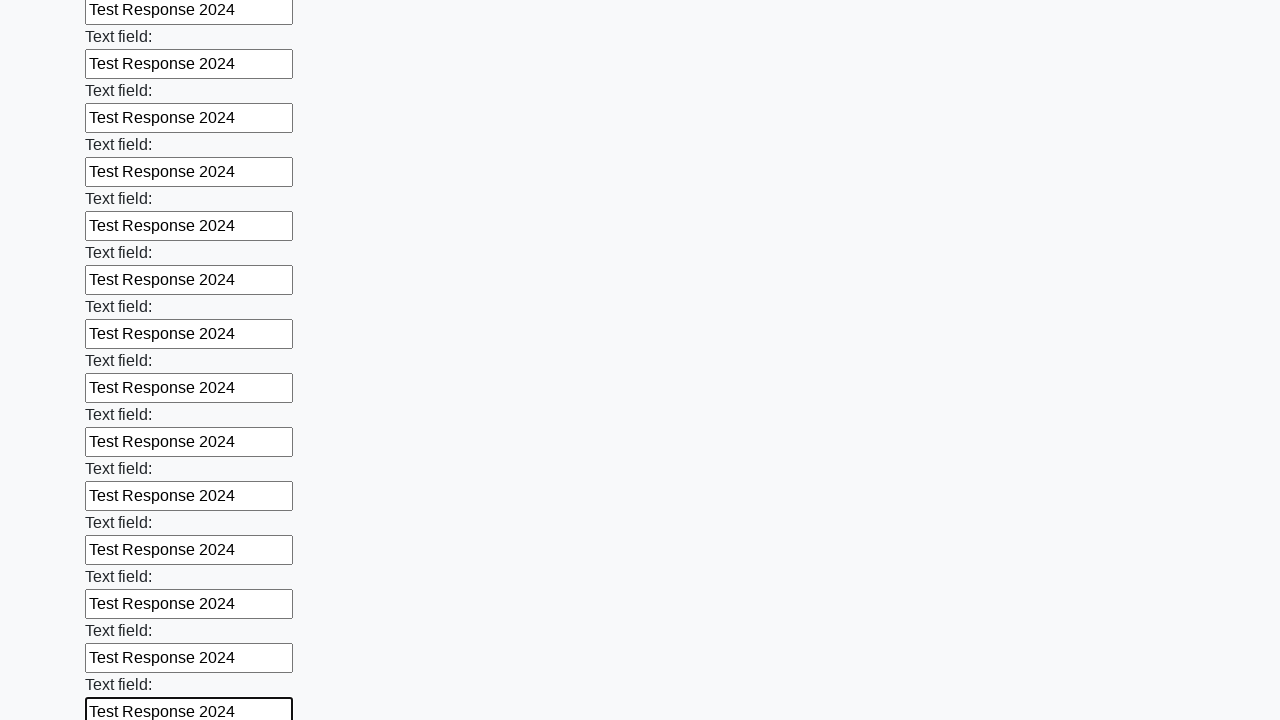

Filled a text input field with 'Test Response 2024' on input[type='text'] >> nth=82
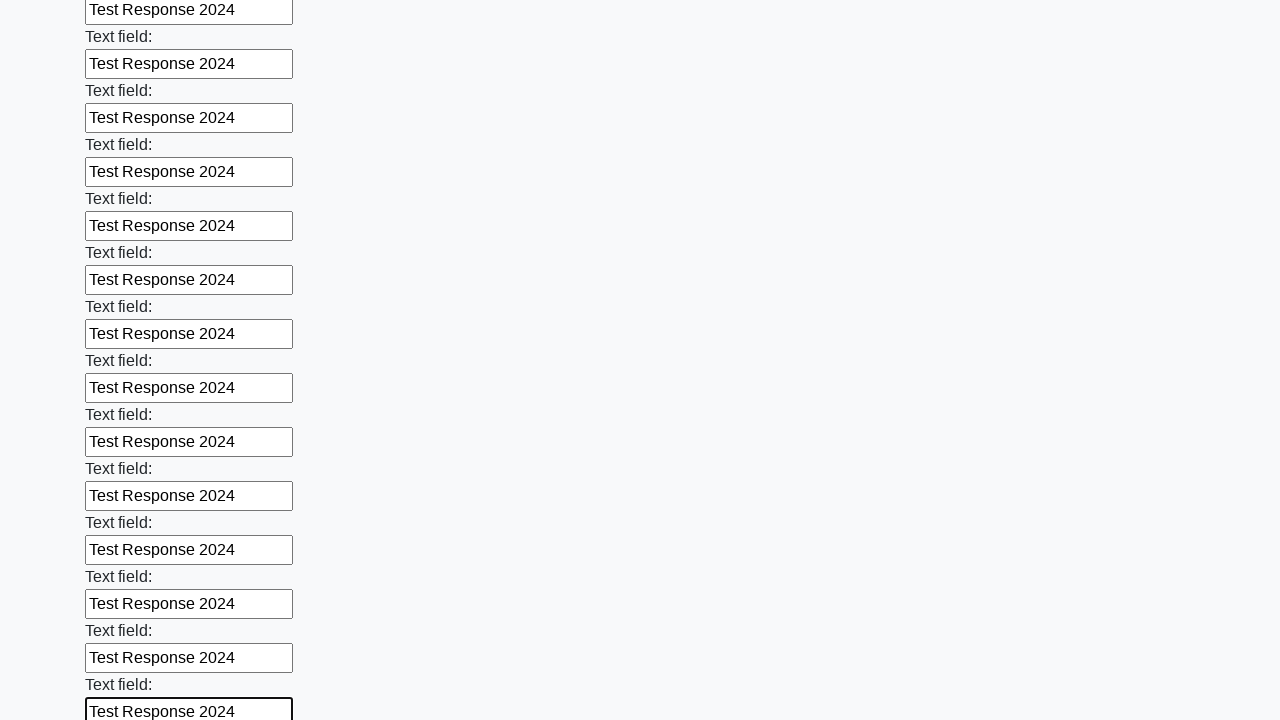

Filled a text input field with 'Test Response 2024' on input[type='text'] >> nth=83
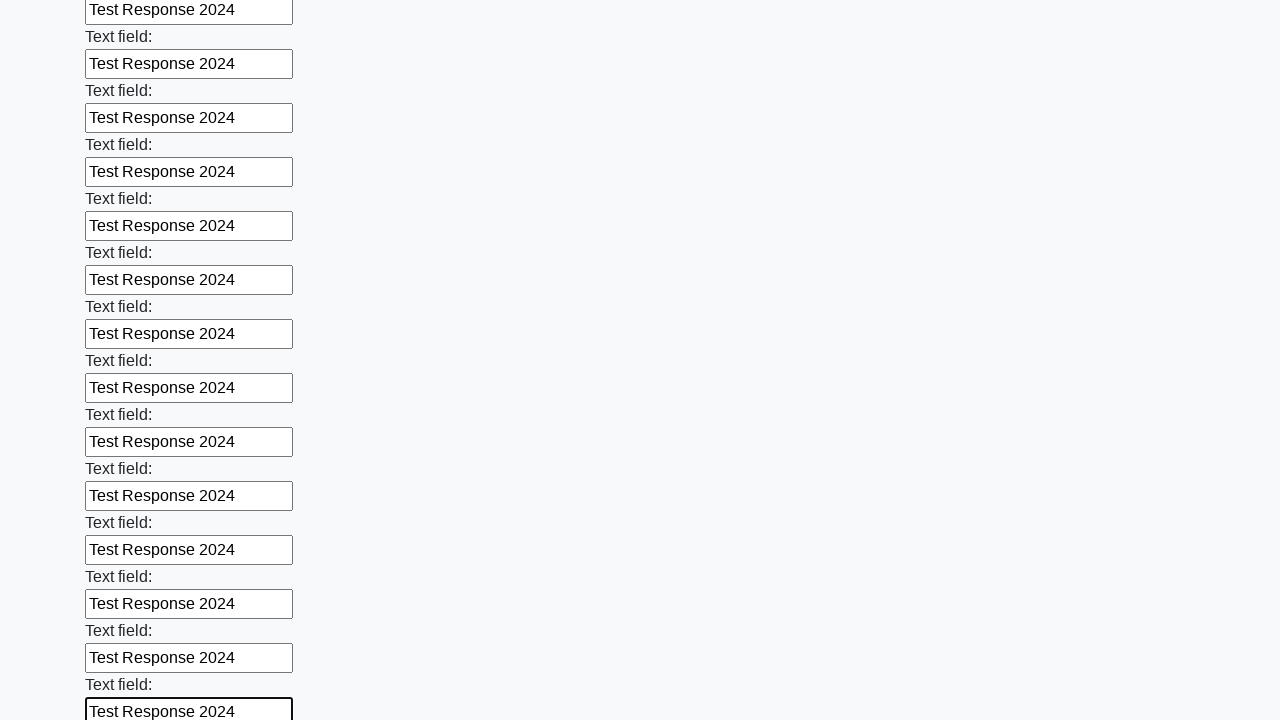

Filled a text input field with 'Test Response 2024' on input[type='text'] >> nth=84
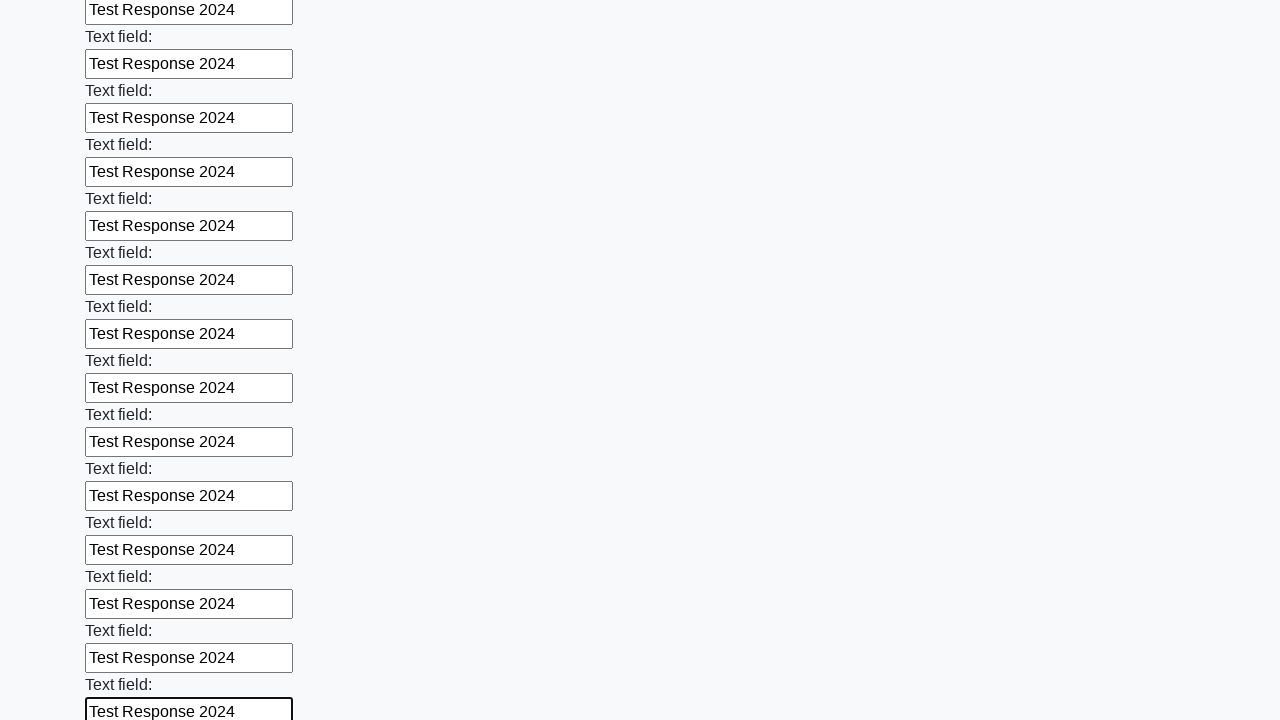

Filled a text input field with 'Test Response 2024' on input[type='text'] >> nth=85
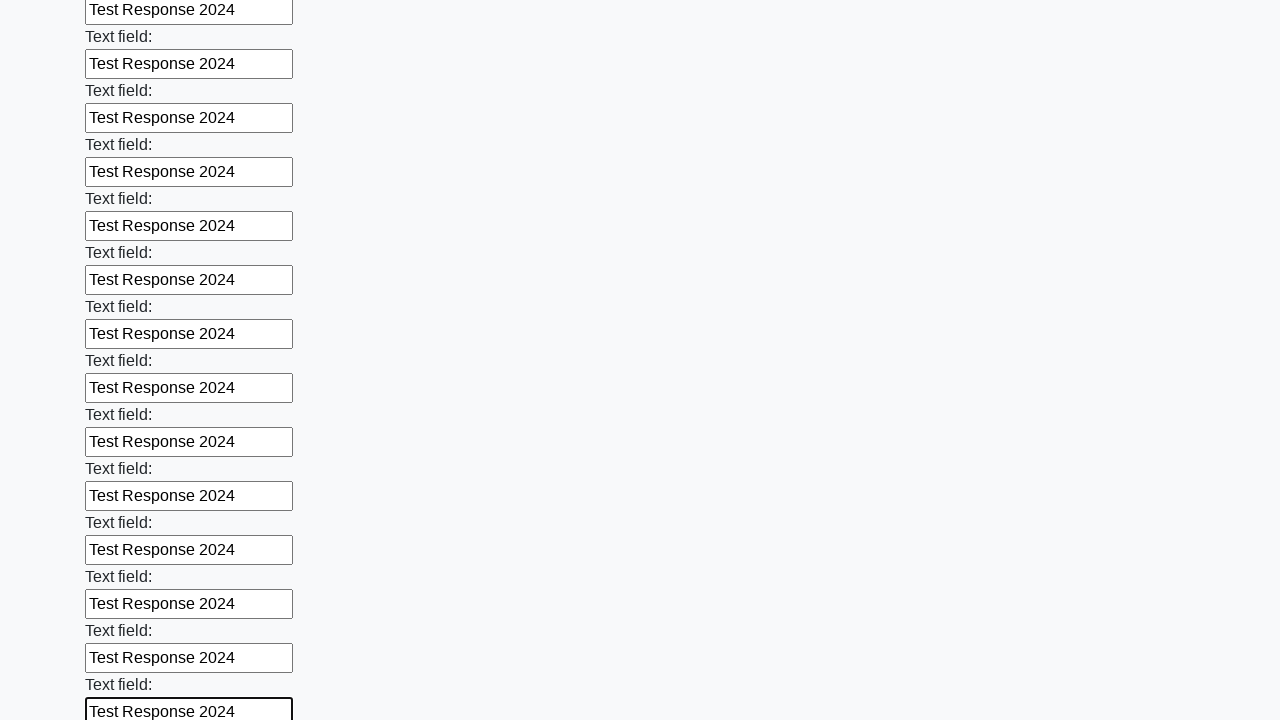

Filled a text input field with 'Test Response 2024' on input[type='text'] >> nth=86
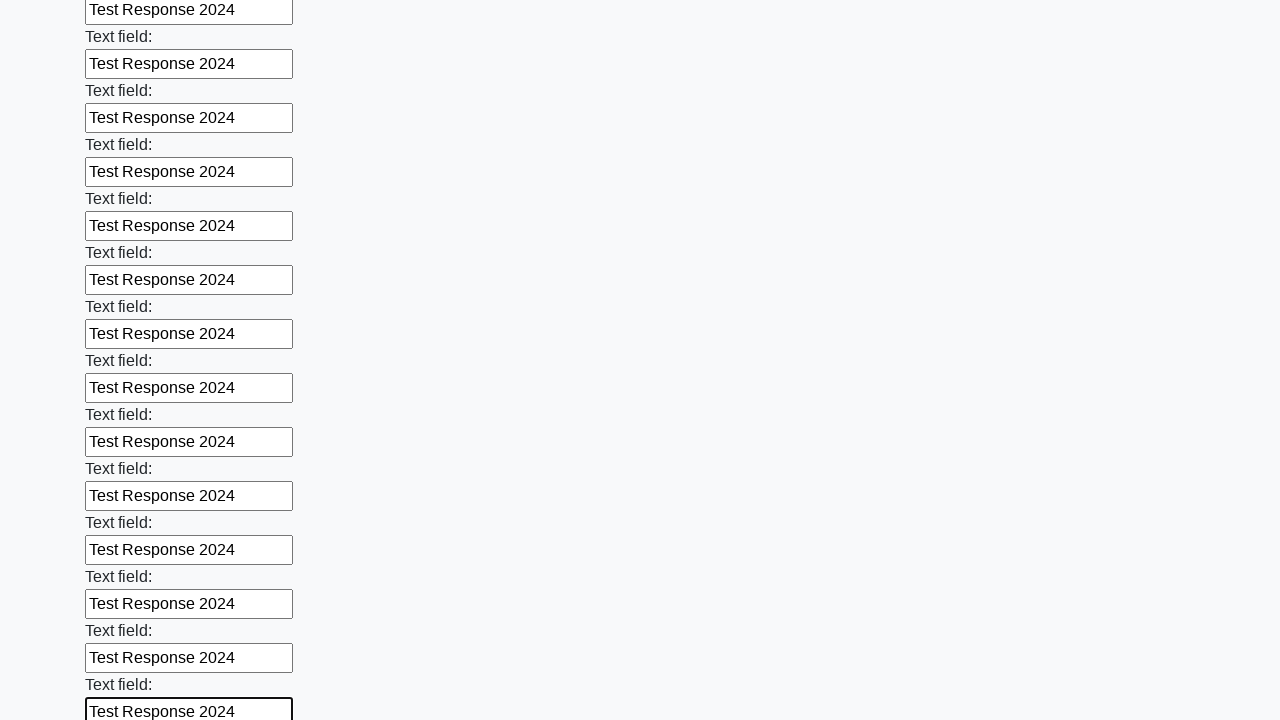

Filled a text input field with 'Test Response 2024' on input[type='text'] >> nth=87
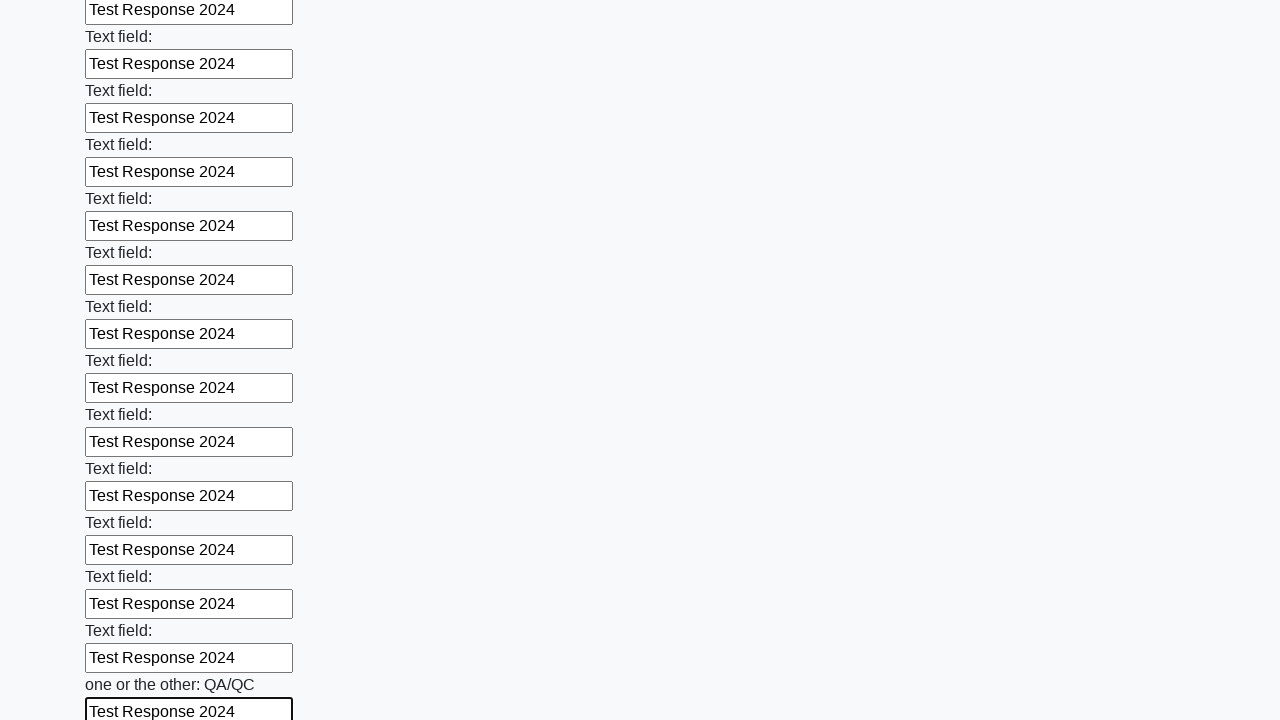

Filled a text input field with 'Test Response 2024' on input[type='text'] >> nth=88
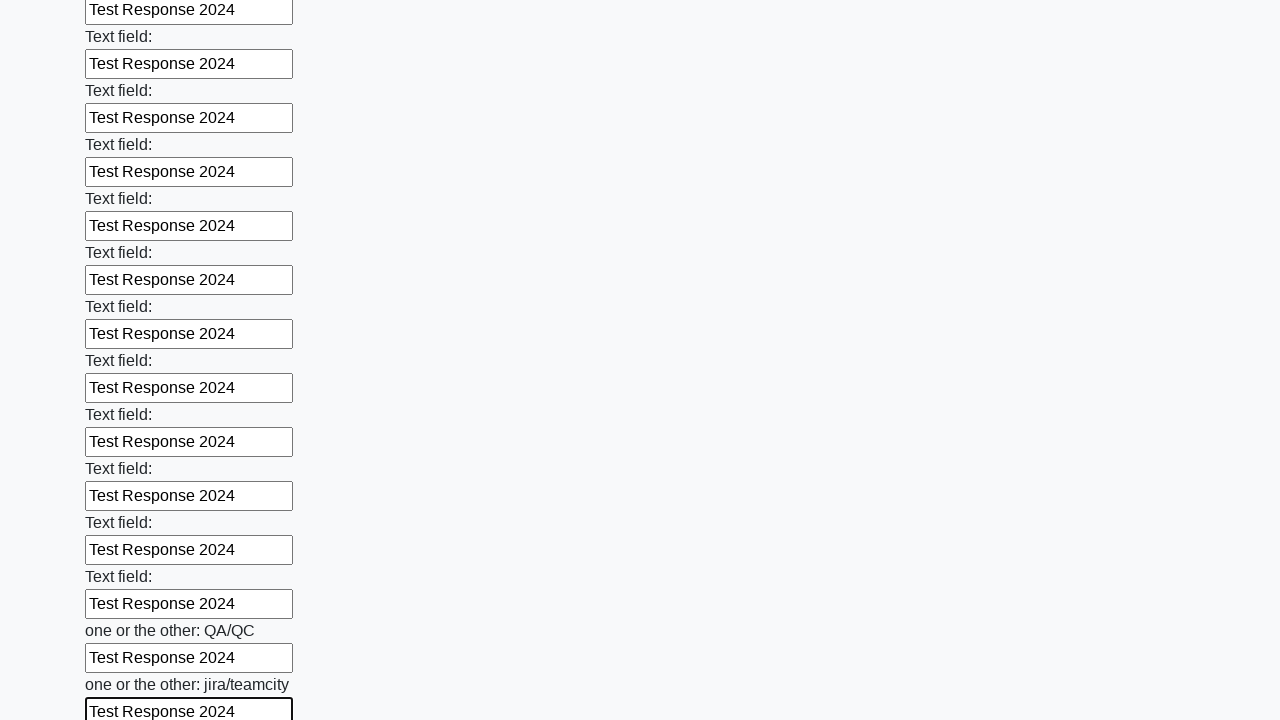

Filled a text input field with 'Test Response 2024' on input[type='text'] >> nth=89
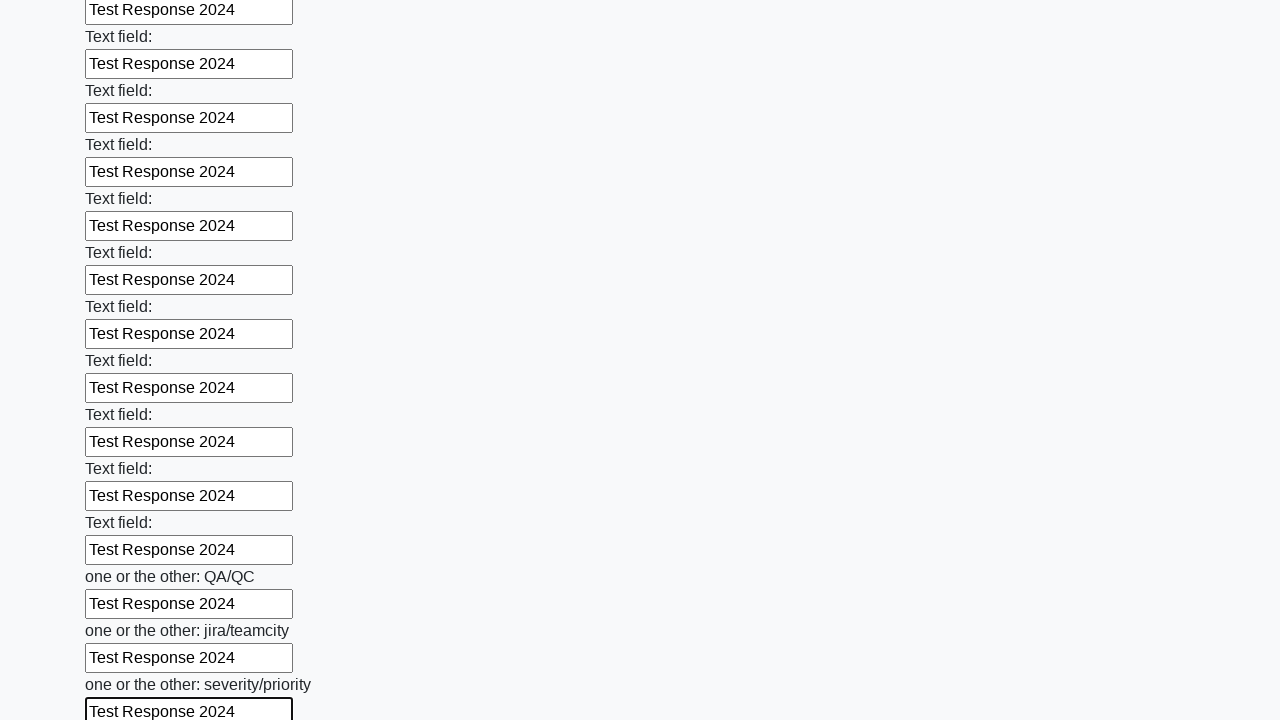

Filled a text input field with 'Test Response 2024' on input[type='text'] >> nth=90
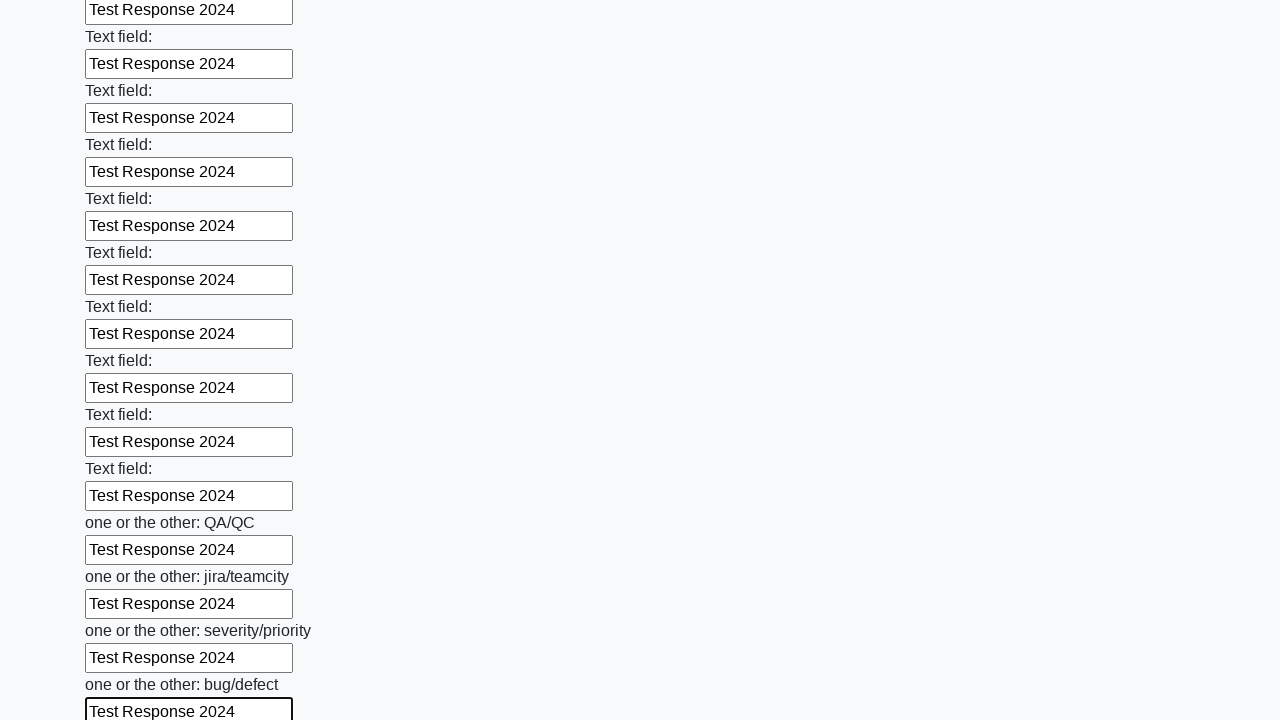

Filled a text input field with 'Test Response 2024' on input[type='text'] >> nth=91
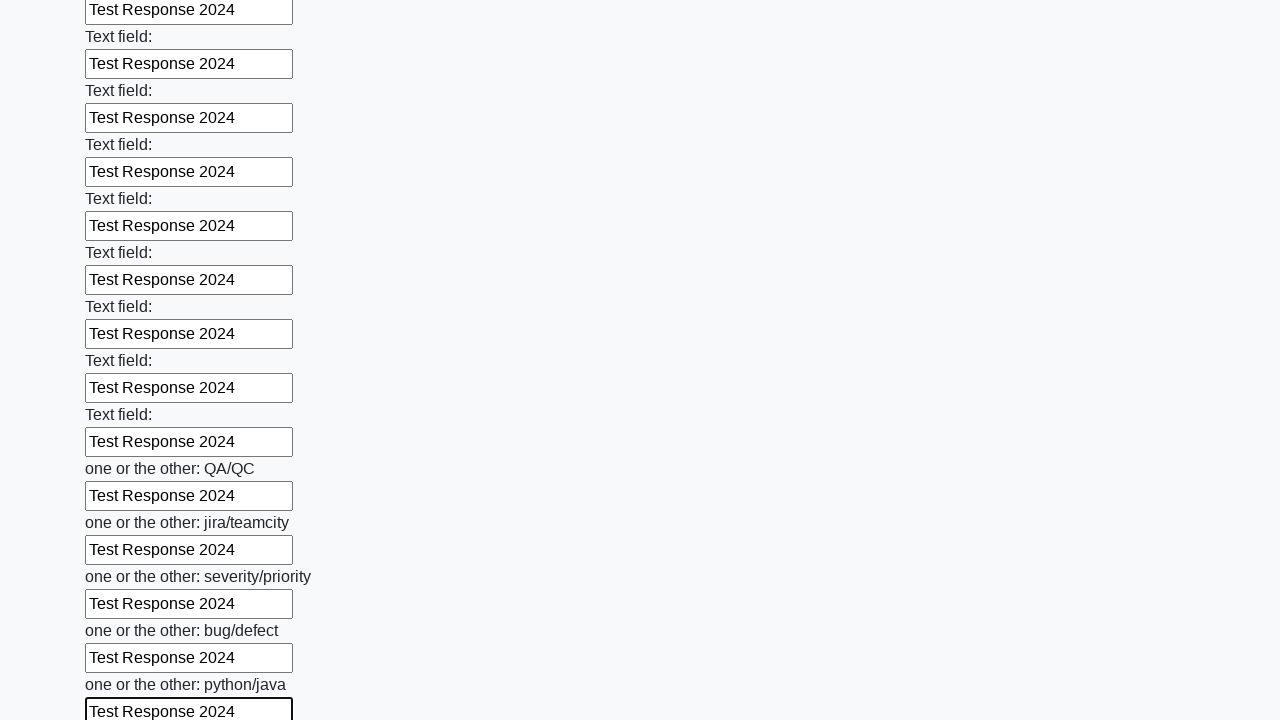

Filled a text input field with 'Test Response 2024' on input[type='text'] >> nth=92
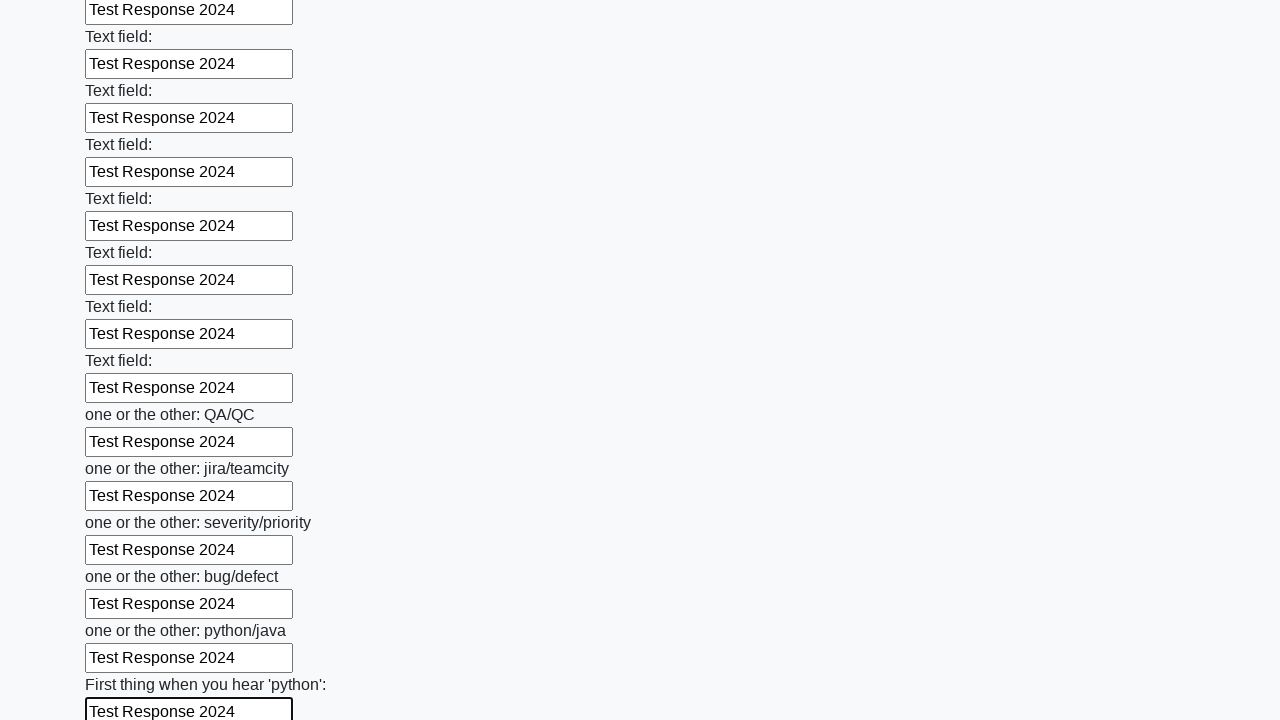

Filled a text input field with 'Test Response 2024' on input[type='text'] >> nth=93
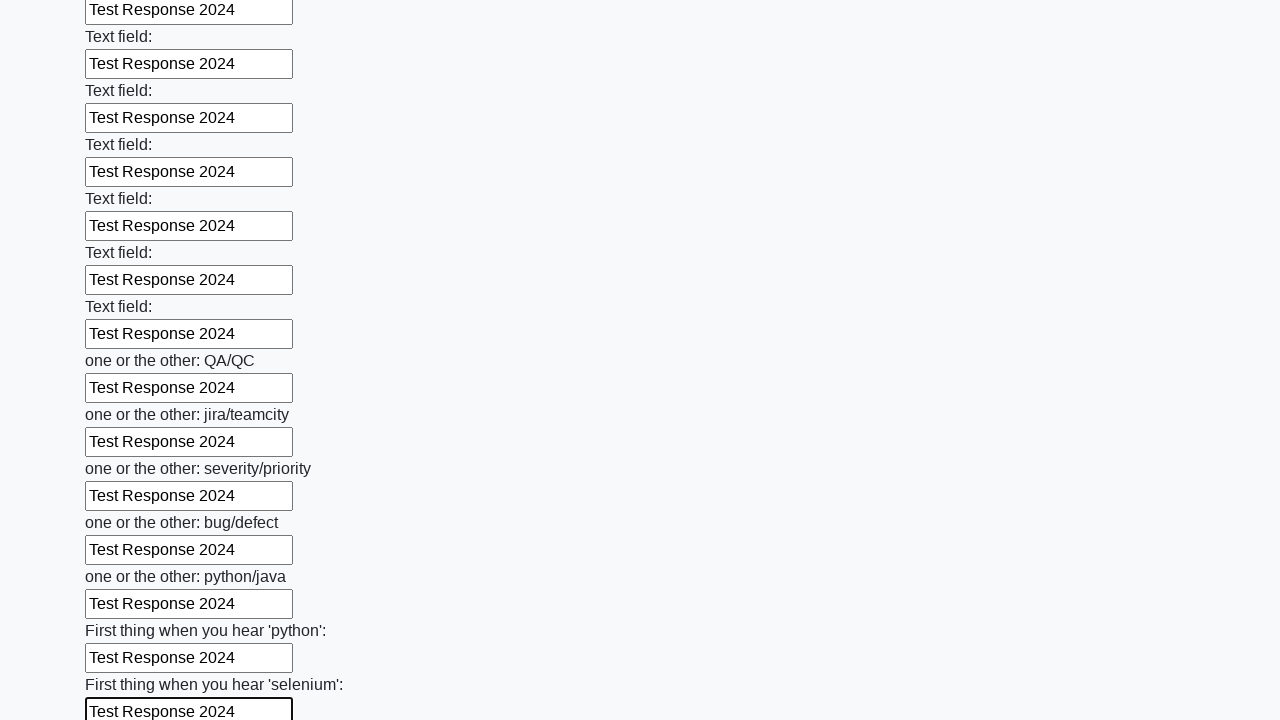

Filled a text input field with 'Test Response 2024' on input[type='text'] >> nth=94
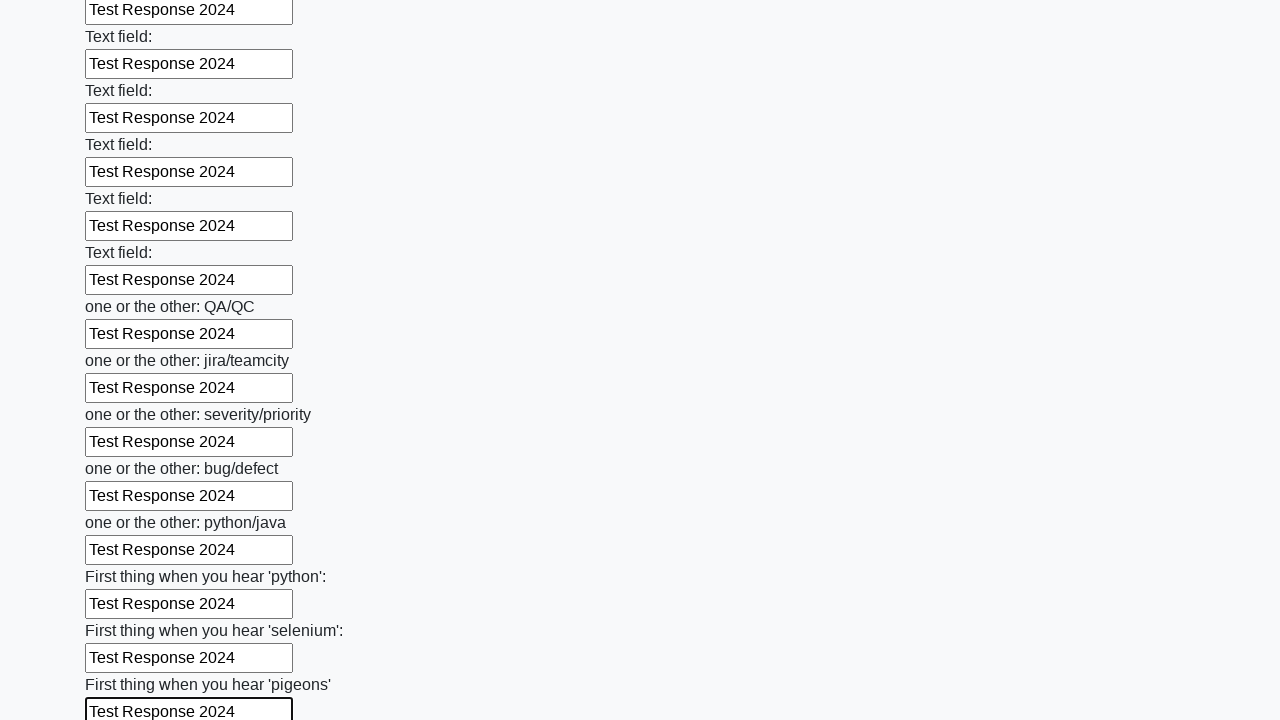

Filled a text input field with 'Test Response 2024' on input[type='text'] >> nth=95
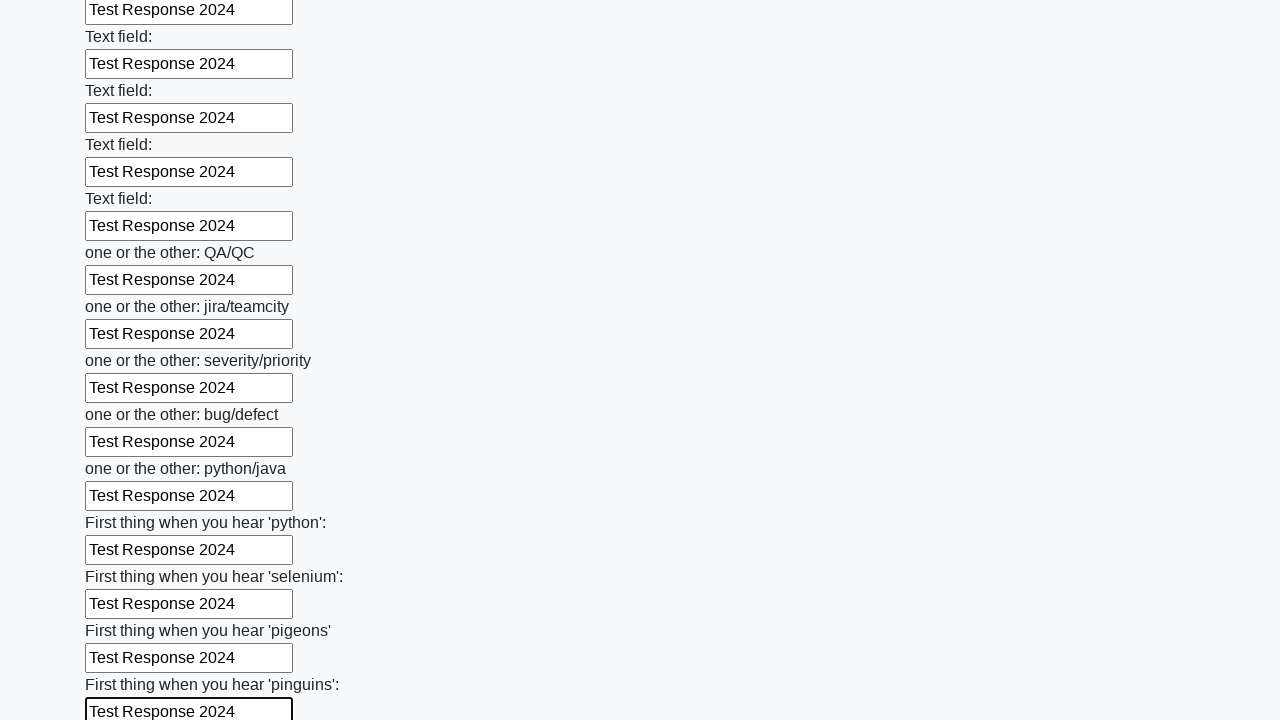

Filled a text input field with 'Test Response 2024' on input[type='text'] >> nth=96
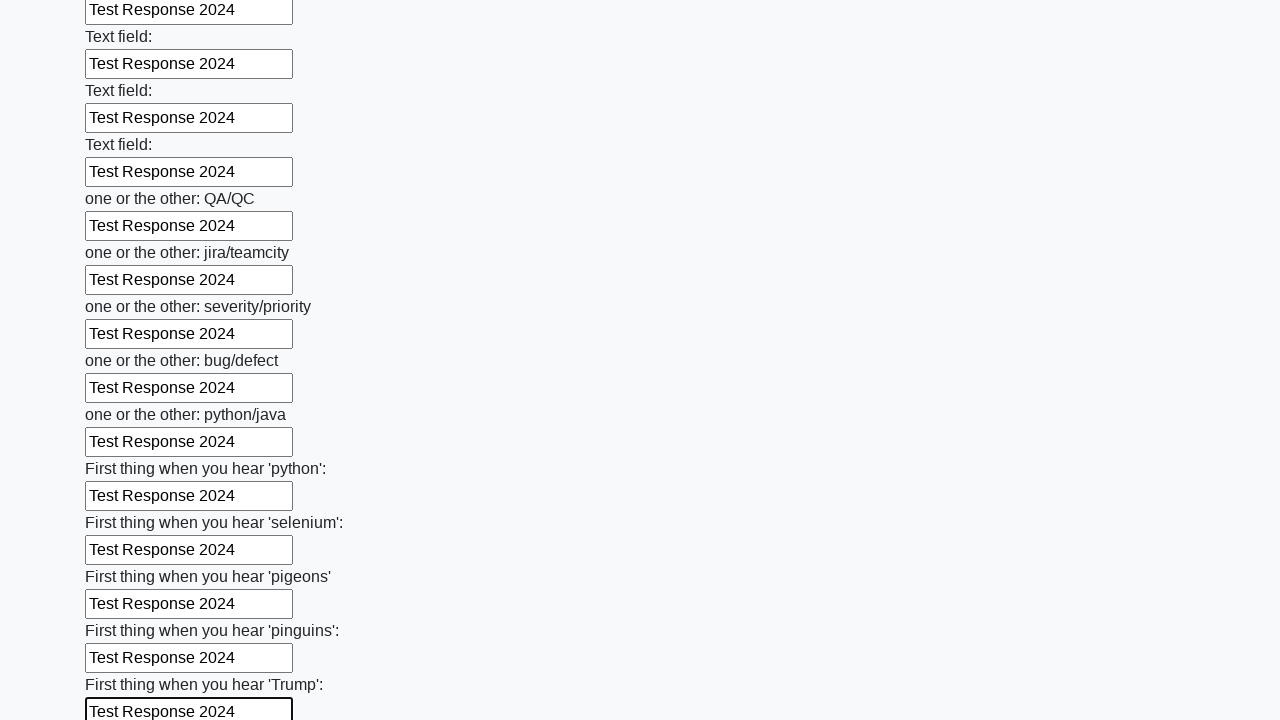

Filled a text input field with 'Test Response 2024' on input[type='text'] >> nth=97
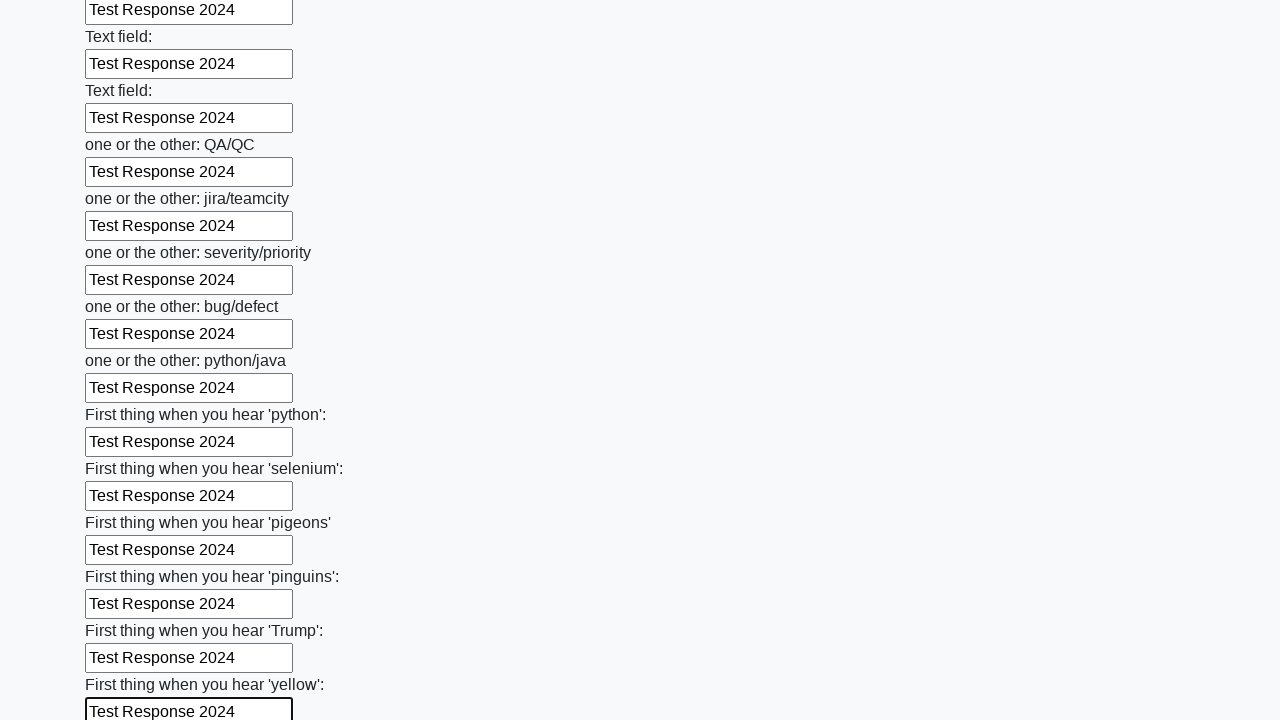

Filled a text input field with 'Test Response 2024' on input[type='text'] >> nth=98
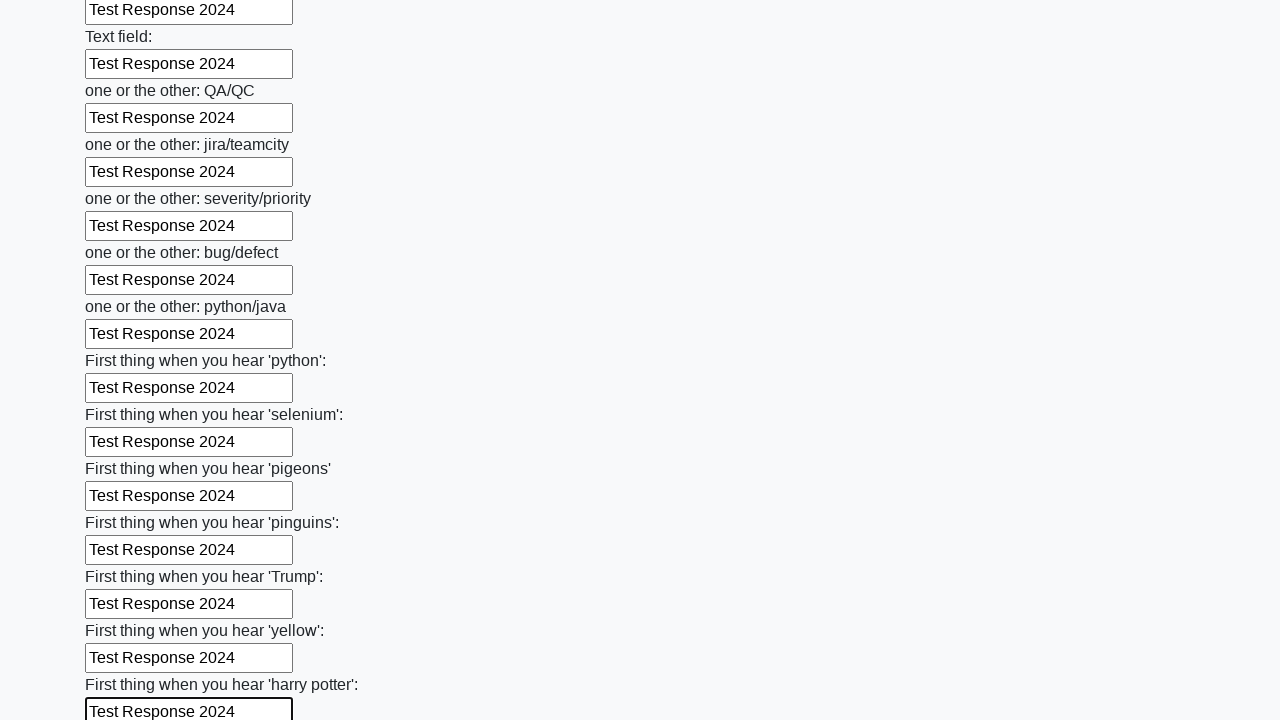

Filled a text input field with 'Test Response 2024' on input[type='text'] >> nth=99
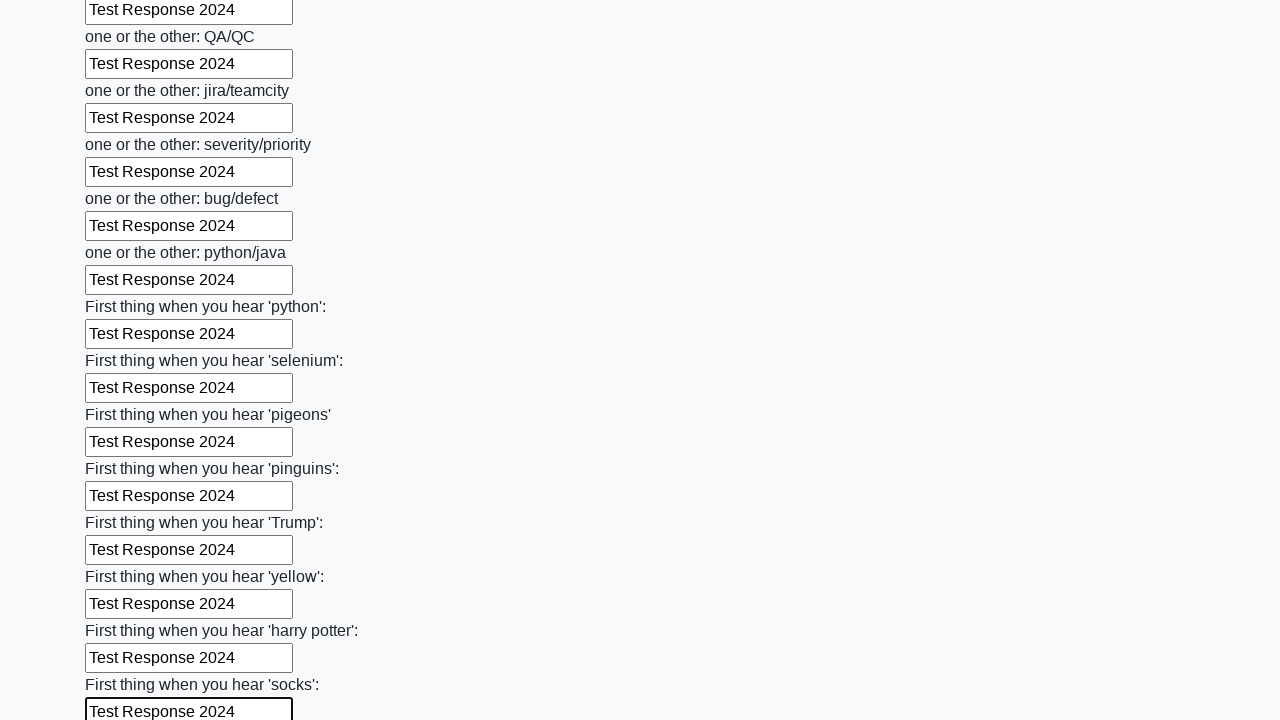

Clicked the form submit button at (123, 611) on button.btn
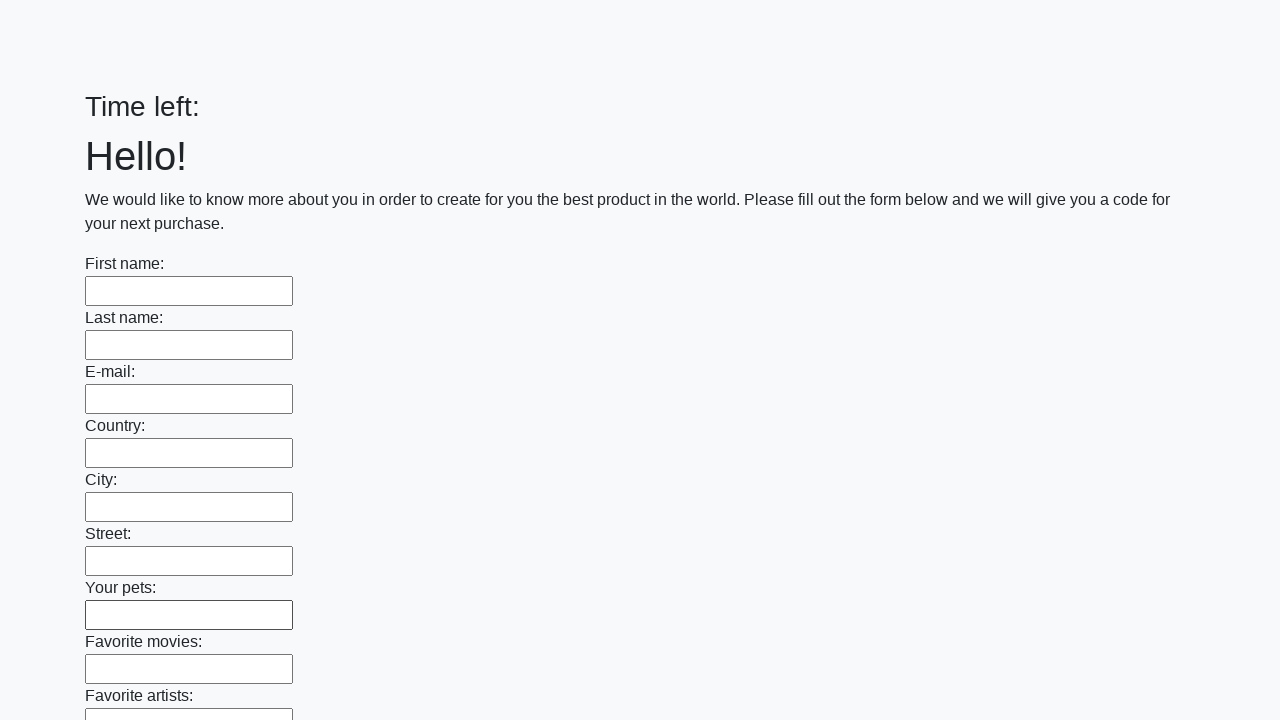

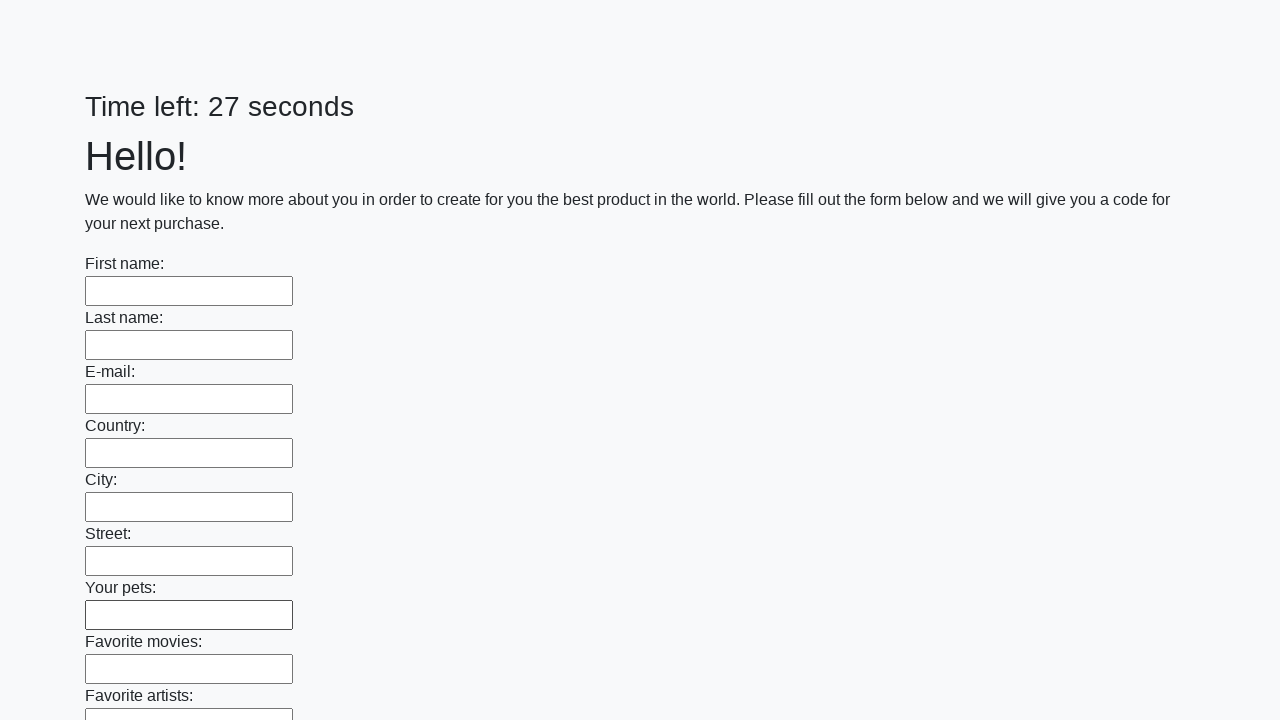